Navigates to UnusualWhales SPX Greek exposure page and scrolls through the Daily Gamma Exposure Table to verify data is loaded

Starting URL: https://unusualwhales.com/stock/SPX/greek-exposure?tab=Gamma

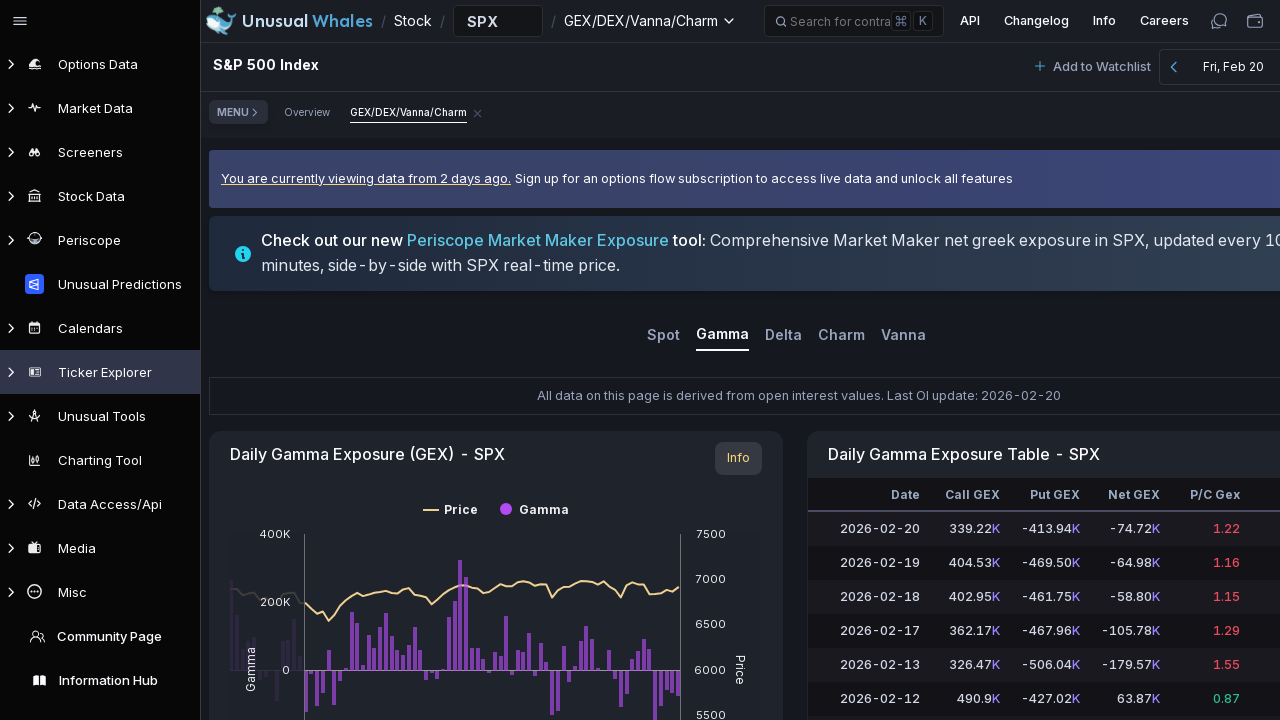

Navigated to UnusualWhales SPX Greek exposure page with Gamma tab
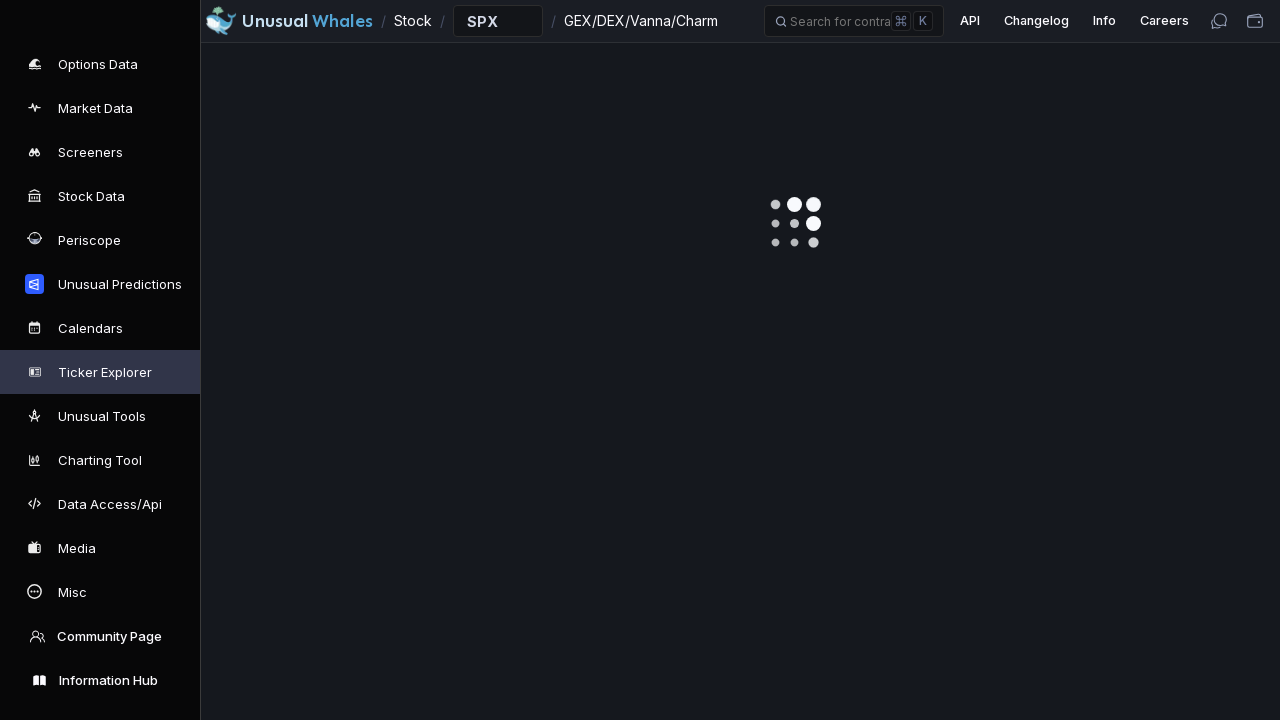

Daily Gamma Exposure Table grid selector found
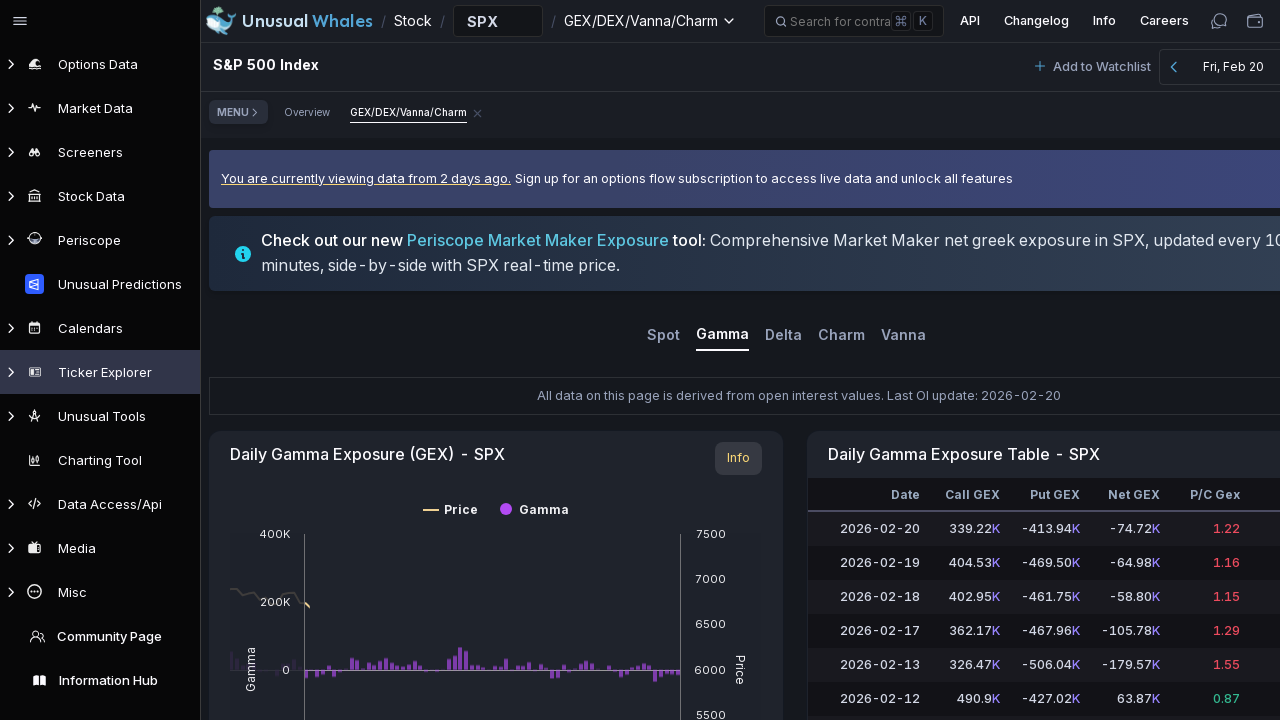

Located the grid element
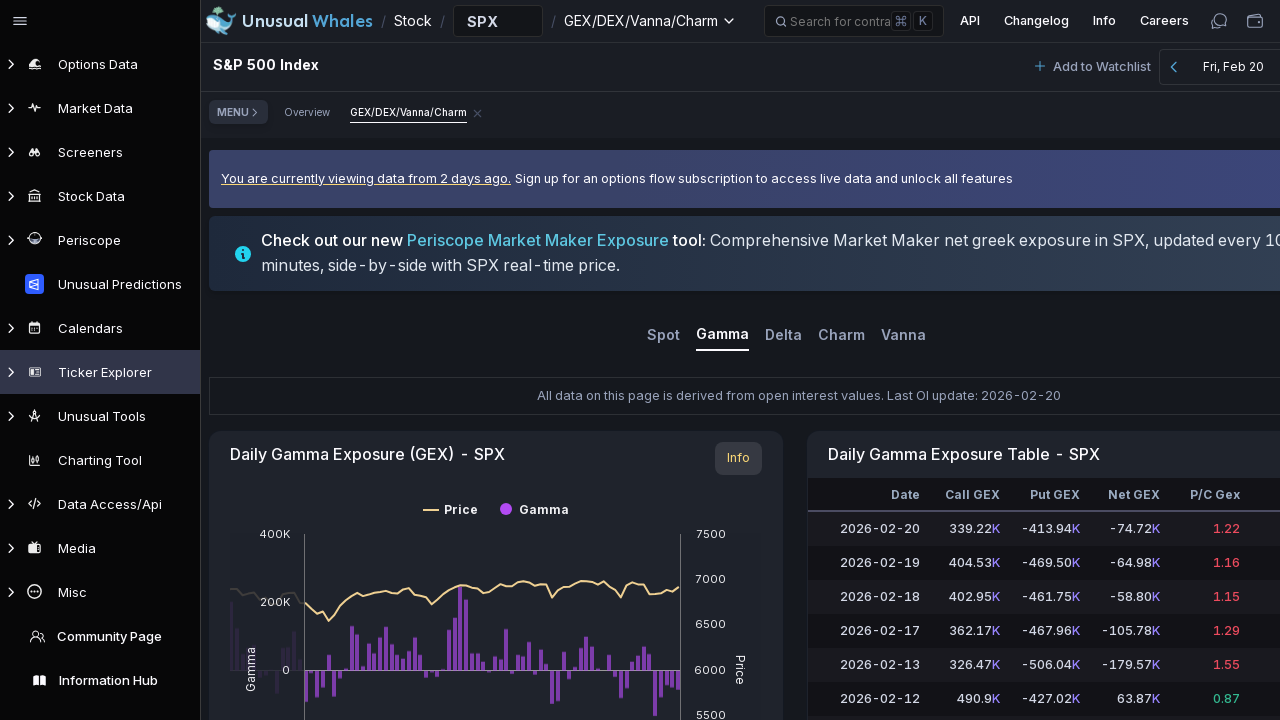

Grid rows are now present
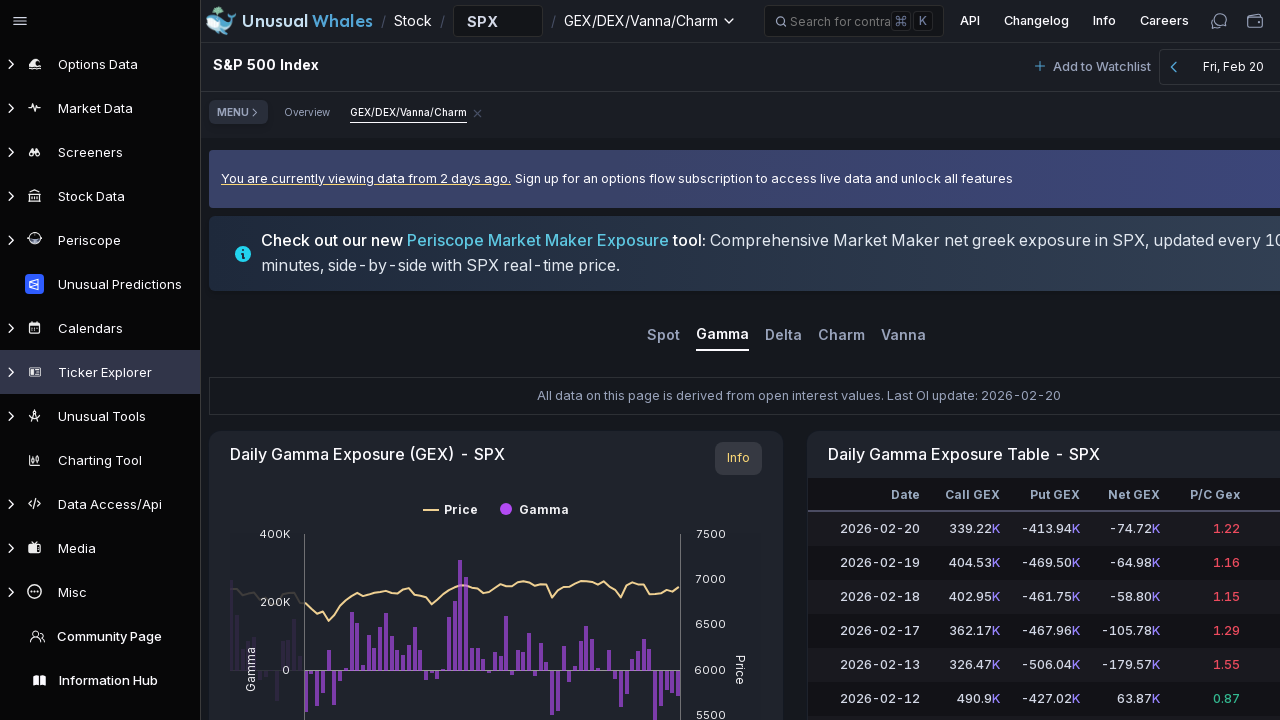

Retrieved initial grid scroll height: 8618px
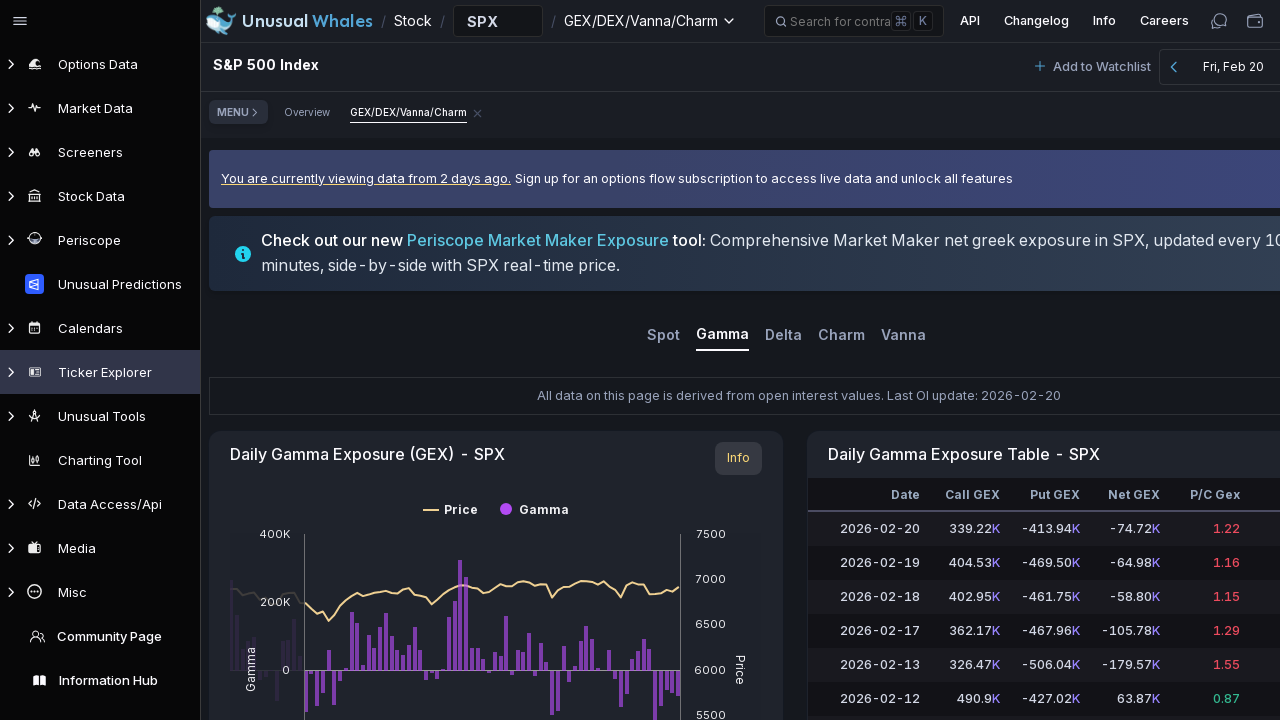

Scrolled grid to position 0px
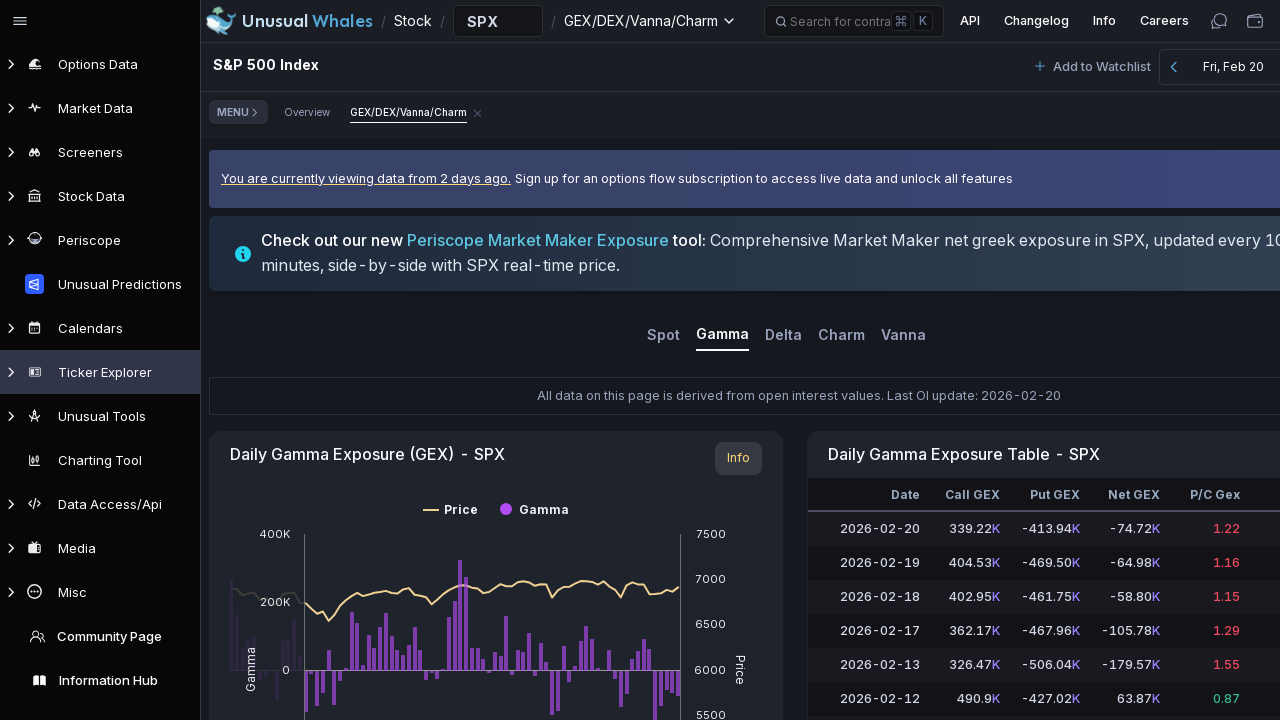

Waited 1 second for content to load
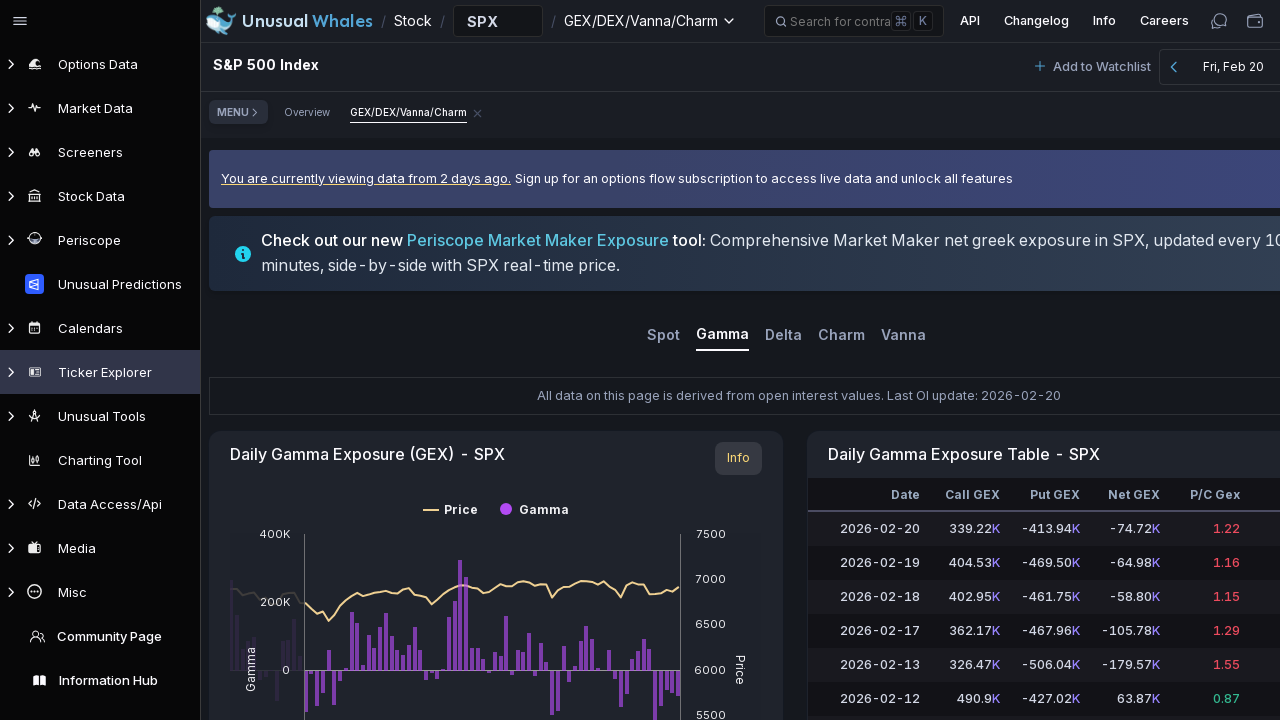

Updated scroll position to 300px, grid scroll height: 8618px
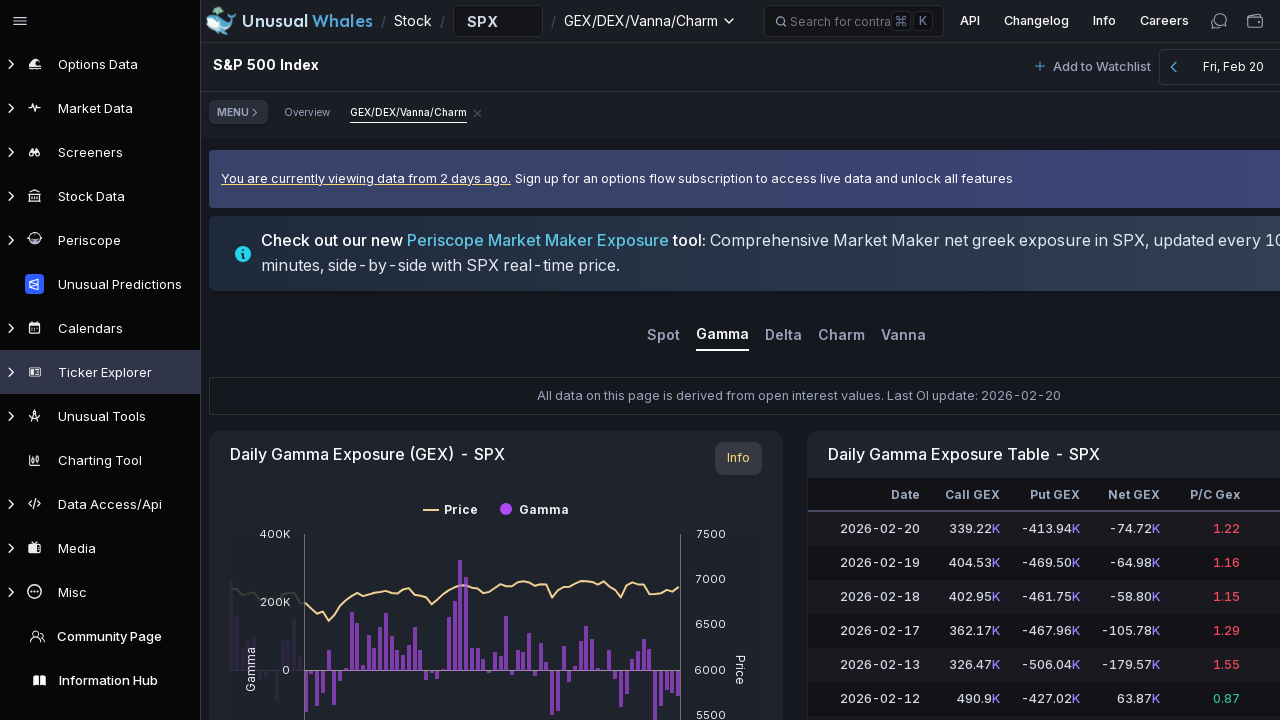

Scrolled grid to position 300px
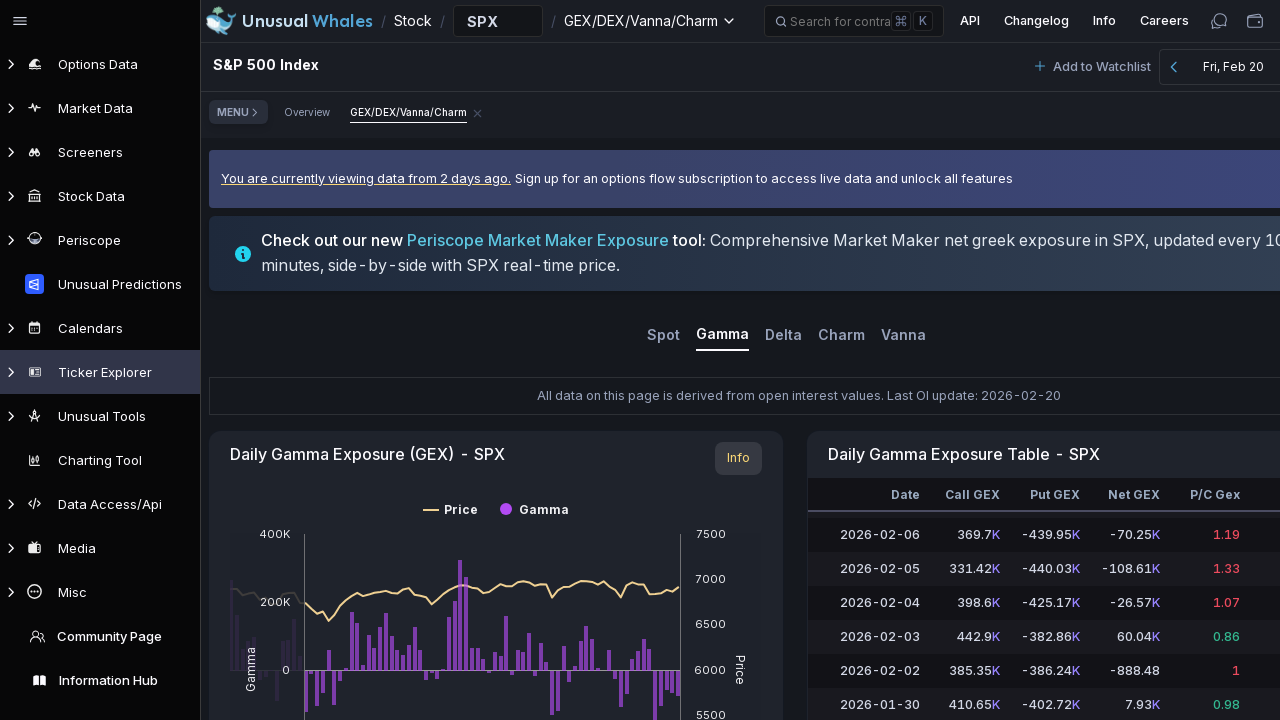

Waited 1 second for content to load
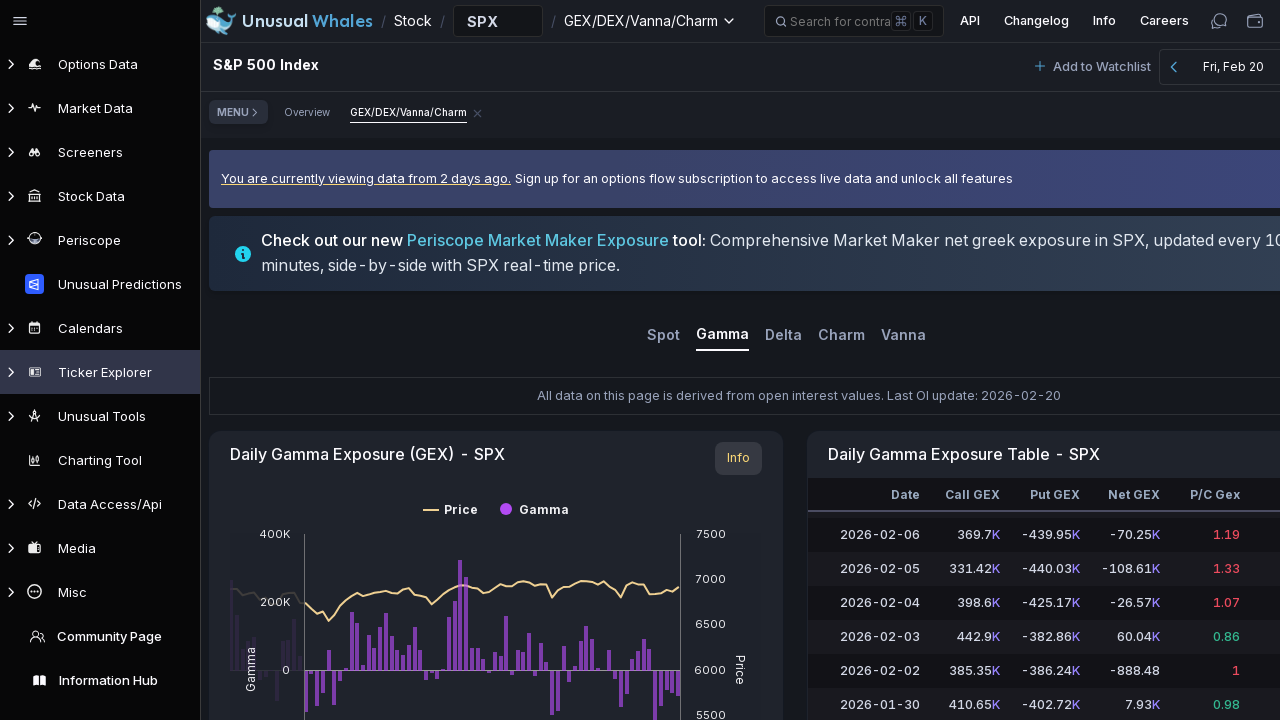

Updated scroll position to 600px, grid scroll height: 8618px
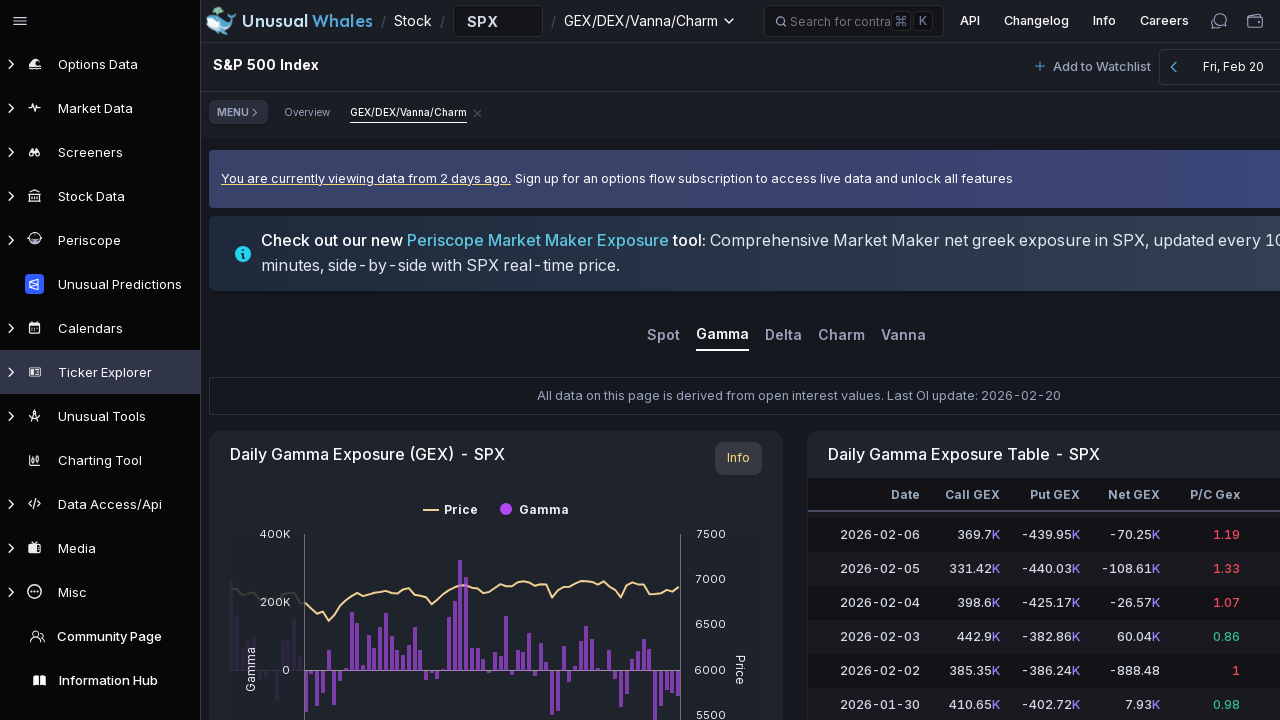

Scrolled grid to position 600px
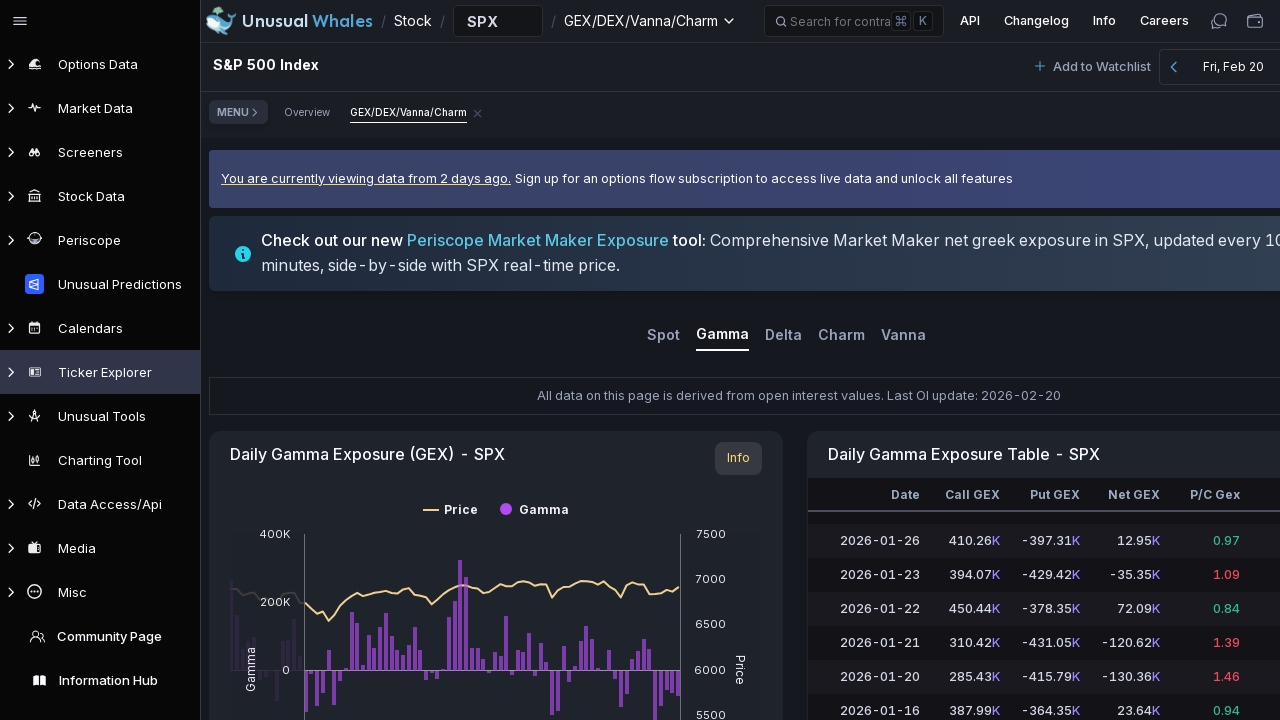

Waited 1 second for content to load
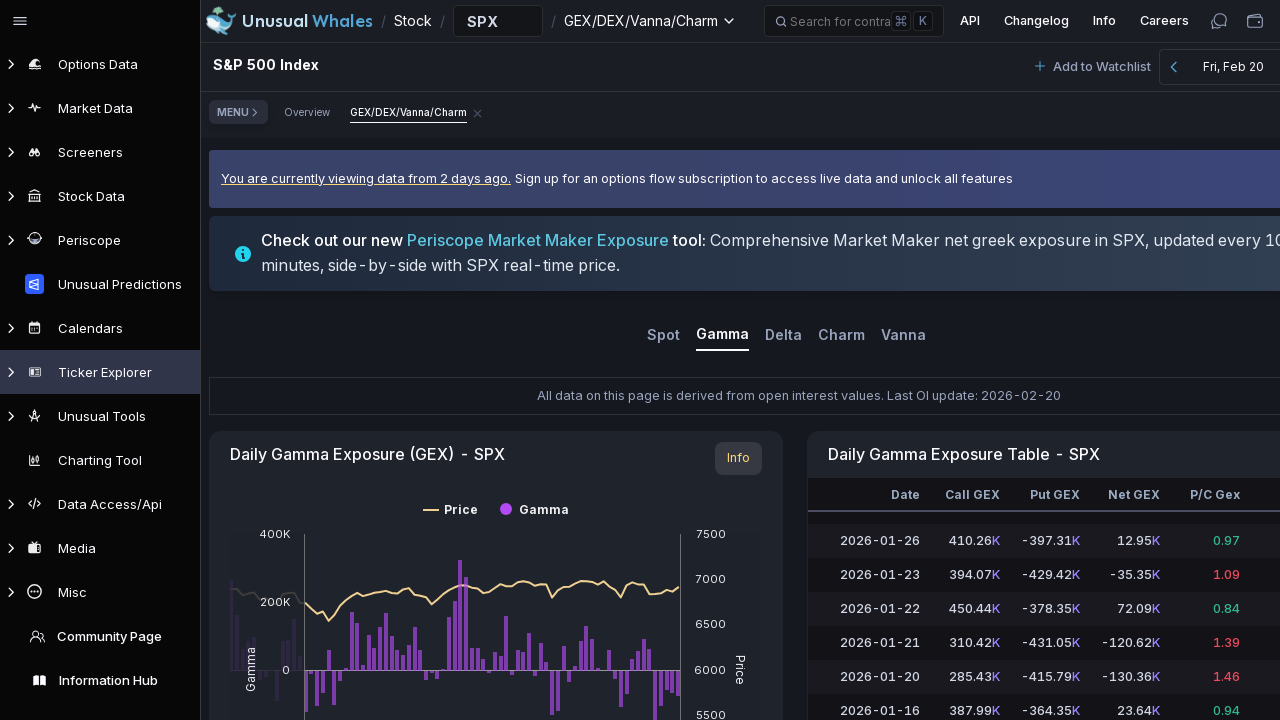

Updated scroll position to 900px, grid scroll height: 8618px
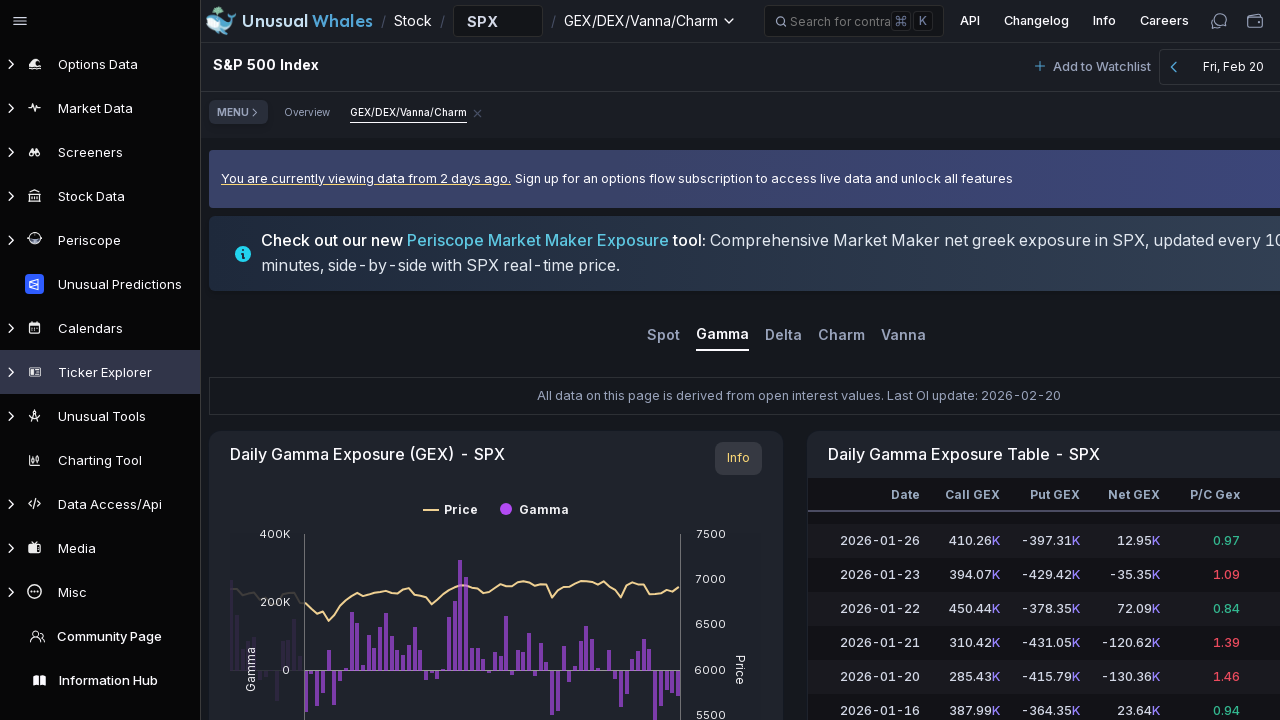

Scrolled grid to position 900px
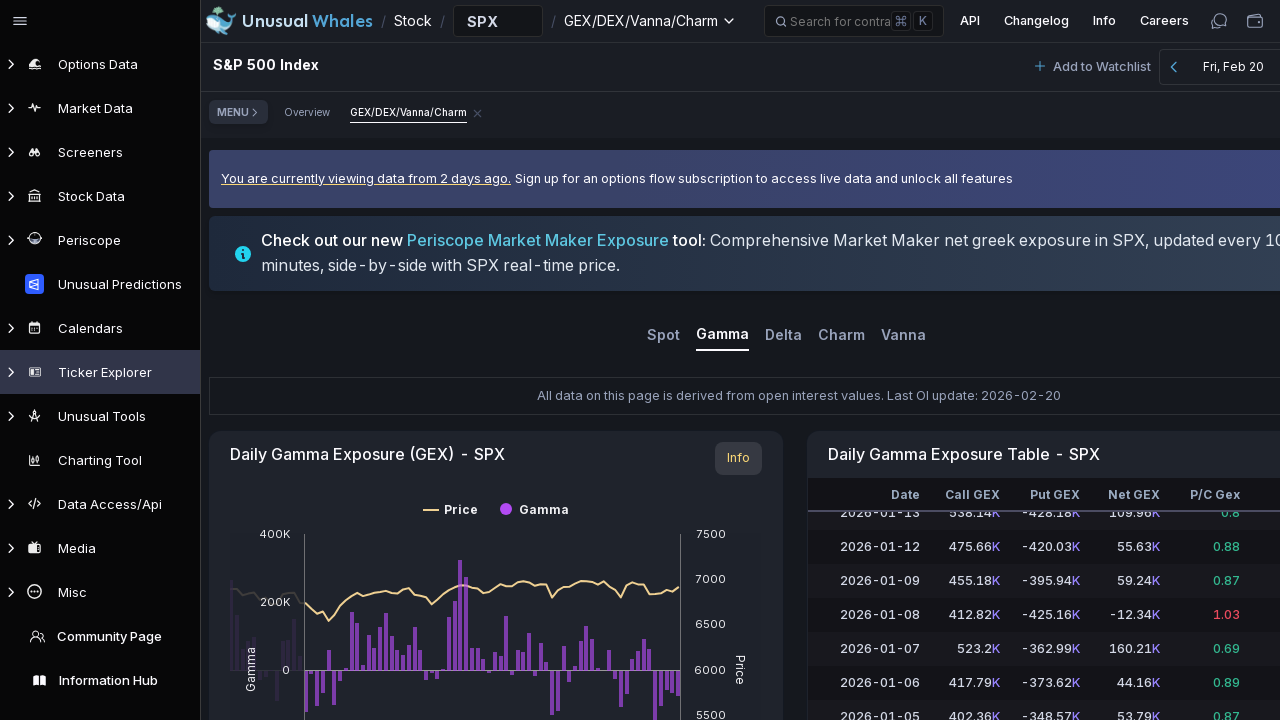

Waited 1 second for content to load
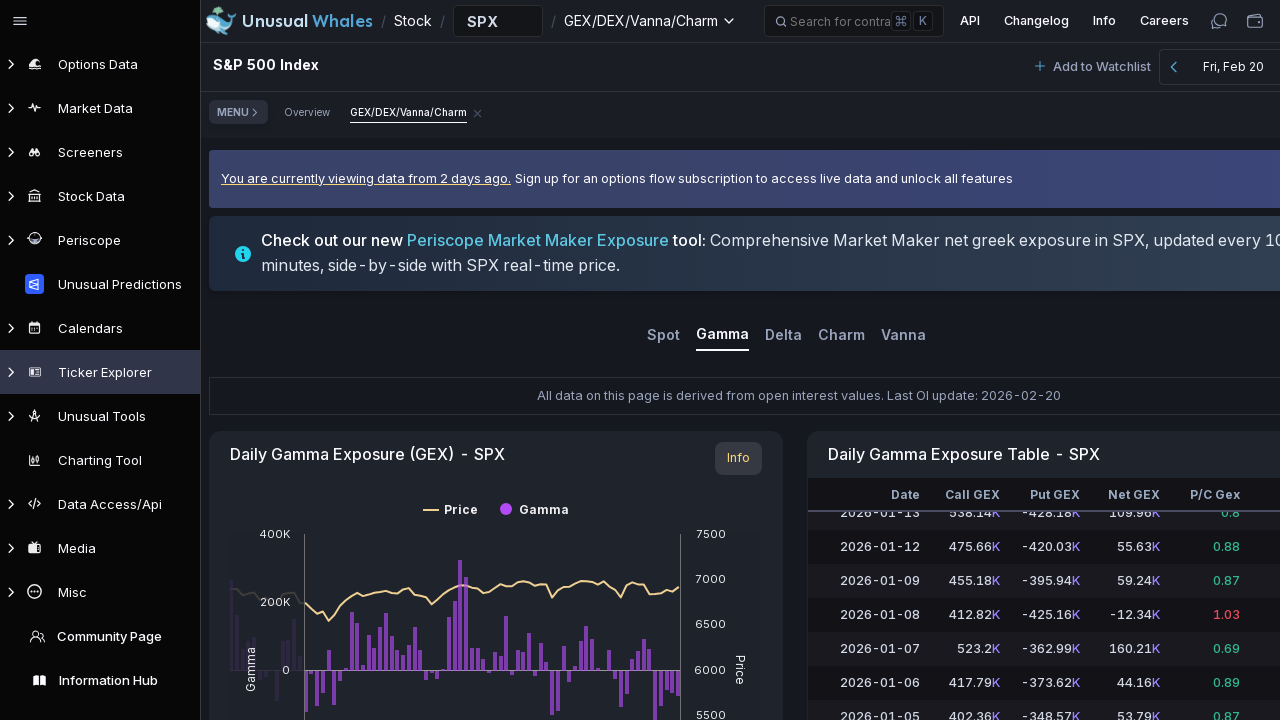

Updated scroll position to 1200px, grid scroll height: 8618px
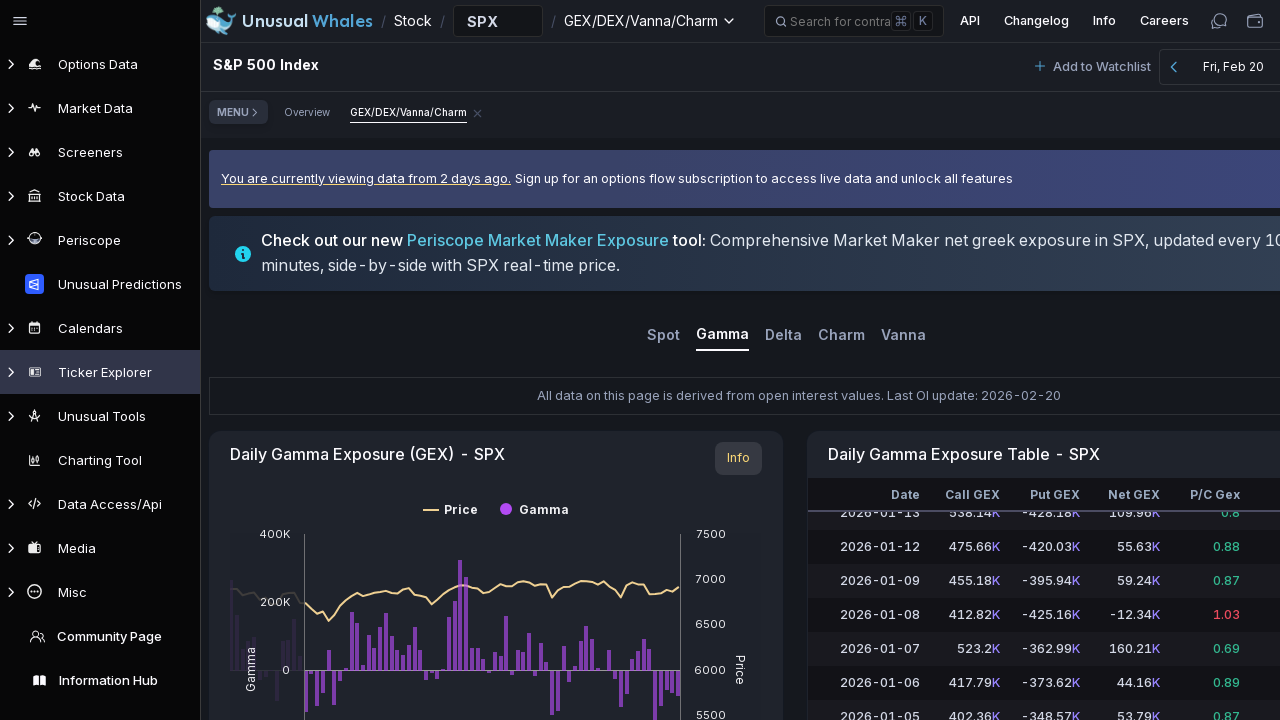

Scrolled grid to position 1200px
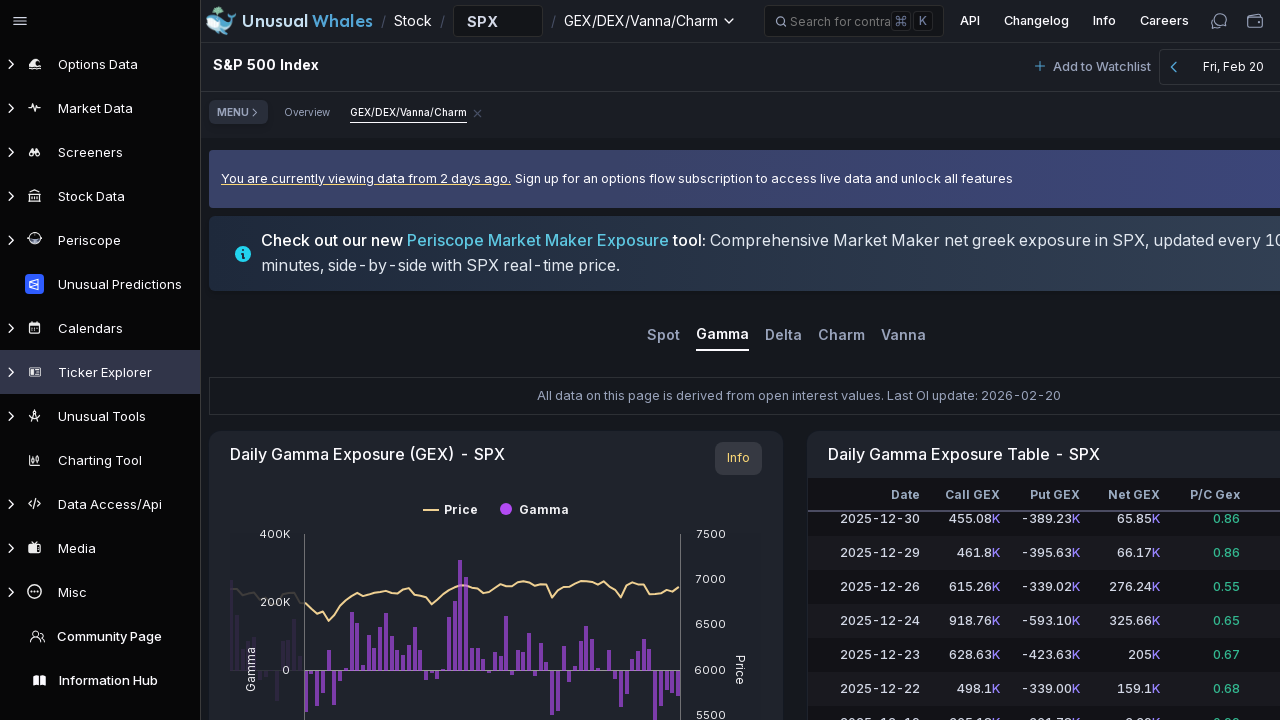

Waited 1 second for content to load
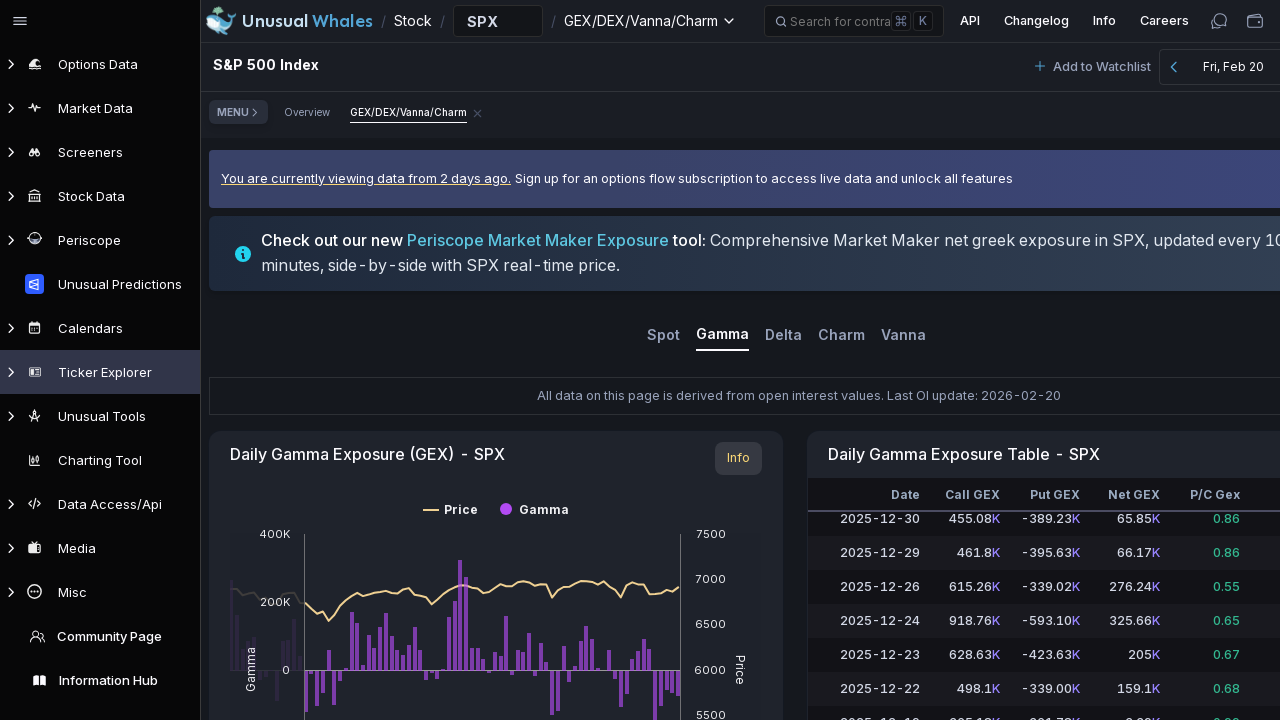

Updated scroll position to 1500px, grid scroll height: 8618px
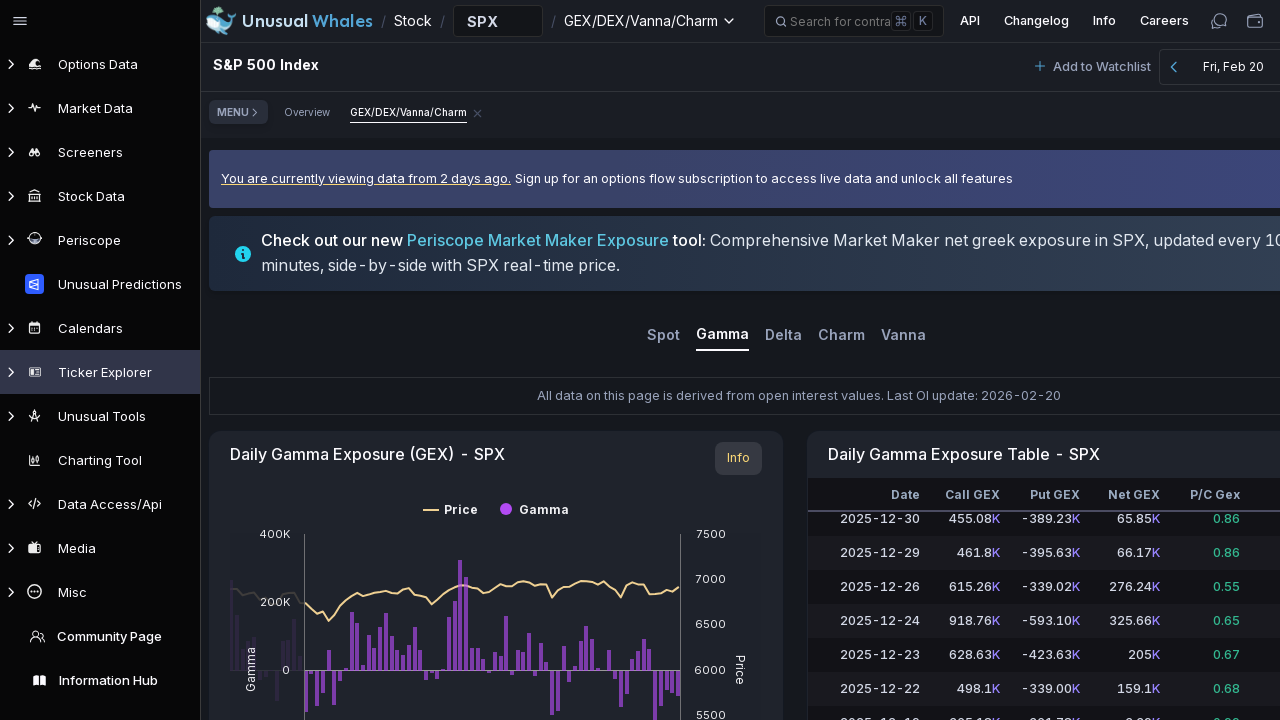

Scrolled grid to position 1500px
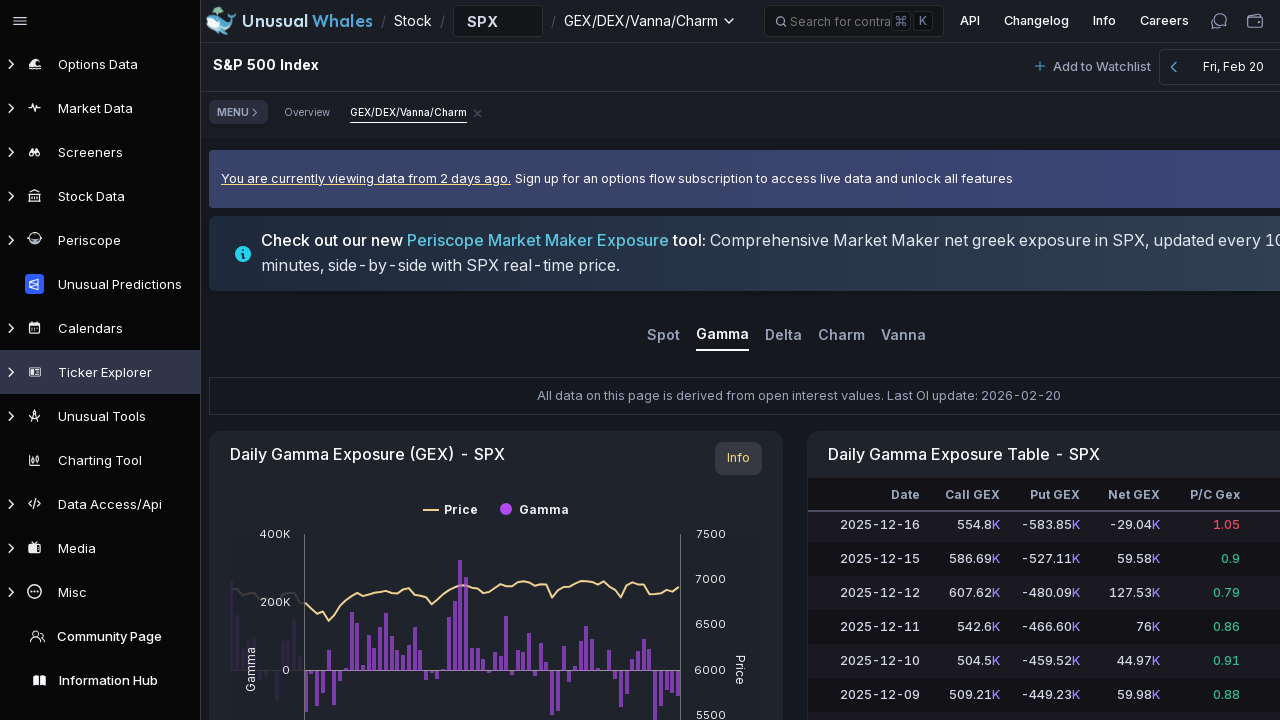

Waited 1 second for content to load
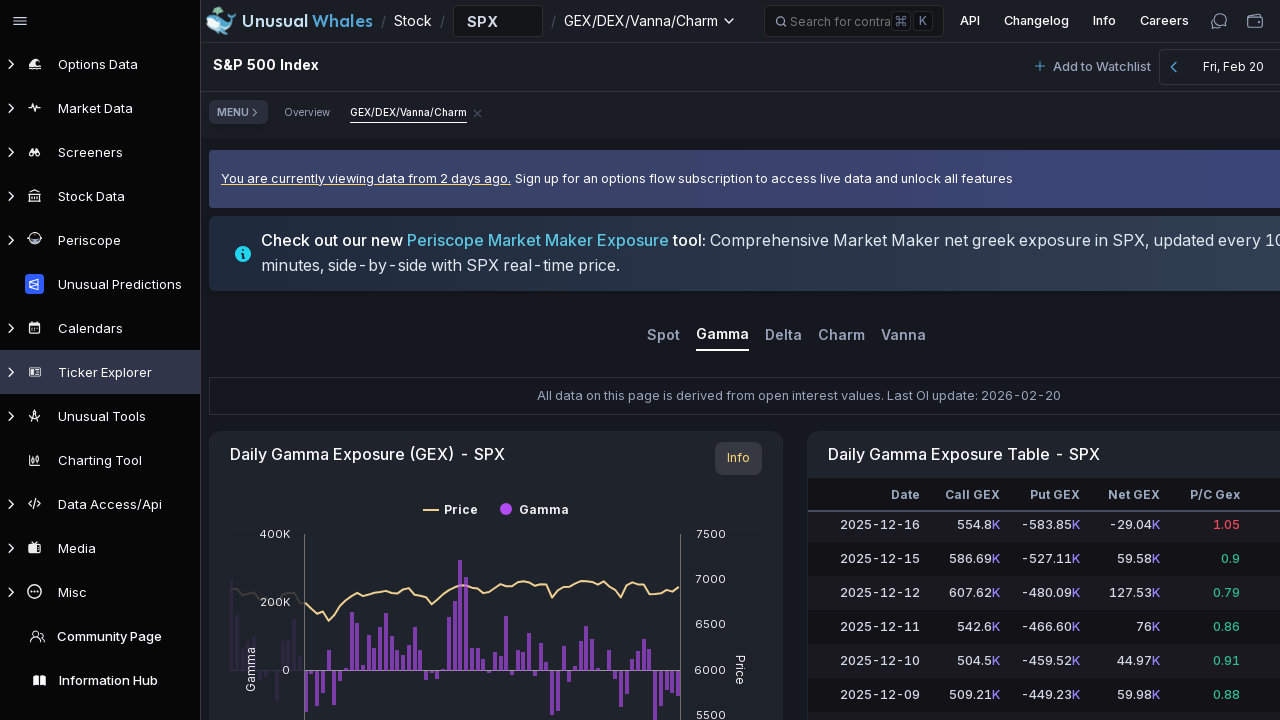

Updated scroll position to 1800px, grid scroll height: 8618px
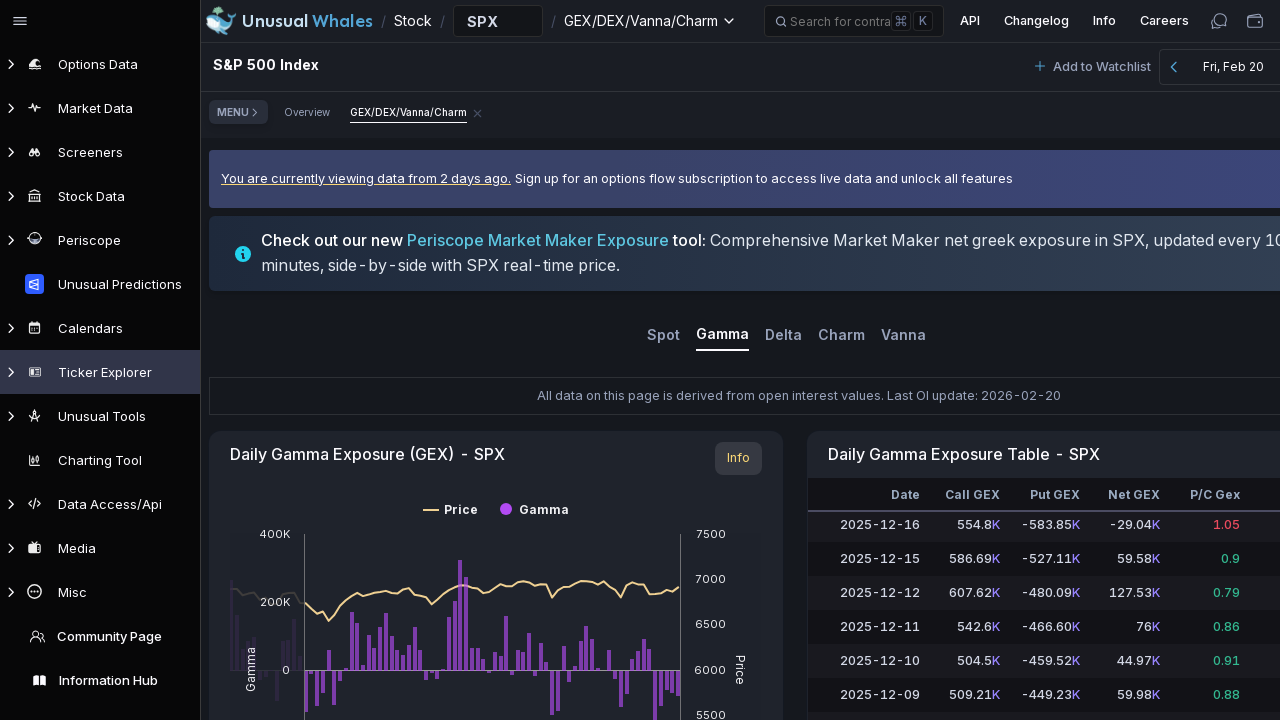

Scrolled grid to position 1800px
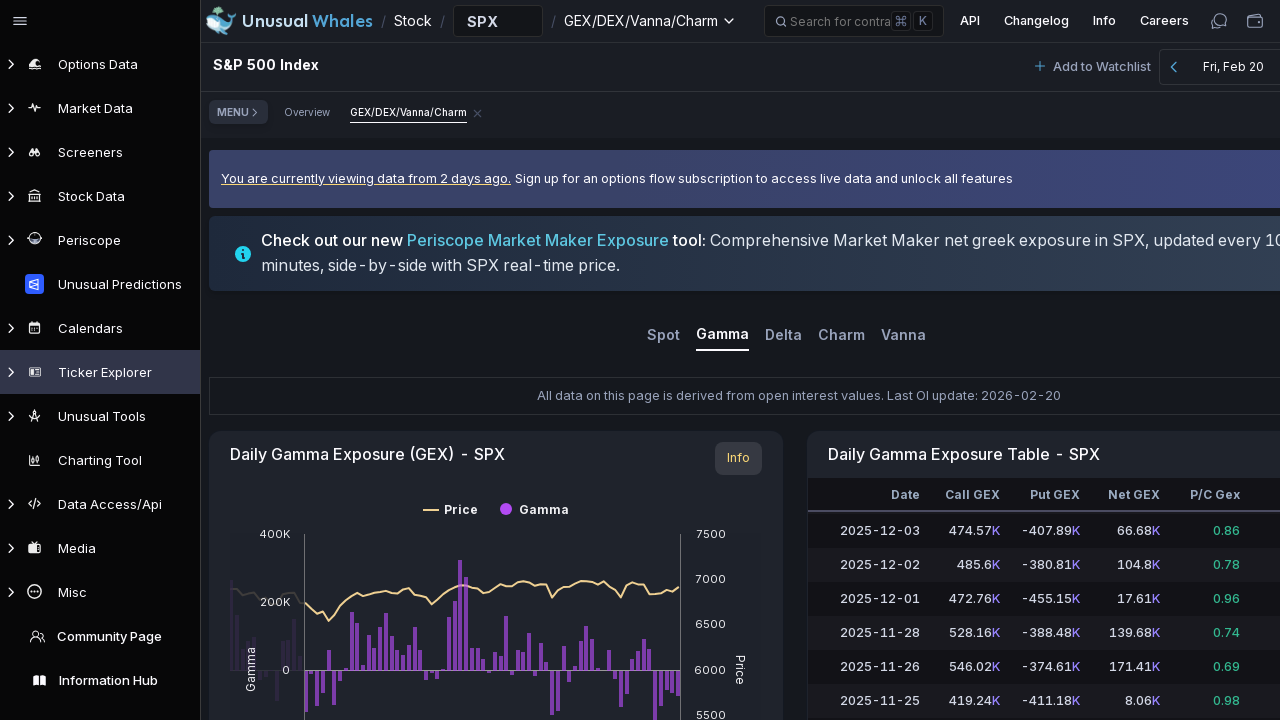

Waited 1 second for content to load
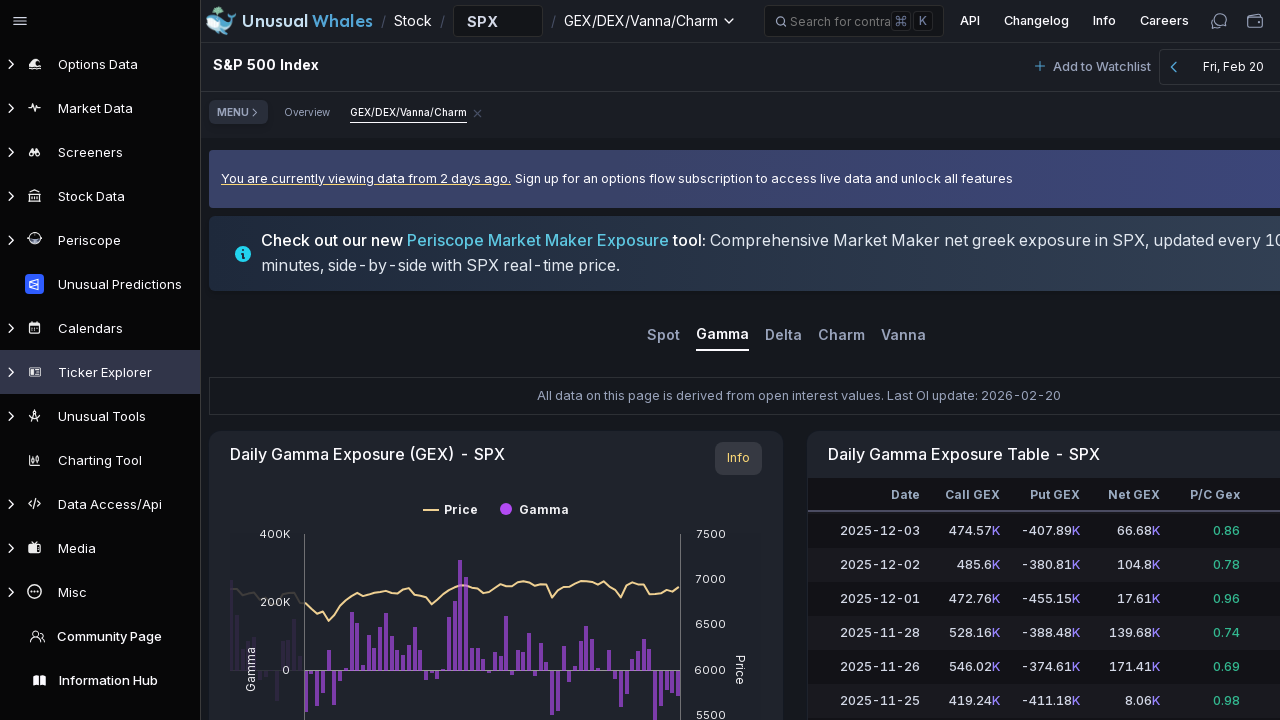

Updated scroll position to 2100px, grid scroll height: 8618px
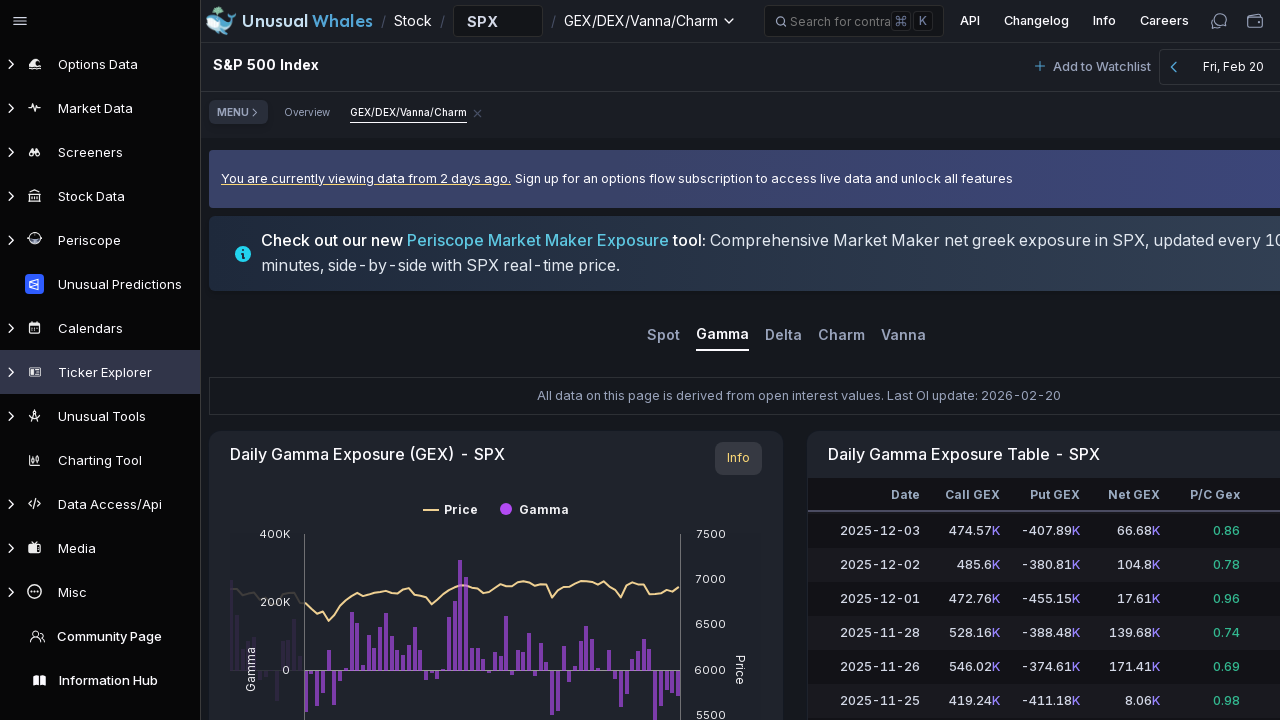

Scrolled grid to position 2100px
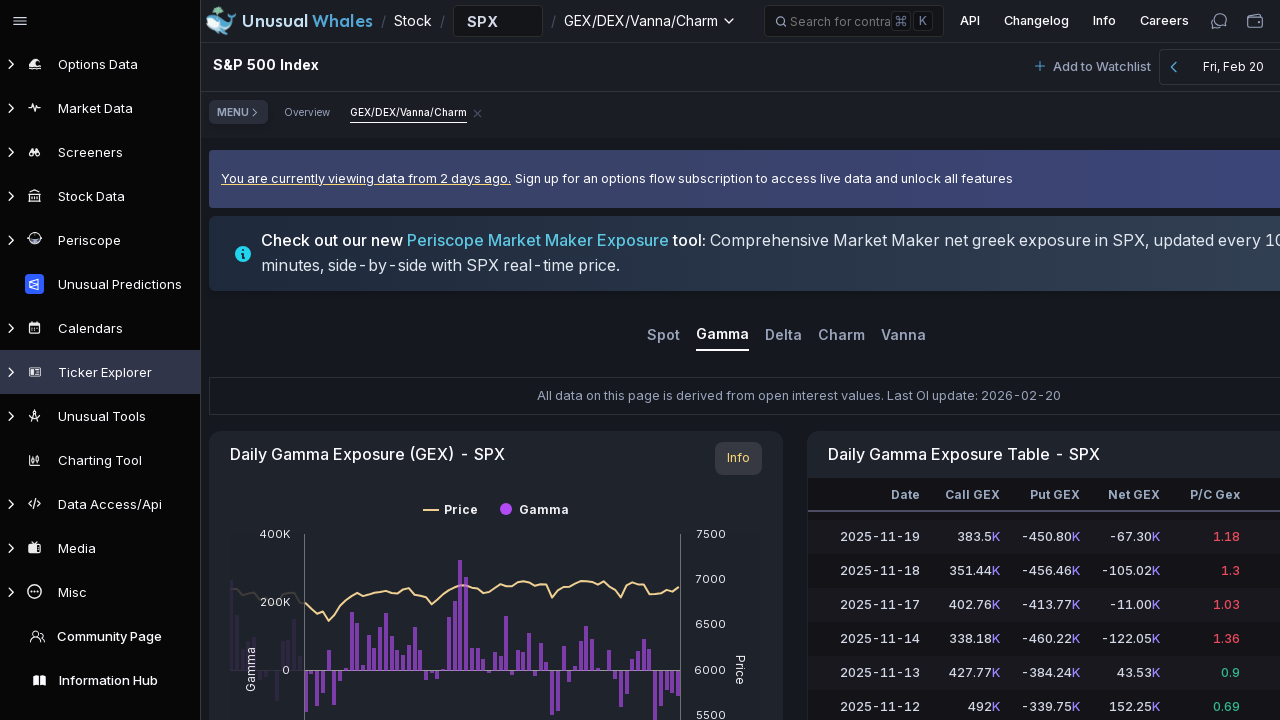

Waited 1 second for content to load
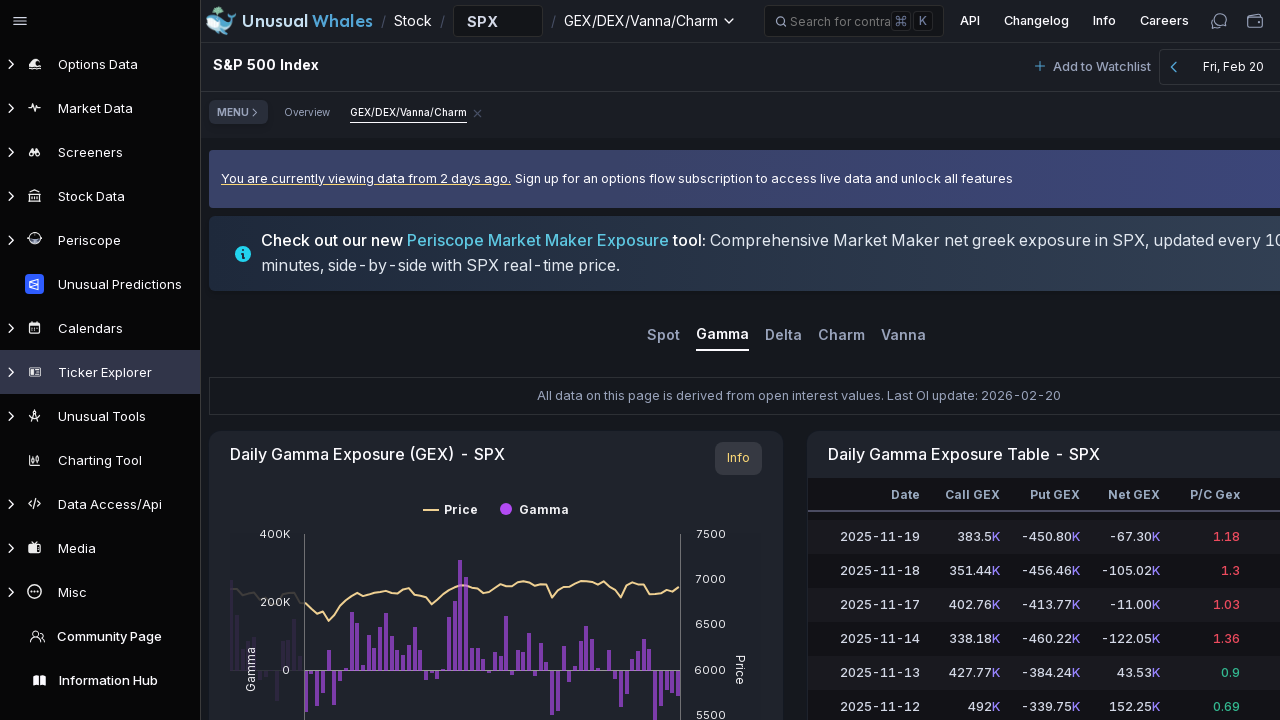

Updated scroll position to 2400px, grid scroll height: 8618px
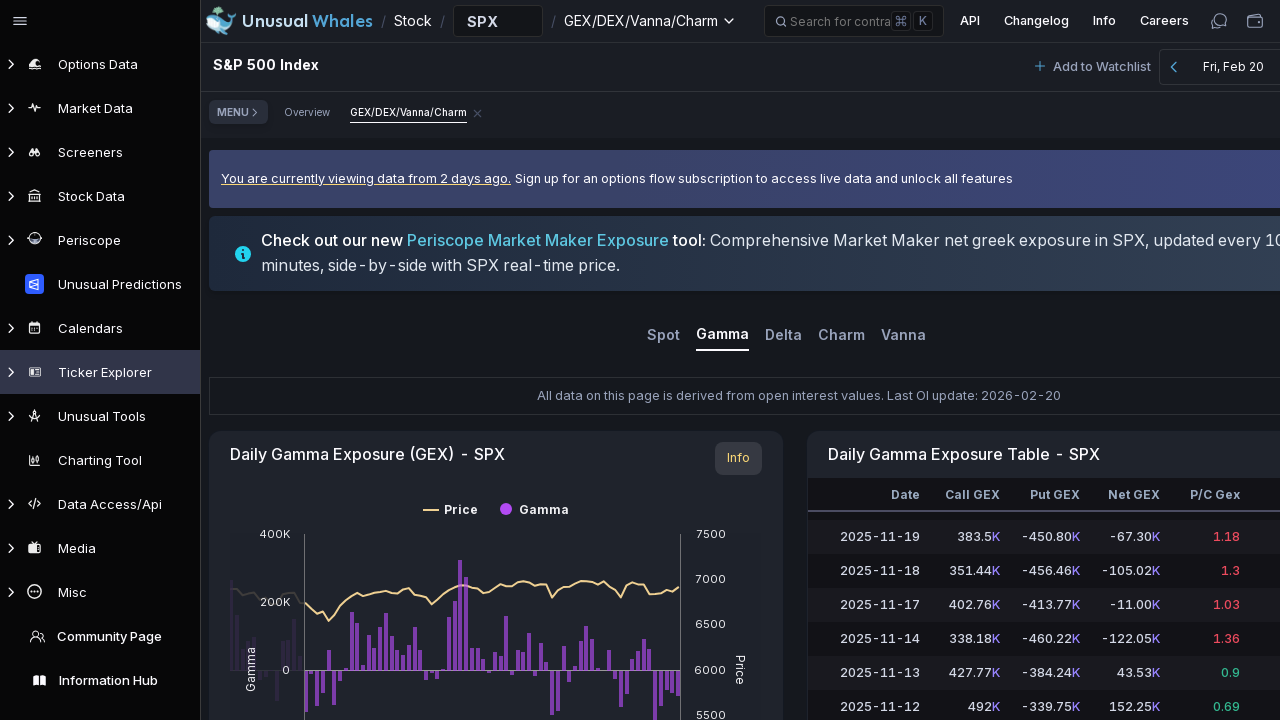

Scrolled grid to position 2400px
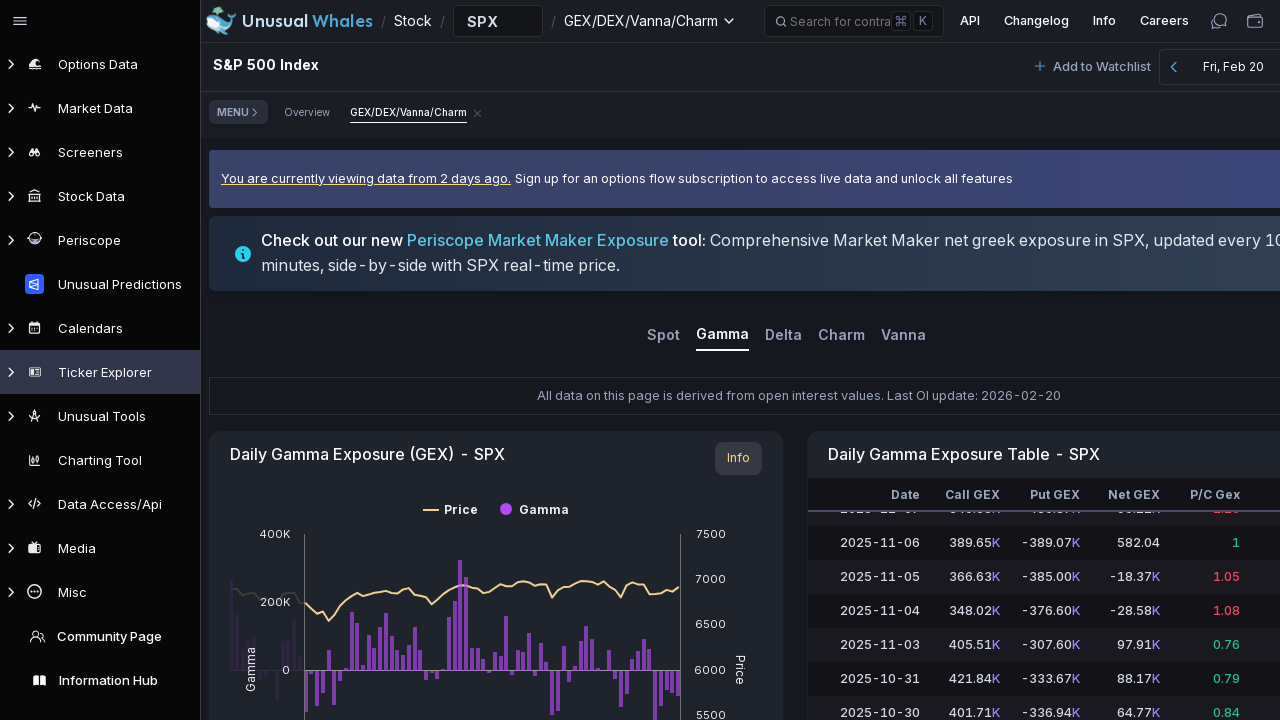

Waited 1 second for content to load
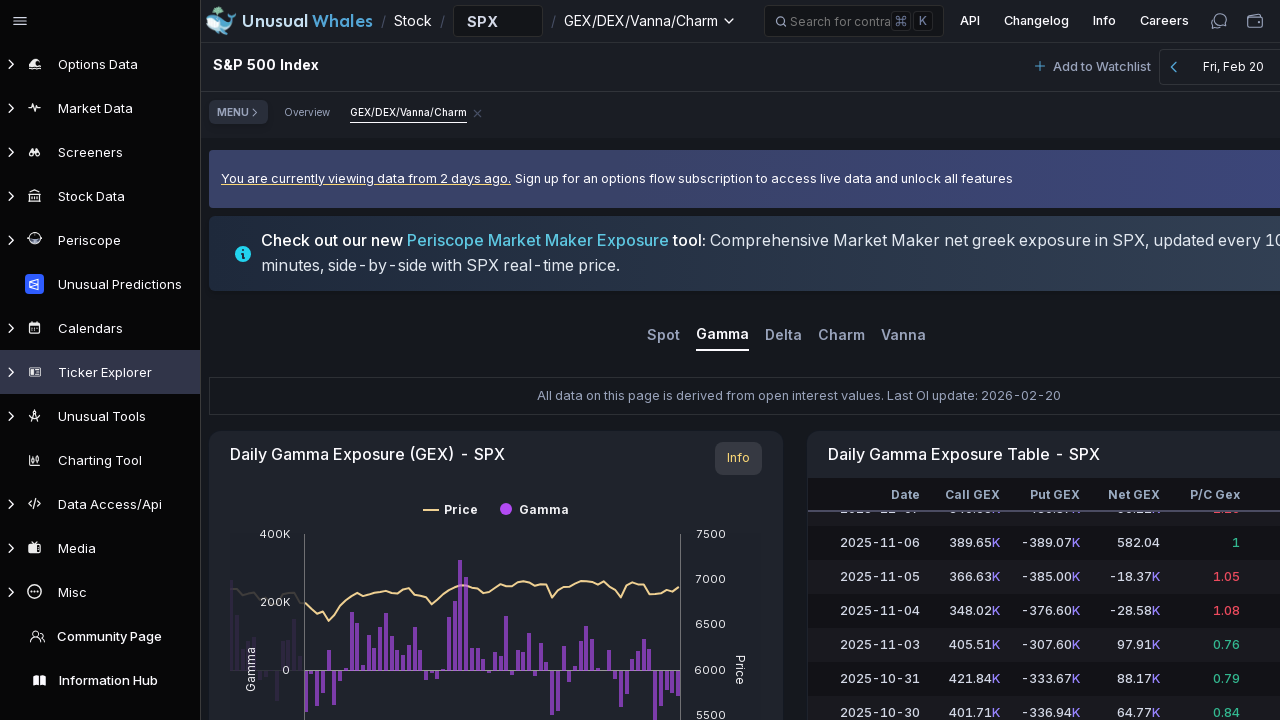

Updated scroll position to 2700px, grid scroll height: 8618px
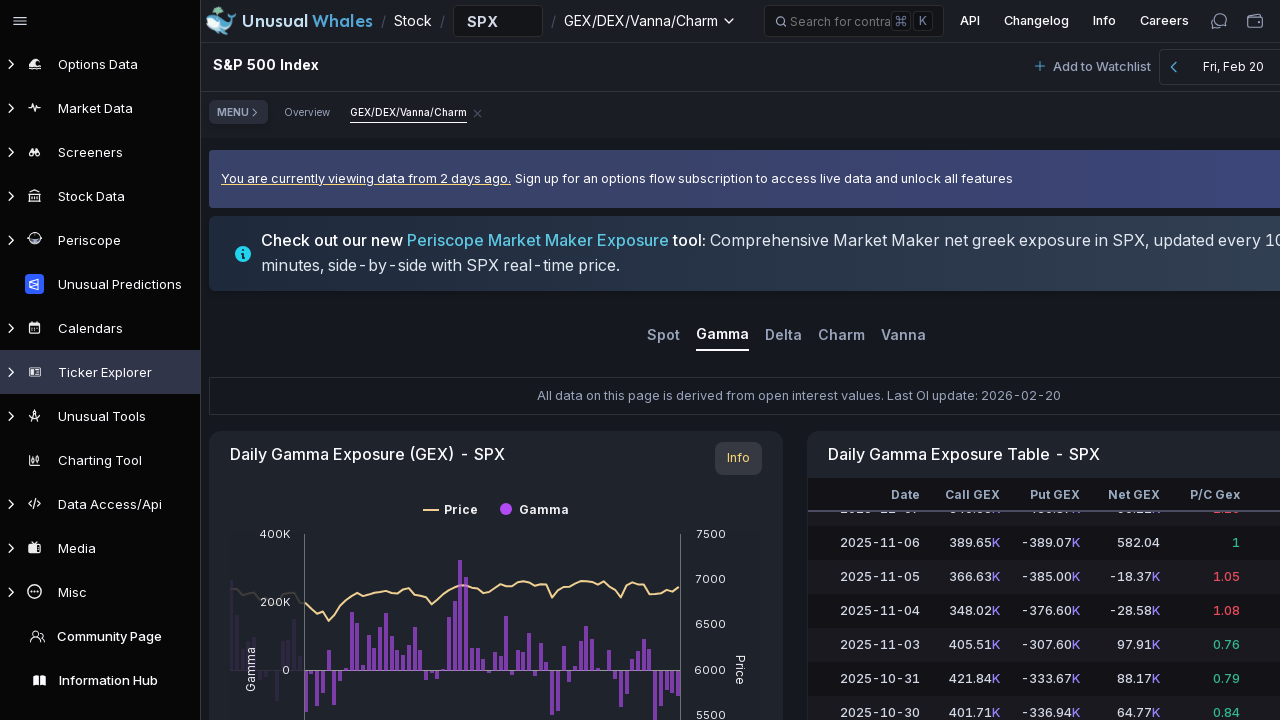

Scrolled grid to position 2700px
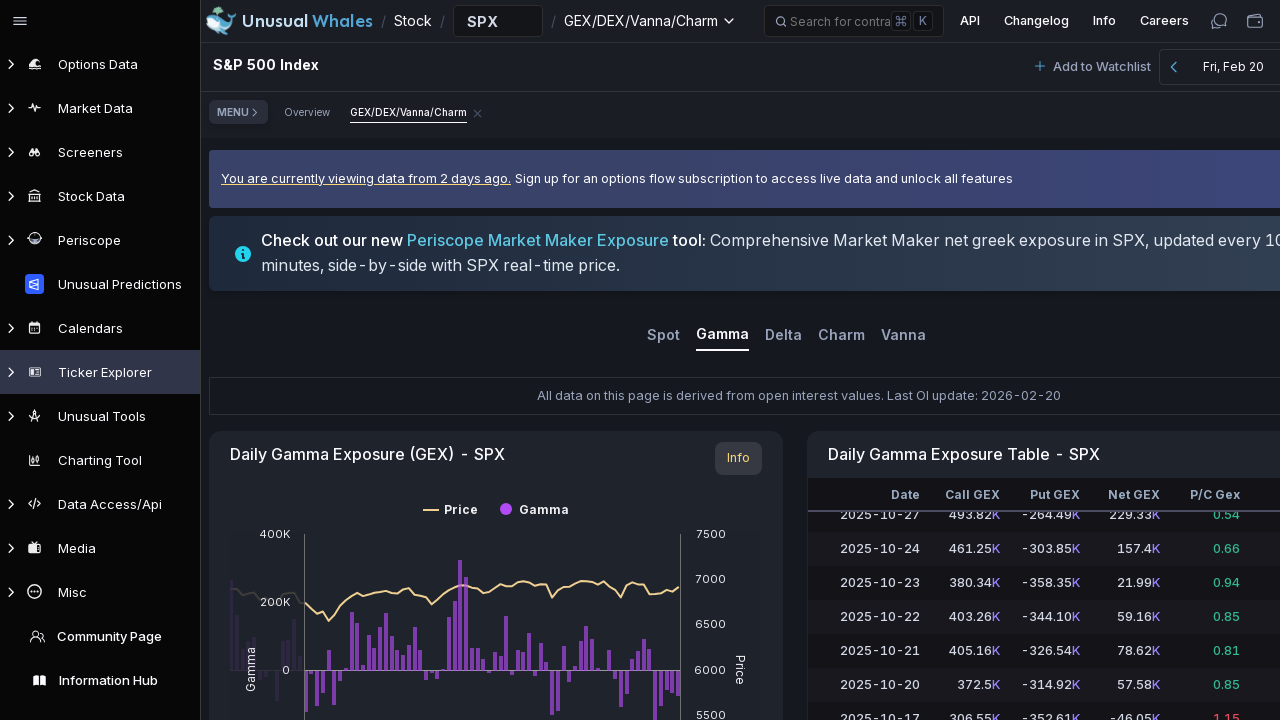

Waited 1 second for content to load
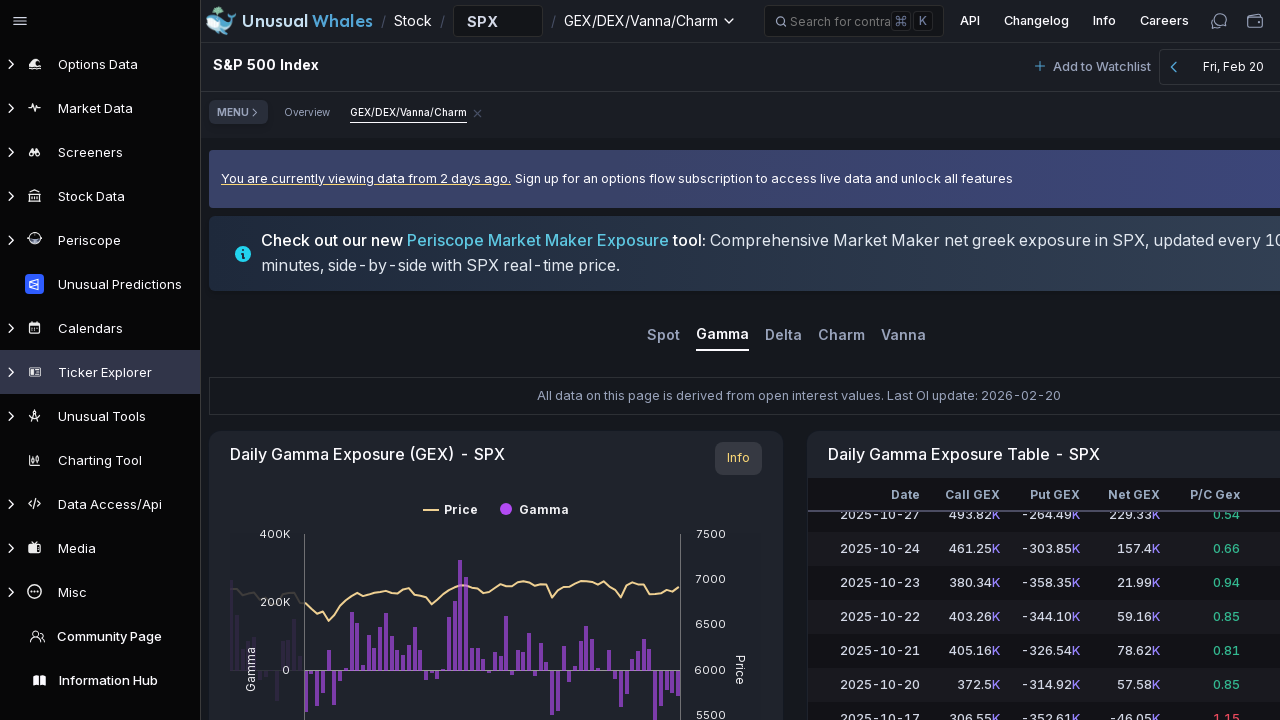

Updated scroll position to 3000px, grid scroll height: 8618px
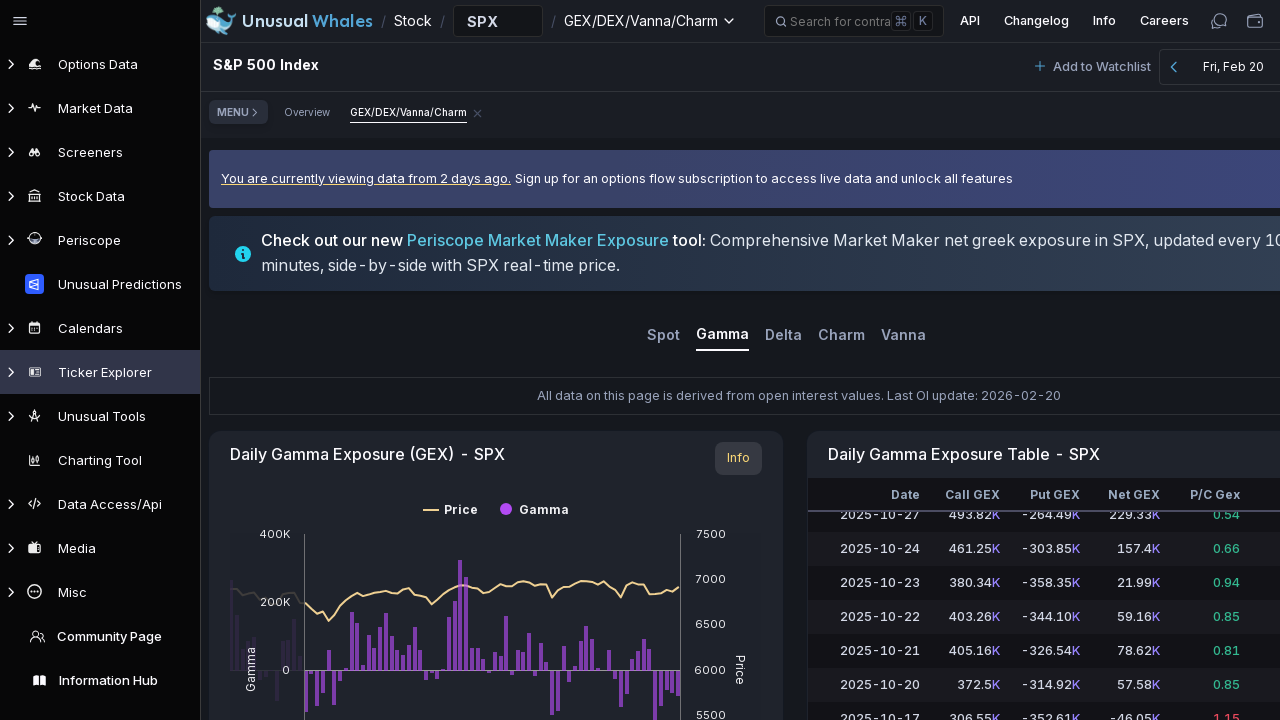

Scrolled grid to position 3000px
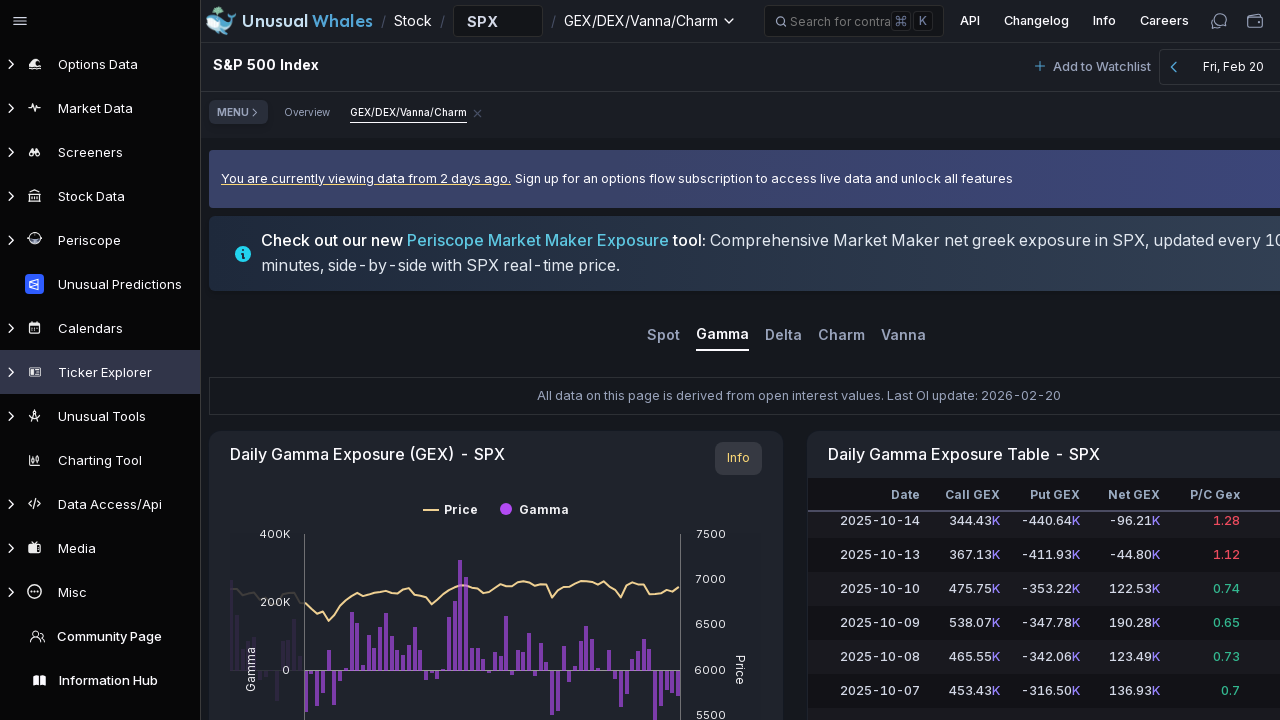

Waited 1 second for content to load
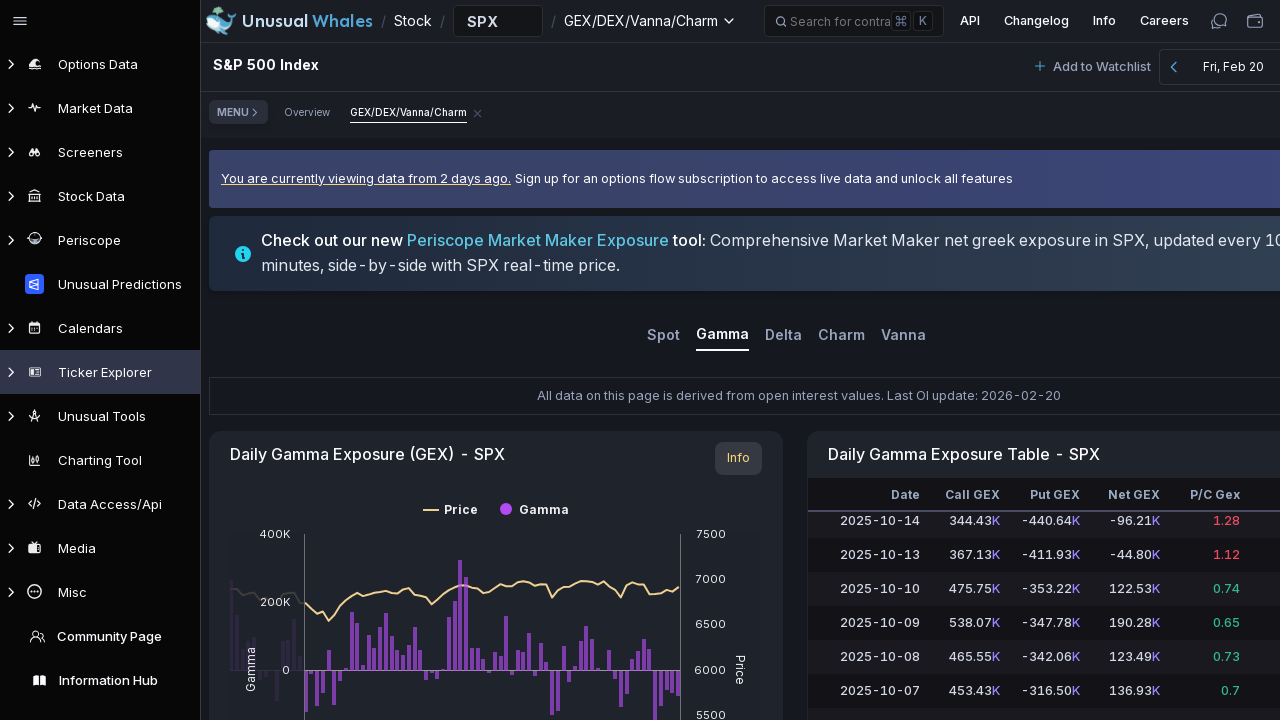

Updated scroll position to 3300px, grid scroll height: 8618px
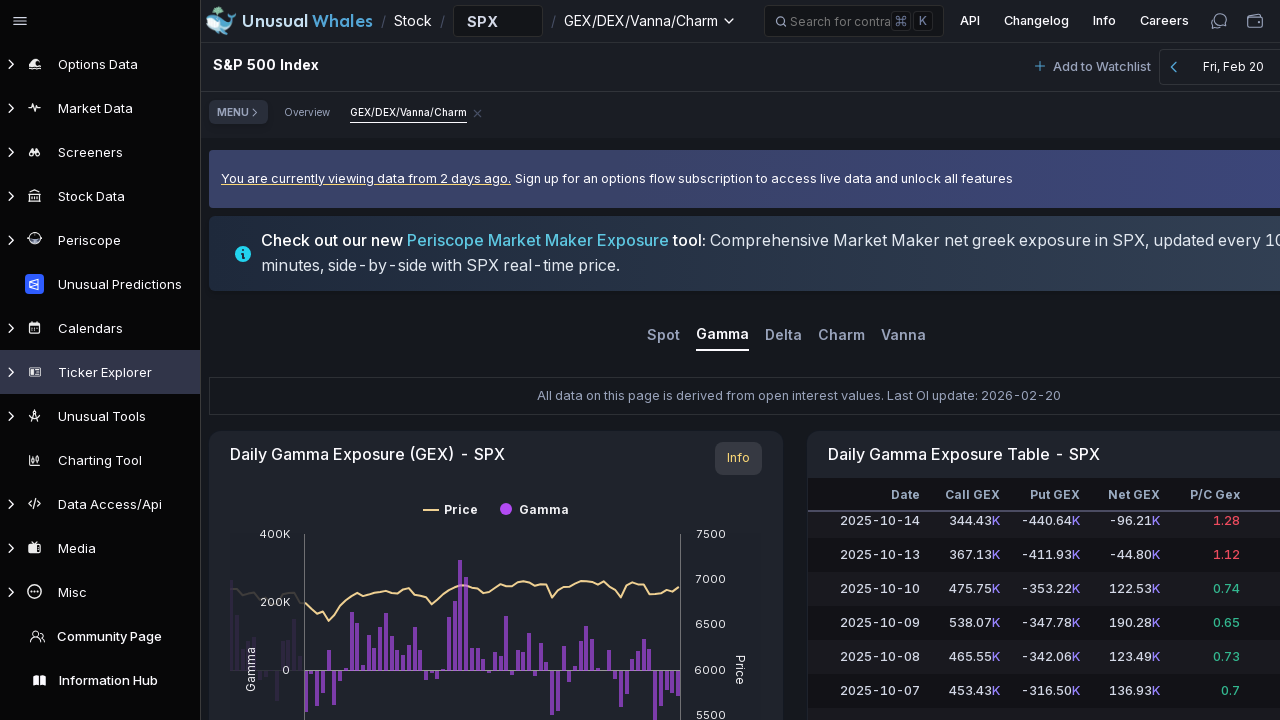

Scrolled grid to position 3300px
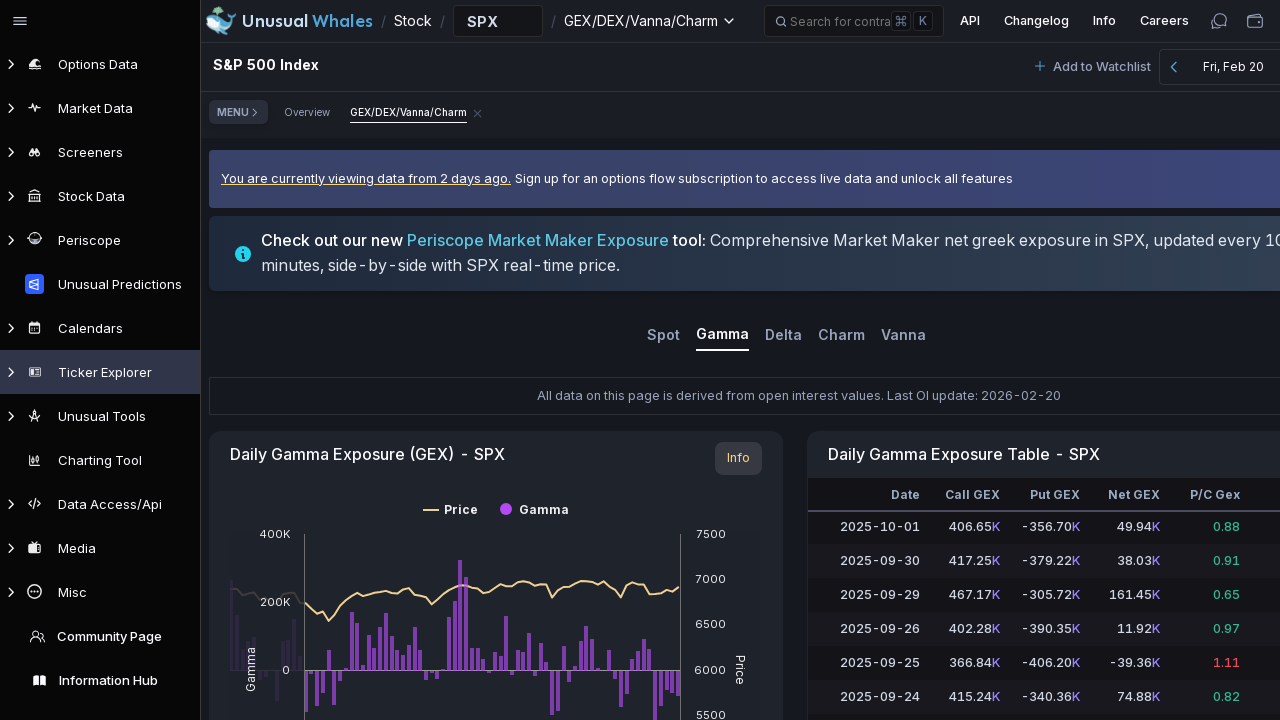

Waited 1 second for content to load
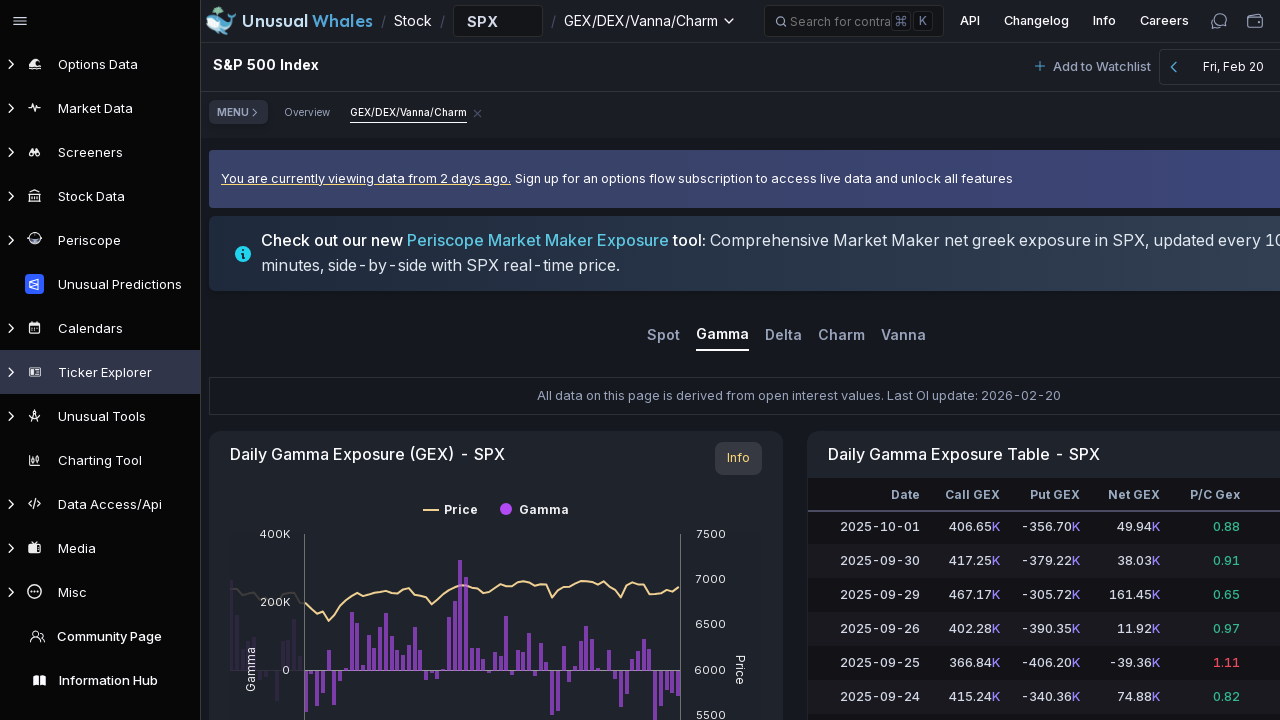

Updated scroll position to 3600px, grid scroll height: 8618px
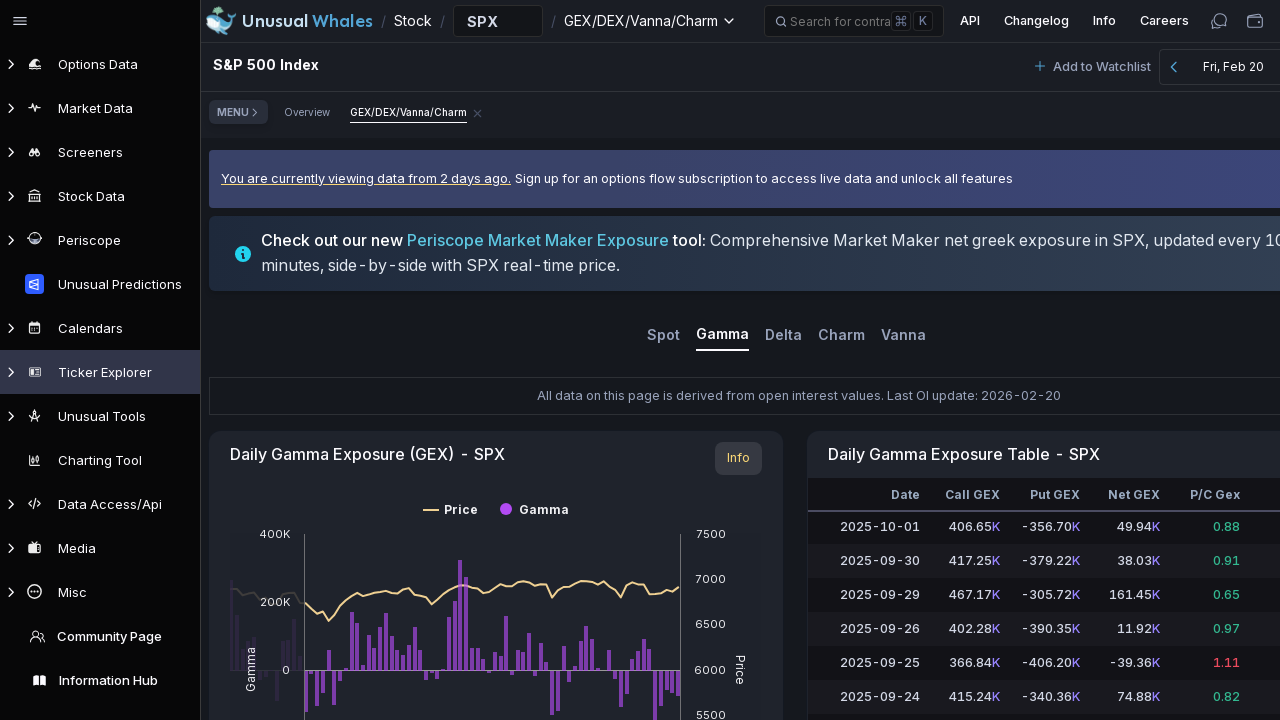

Scrolled grid to position 3600px
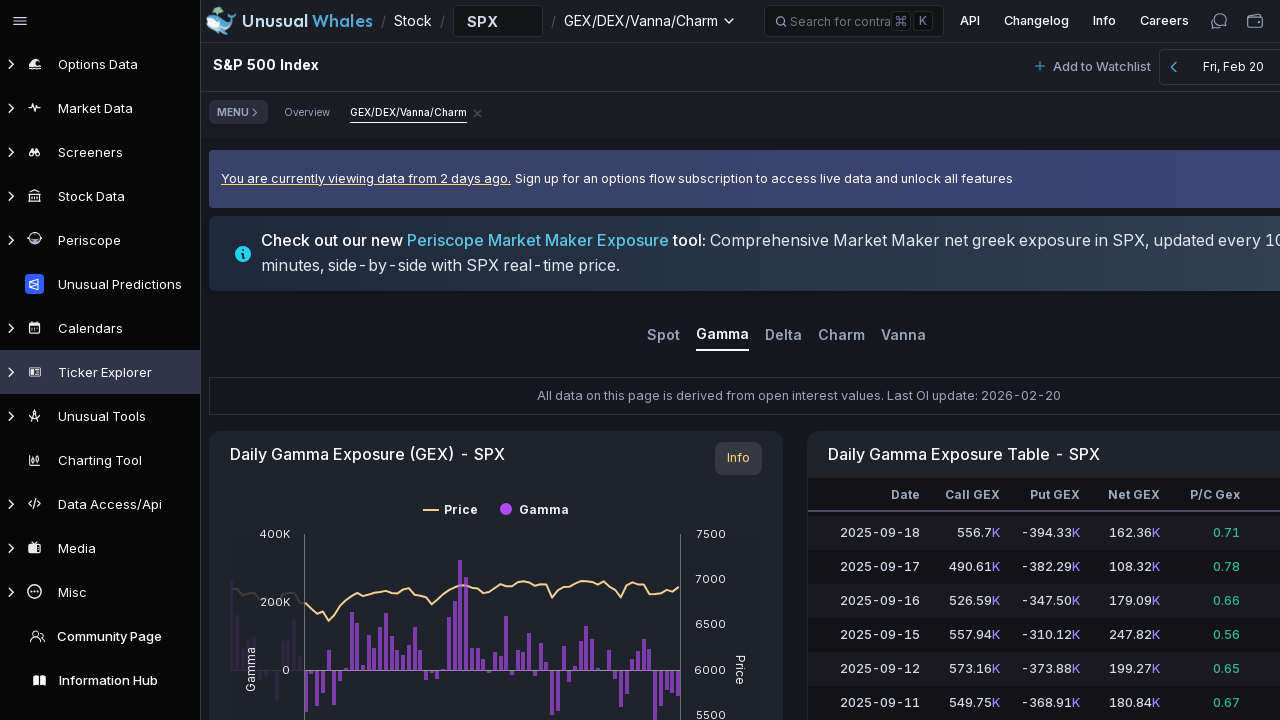

Waited 1 second for content to load
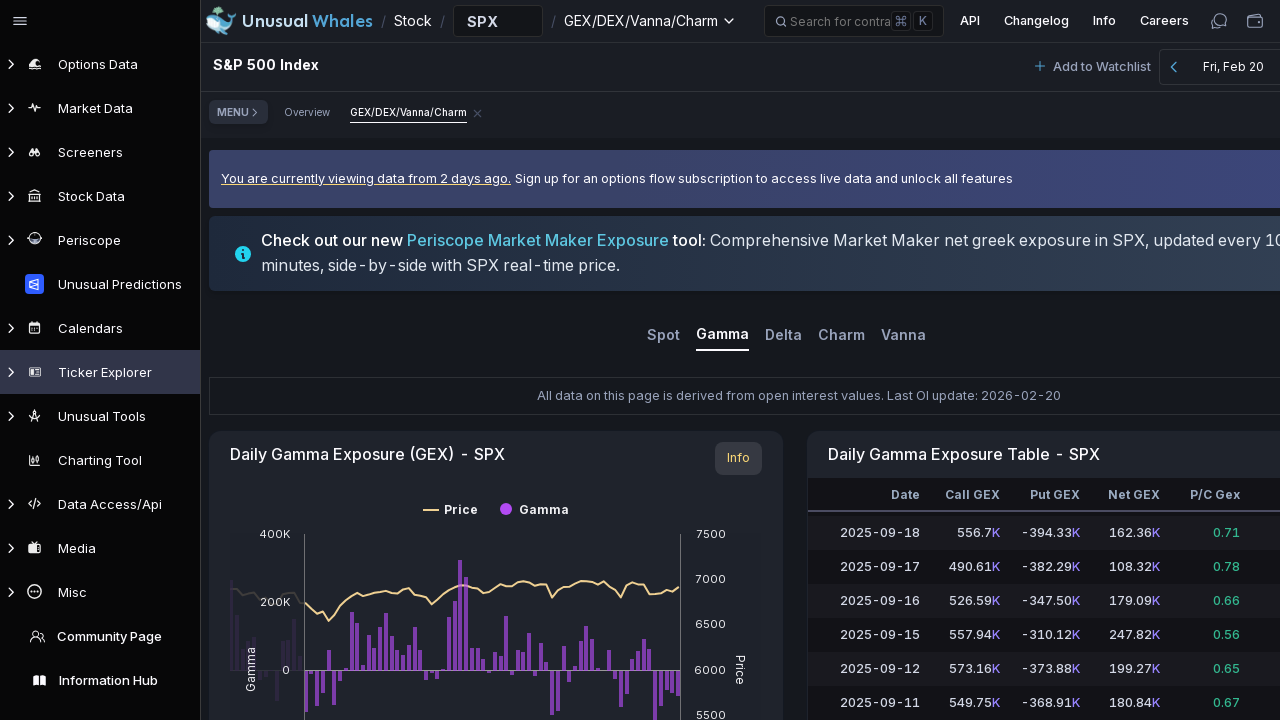

Updated scroll position to 3900px, grid scroll height: 8618px
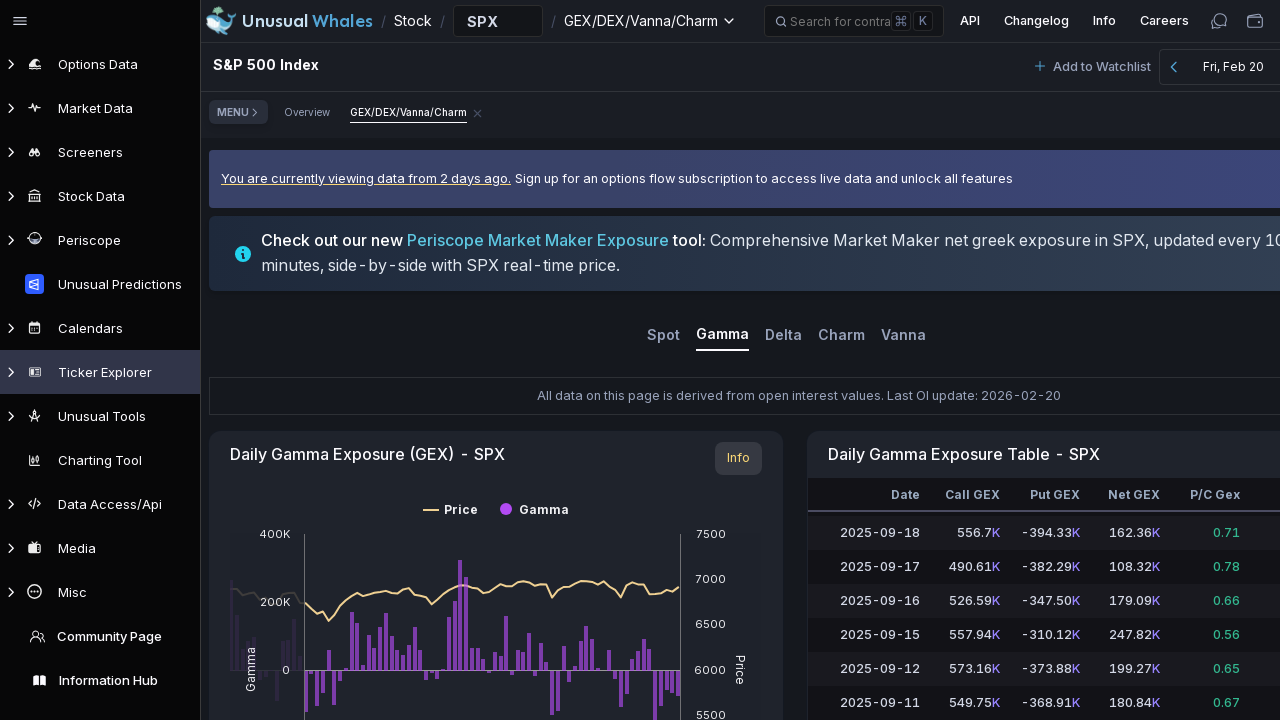

Scrolled grid to position 3900px
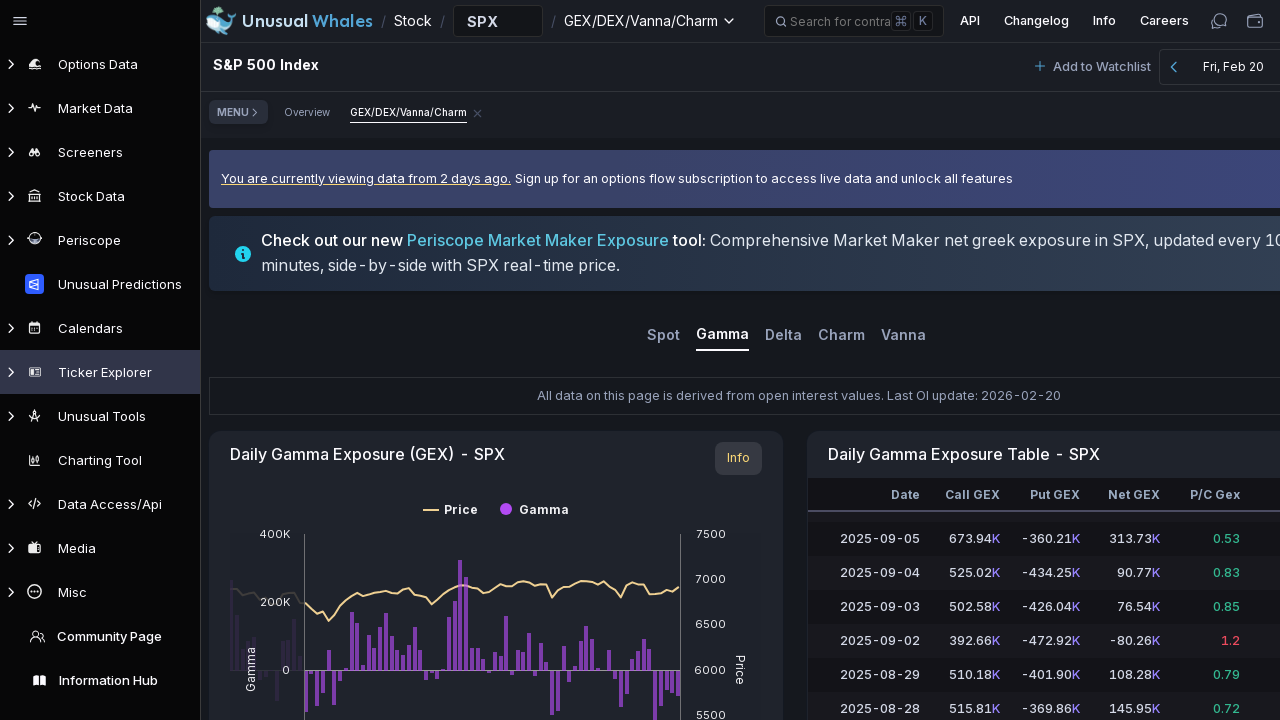

Waited 1 second for content to load
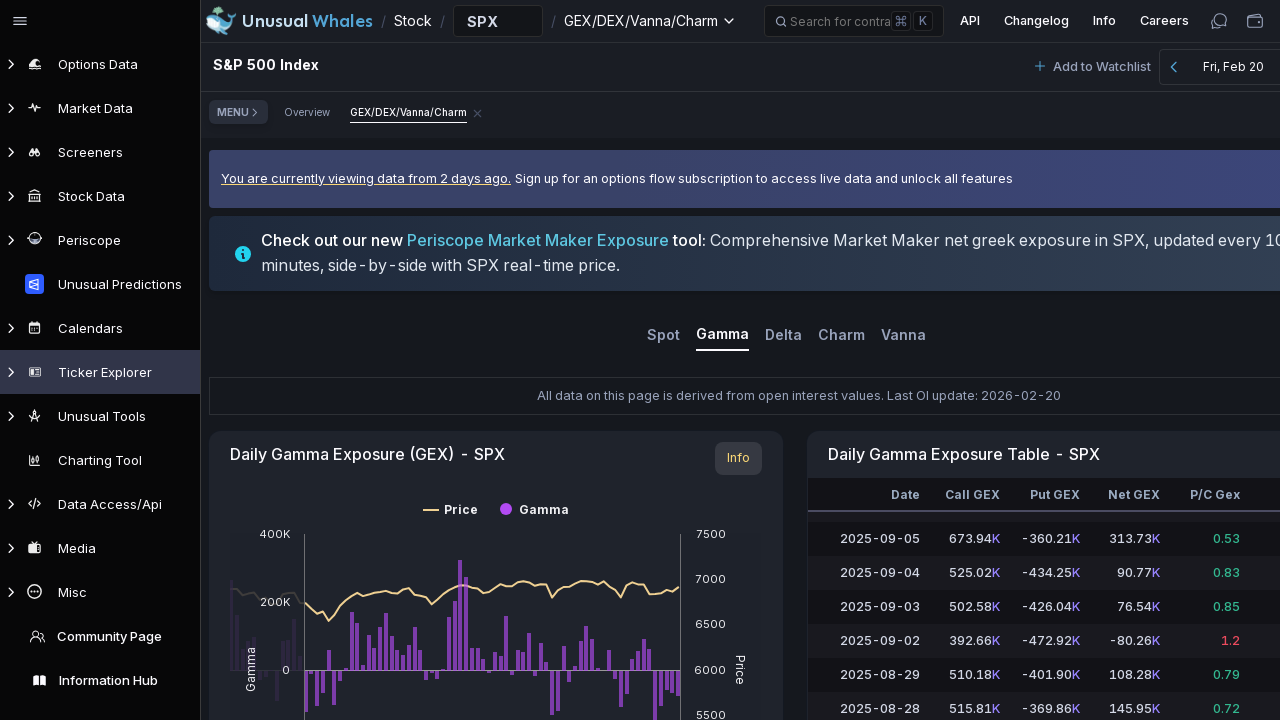

Updated scroll position to 4200px, grid scroll height: 8618px
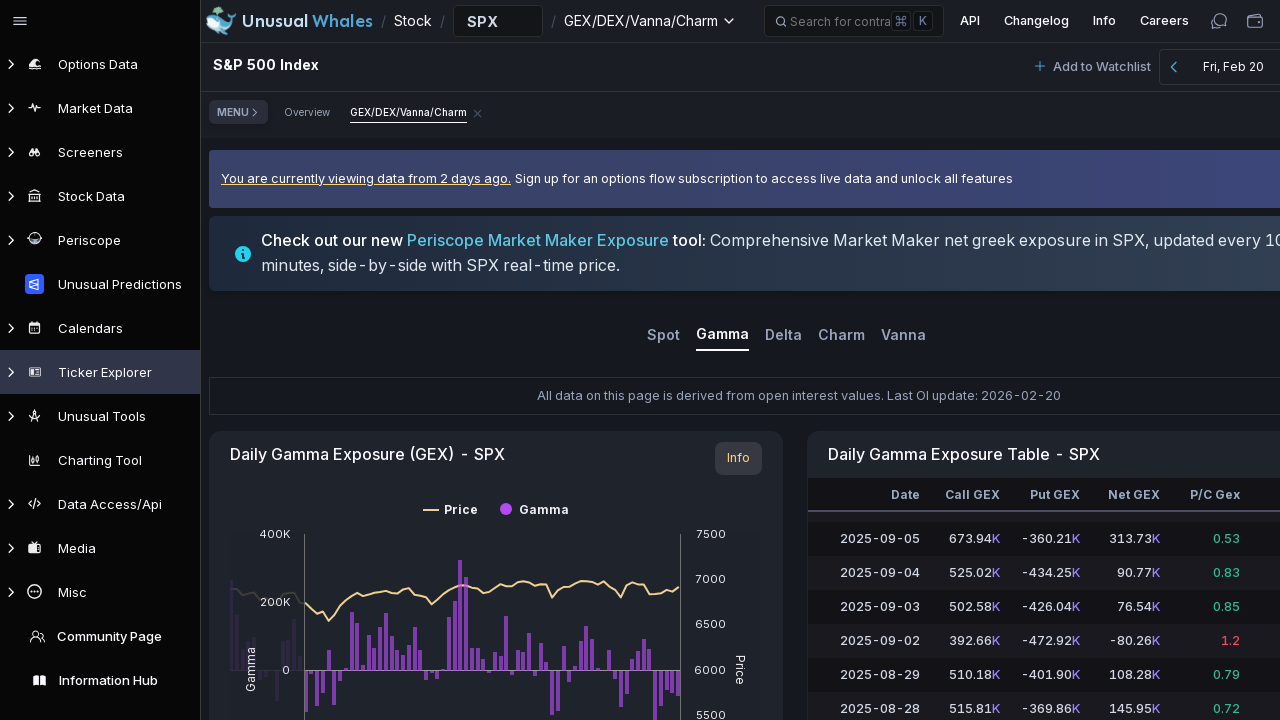

Scrolled grid to position 4200px
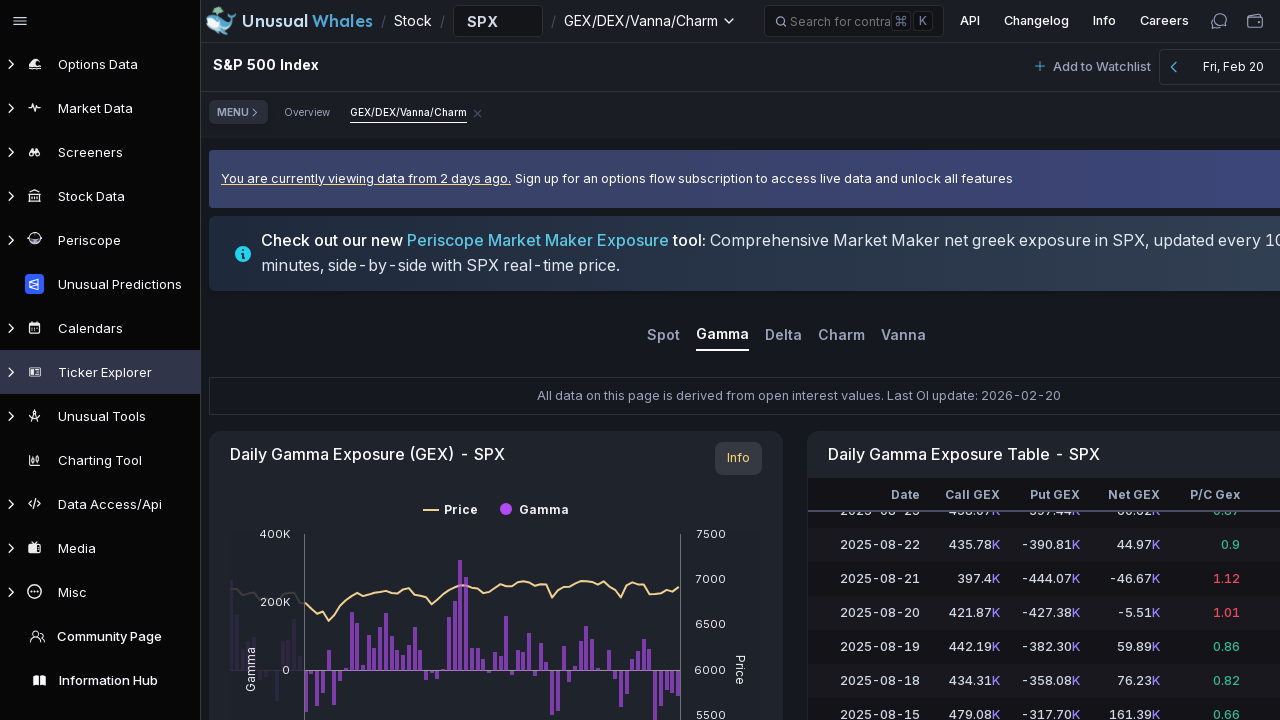

Waited 1 second for content to load
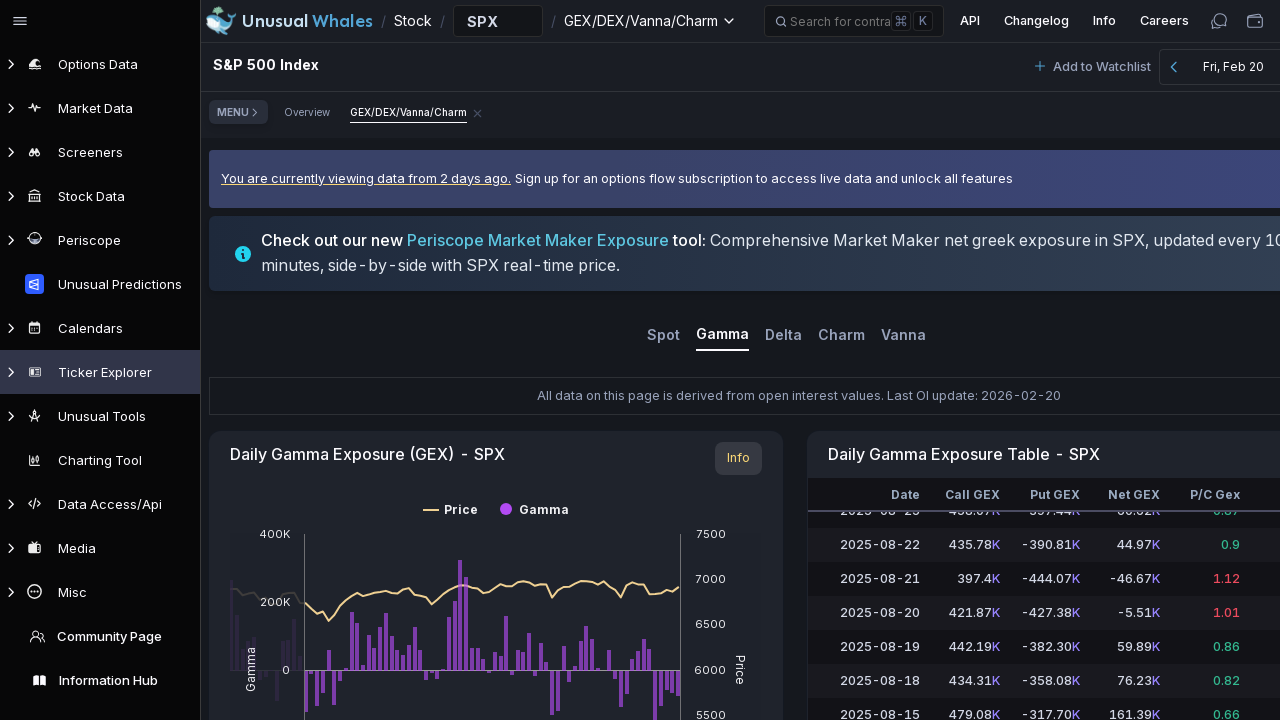

Updated scroll position to 4500px, grid scroll height: 8618px
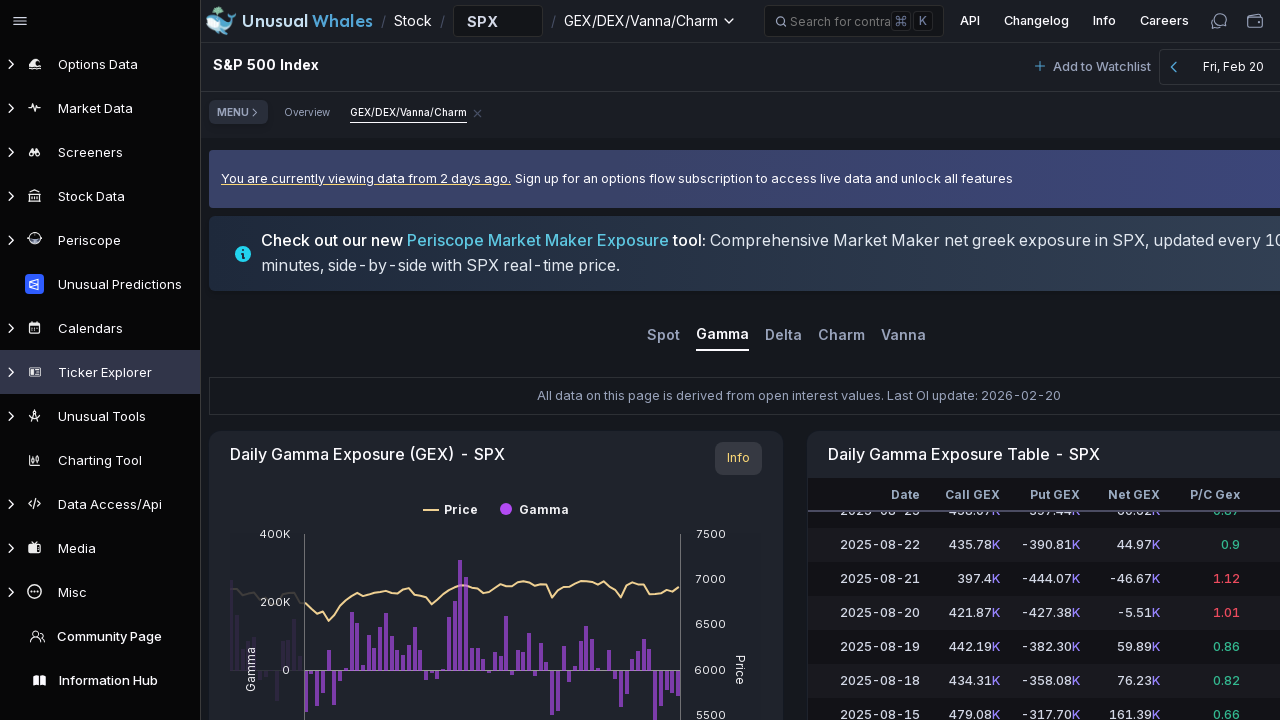

Scrolled grid to position 4500px
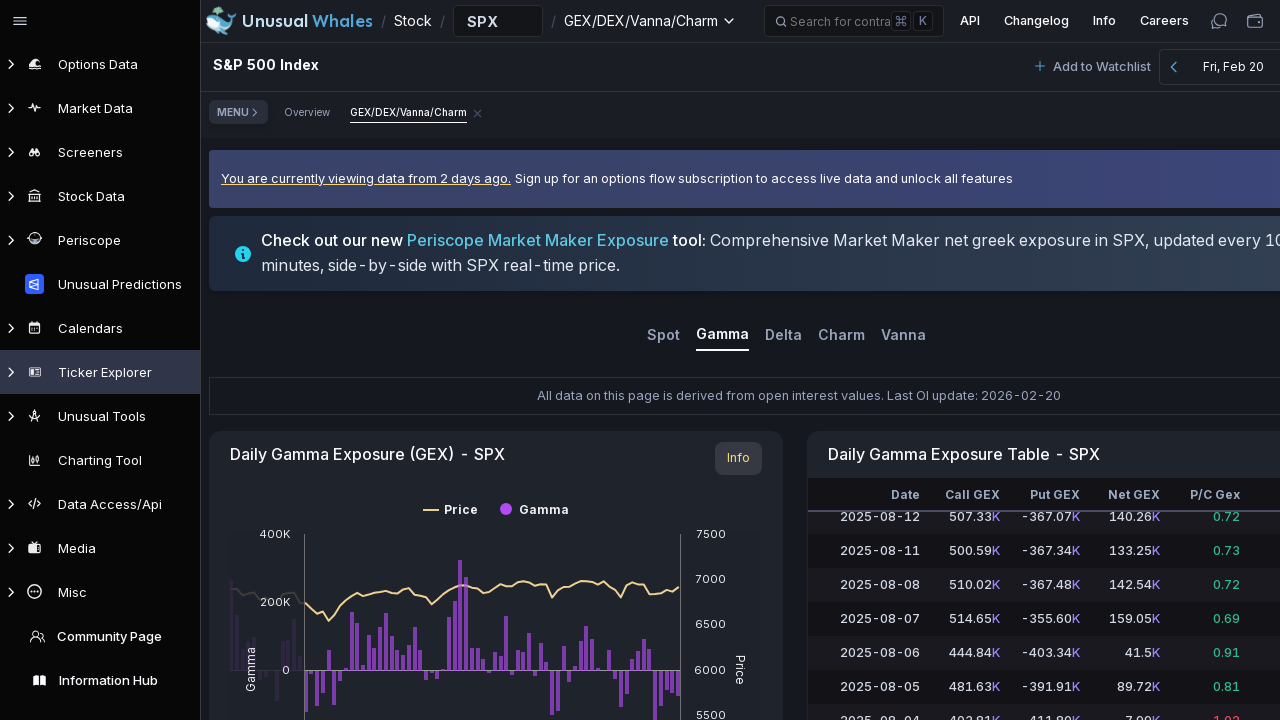

Waited 1 second for content to load
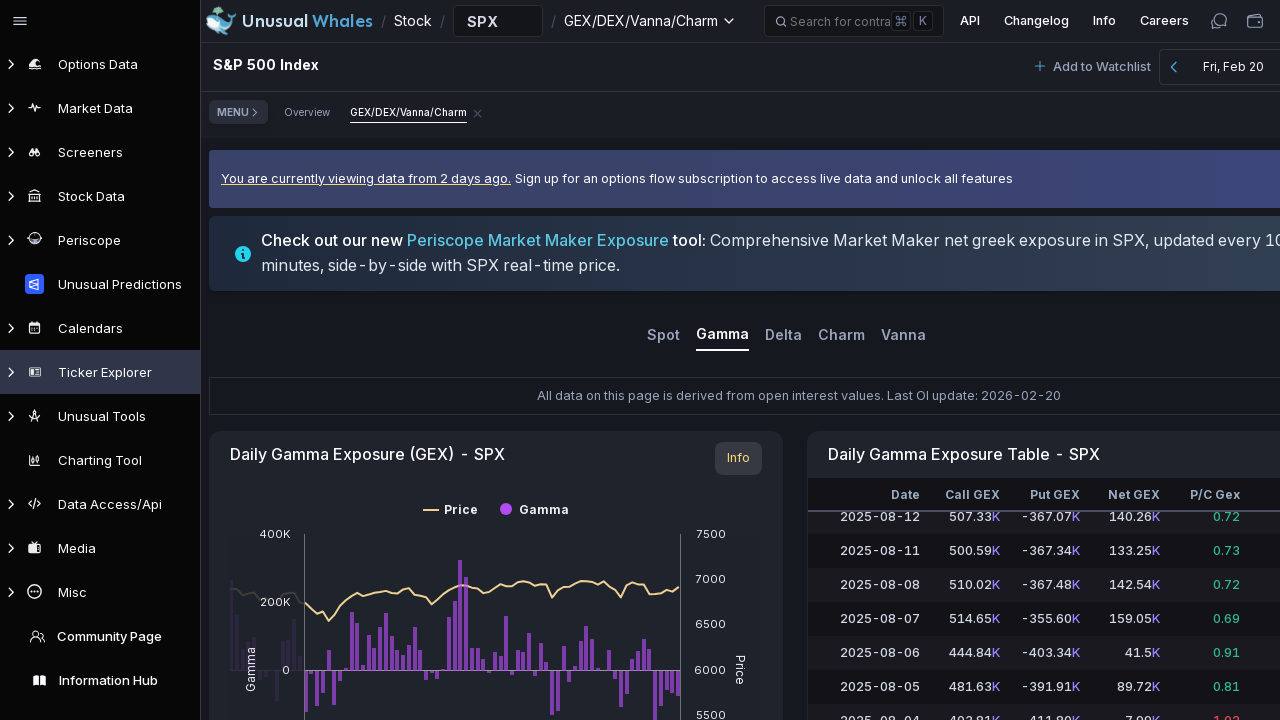

Updated scroll position to 4800px, grid scroll height: 8618px
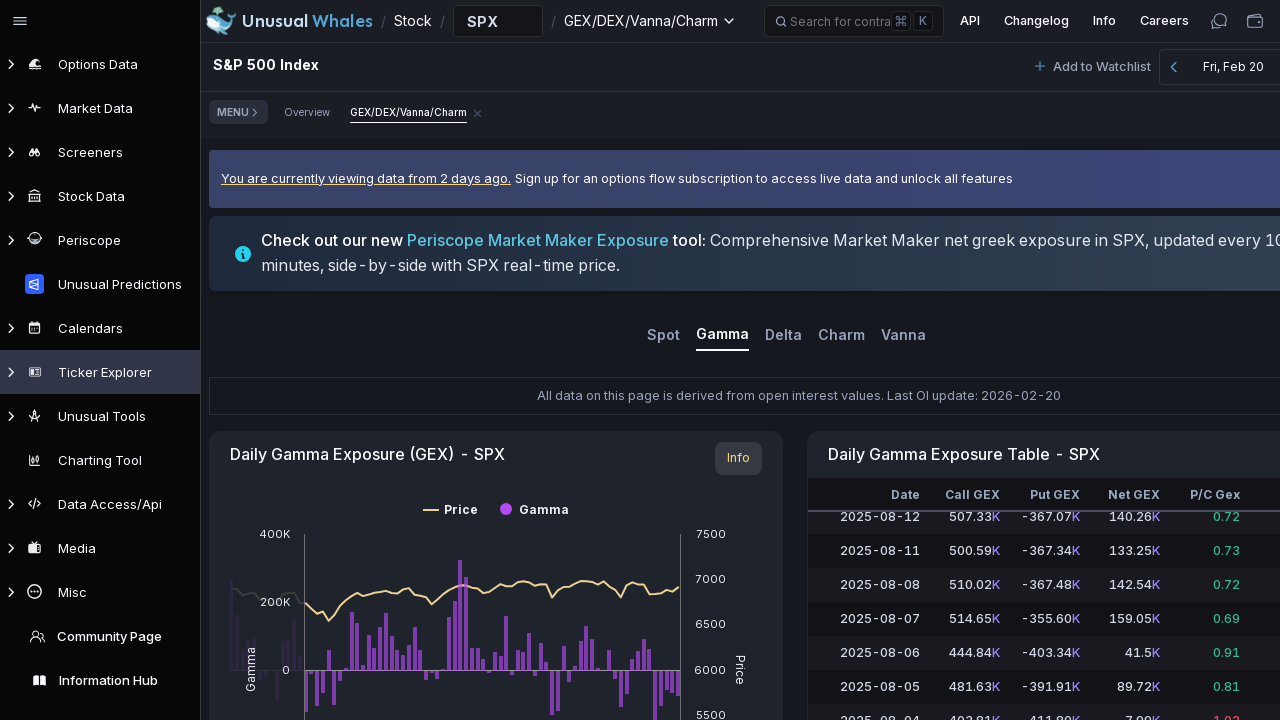

Scrolled grid to position 4800px
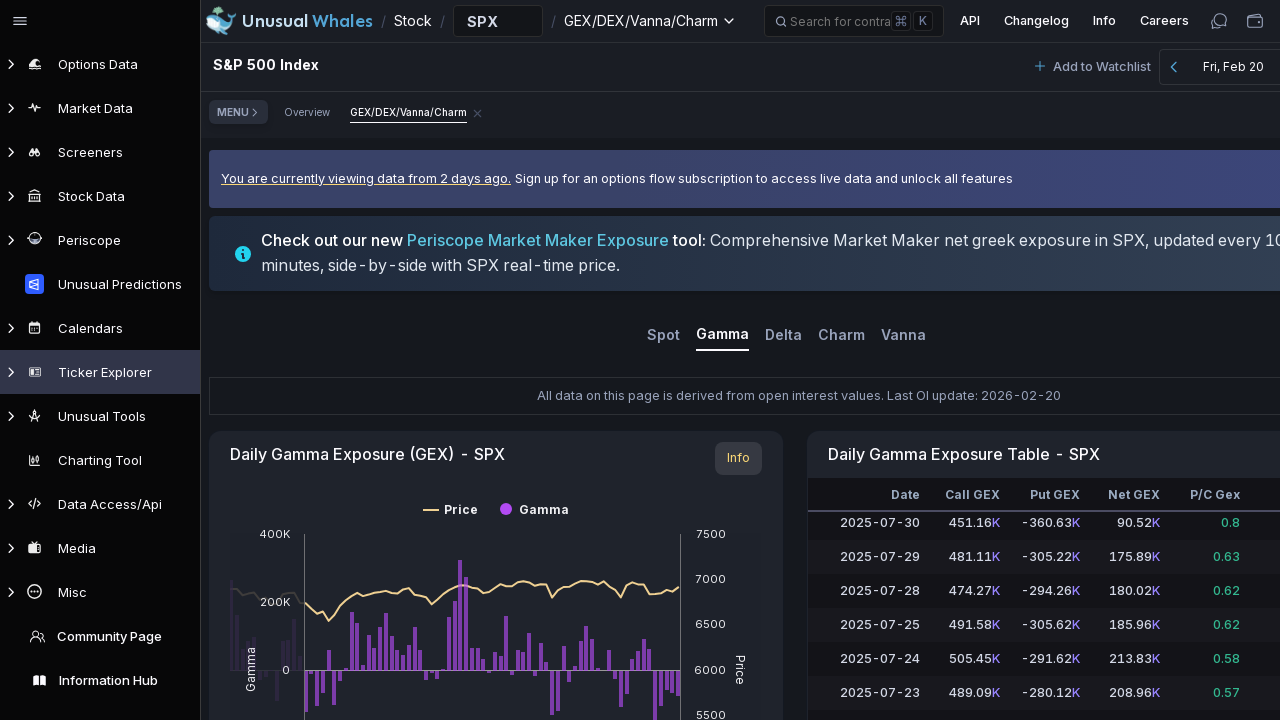

Waited 1 second for content to load
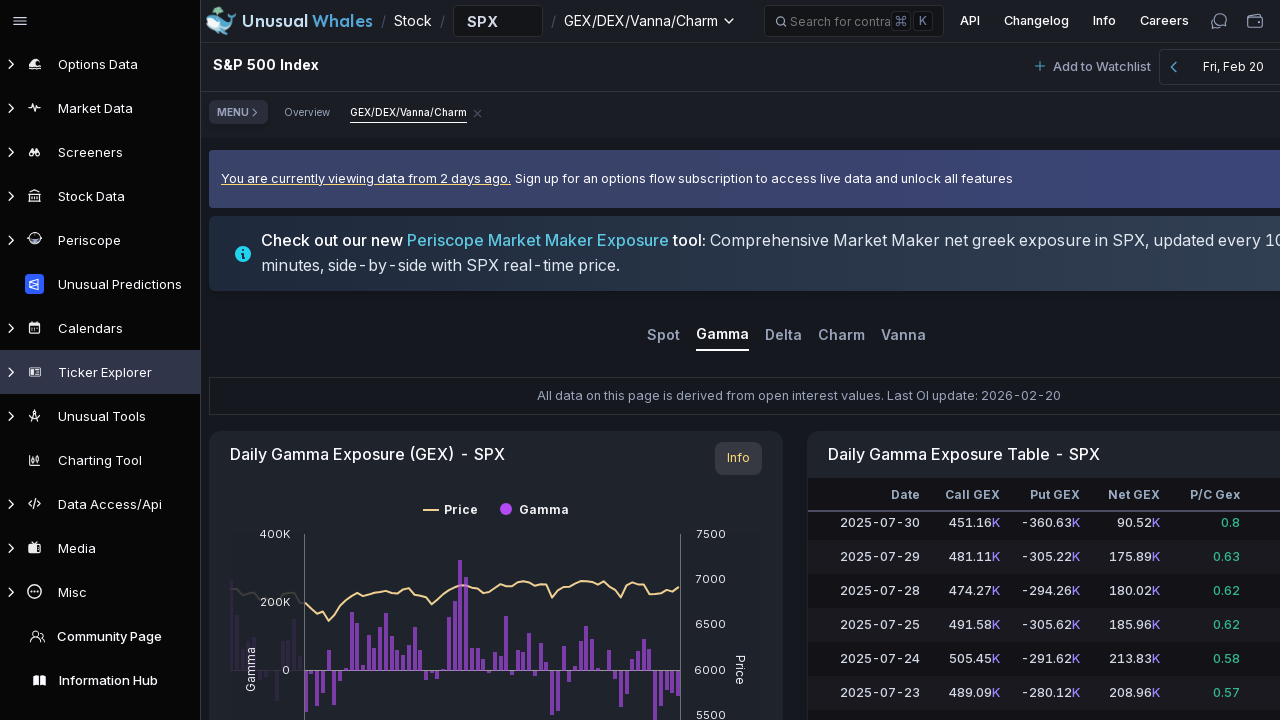

Updated scroll position to 5100px, grid scroll height: 8618px
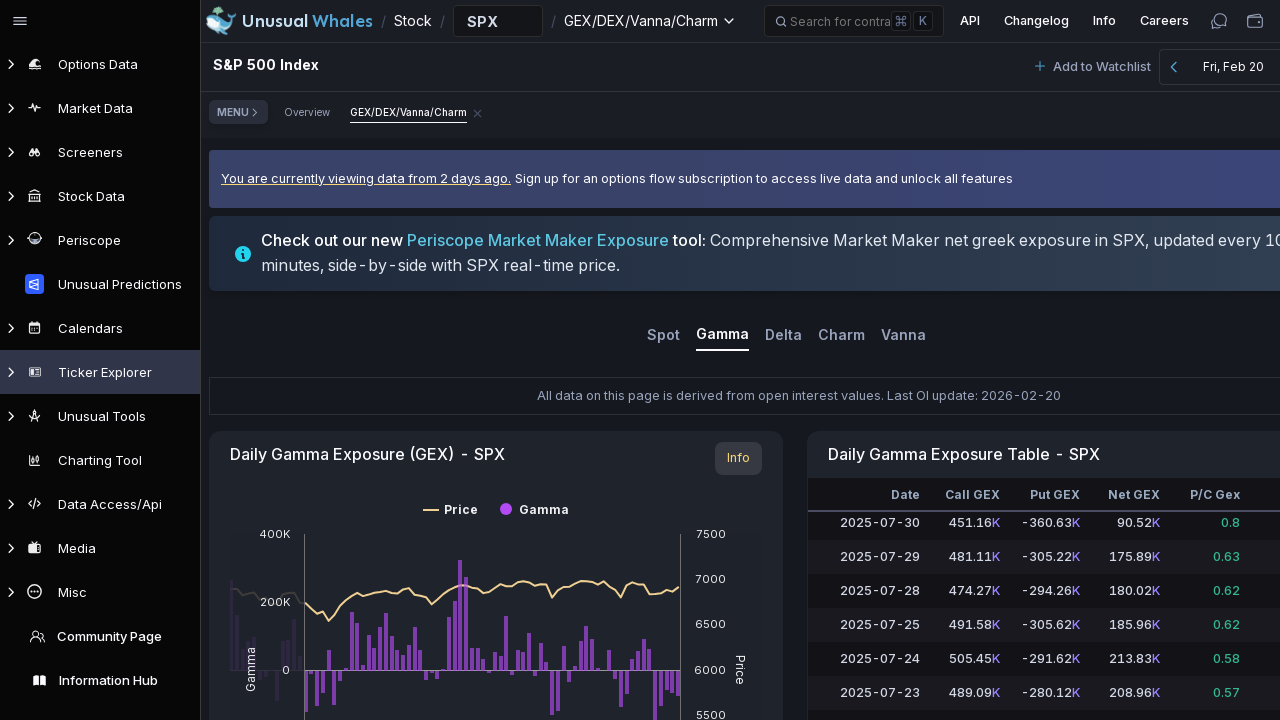

Scrolled grid to position 5100px
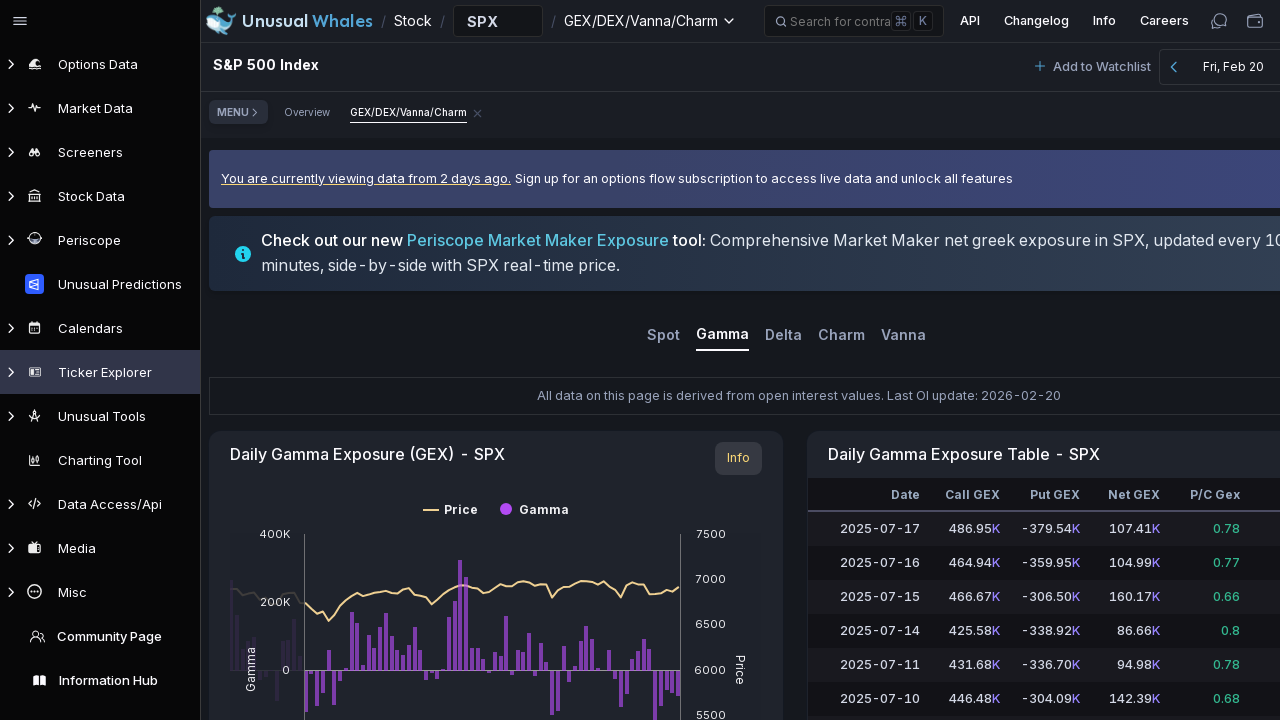

Waited 1 second for content to load
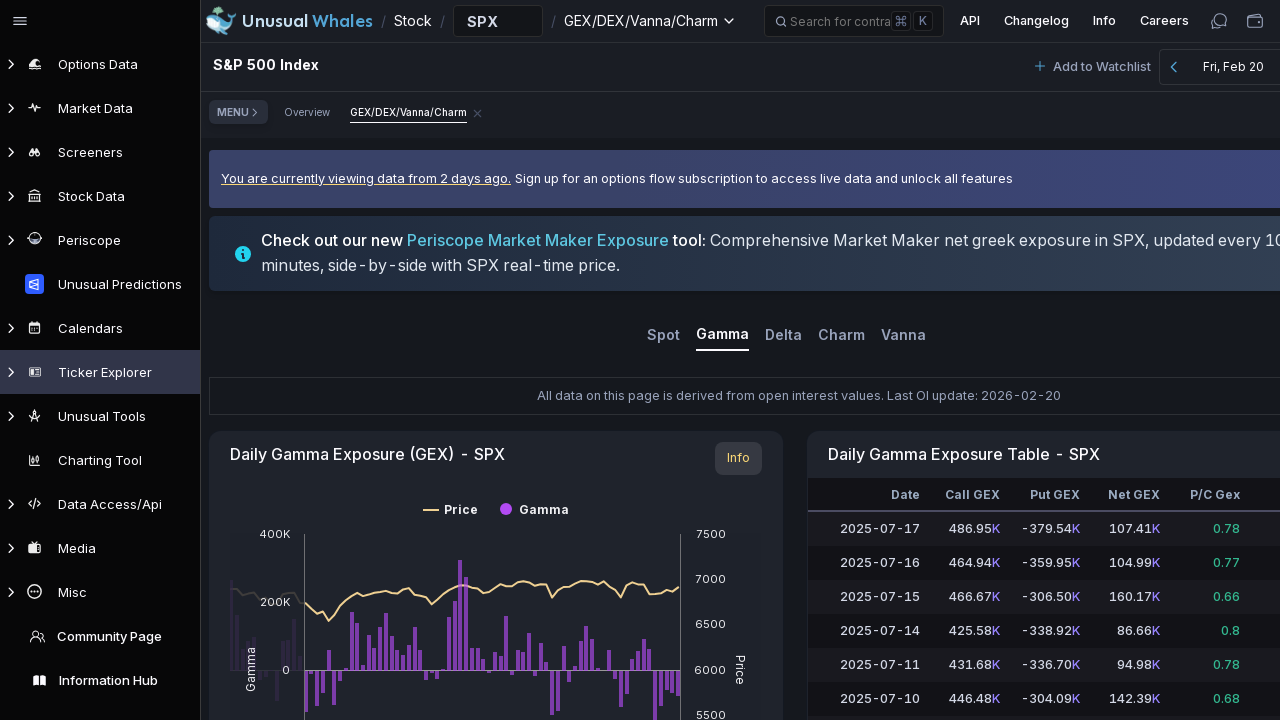

Updated scroll position to 5400px, grid scroll height: 8618px
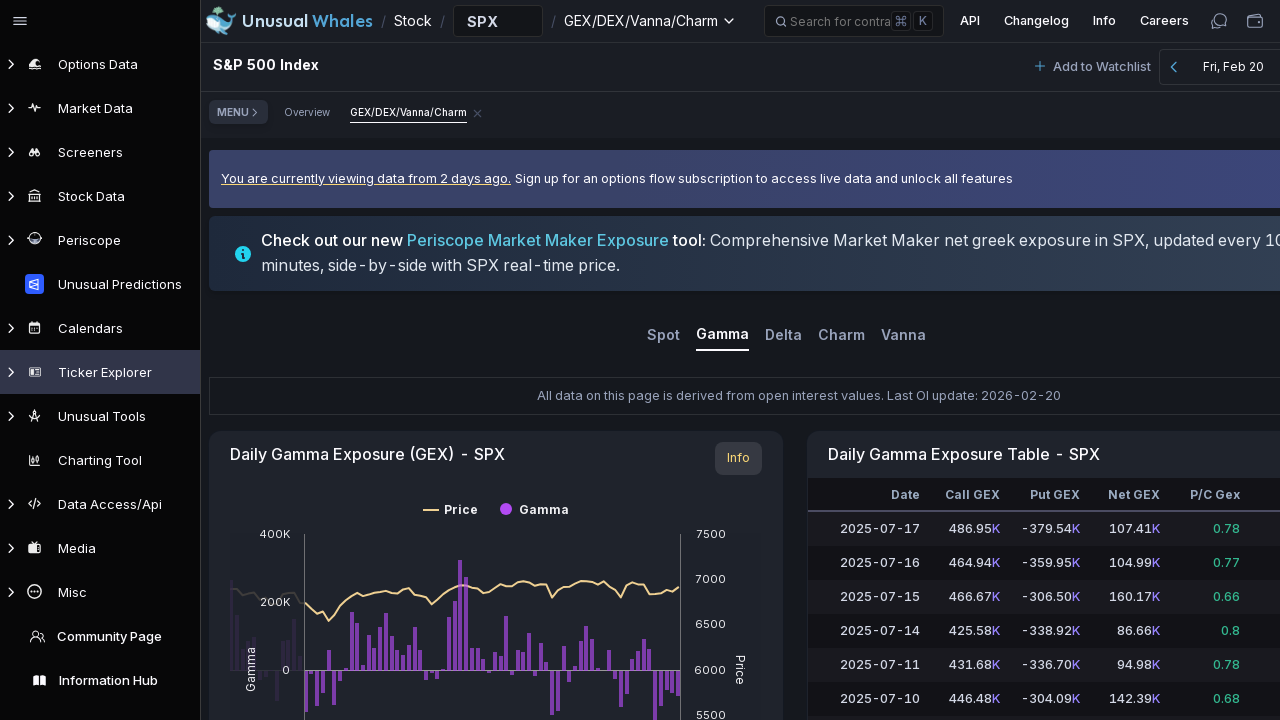

Scrolled grid to position 5400px
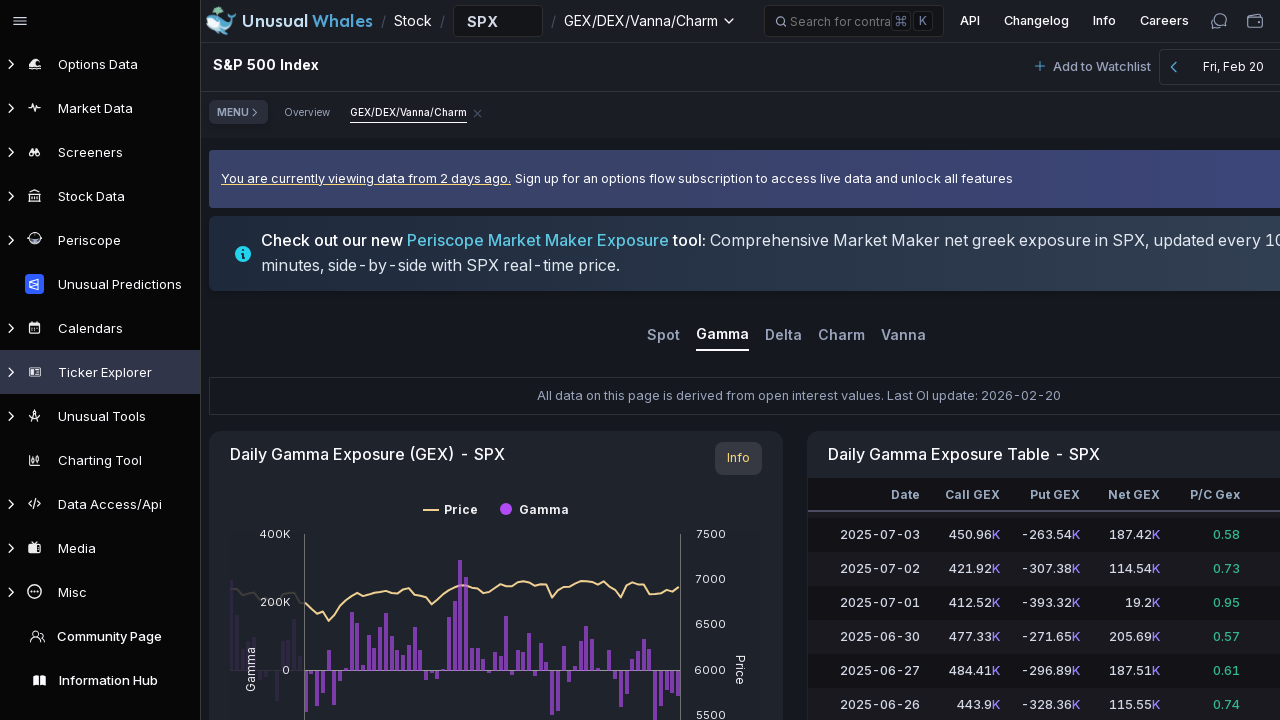

Waited 1 second for content to load
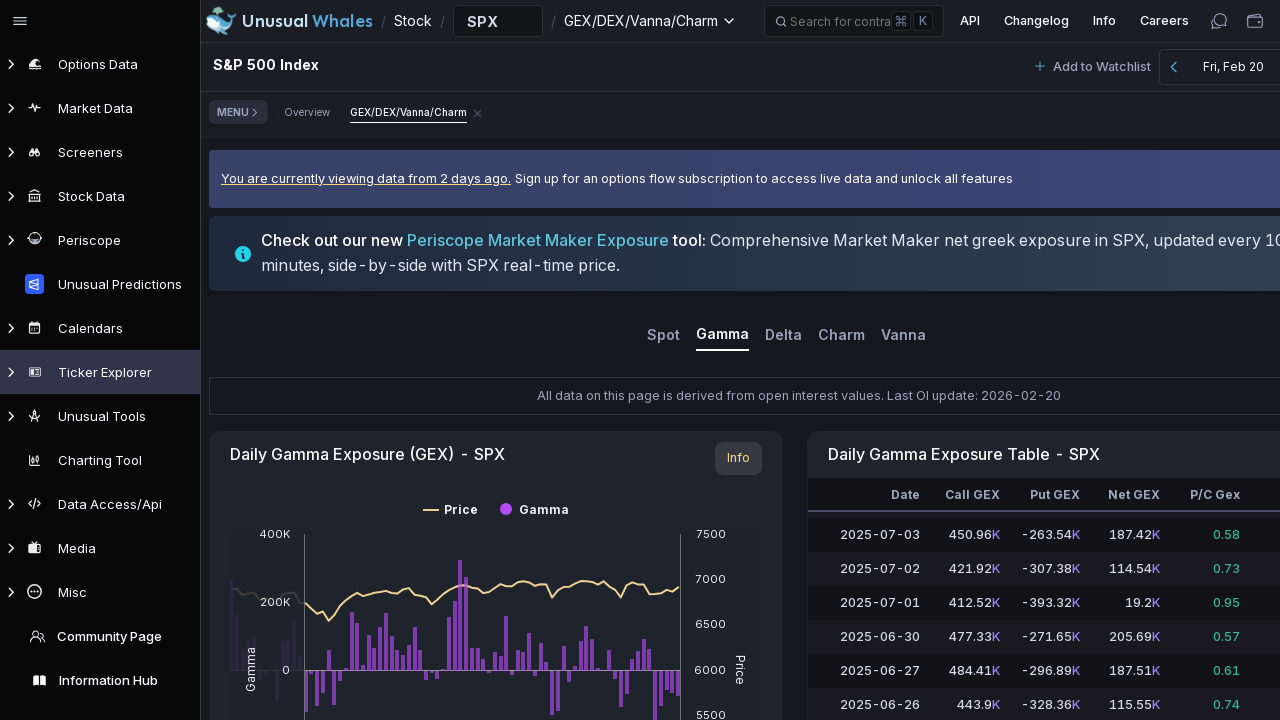

Updated scroll position to 5700px, grid scroll height: 8618px
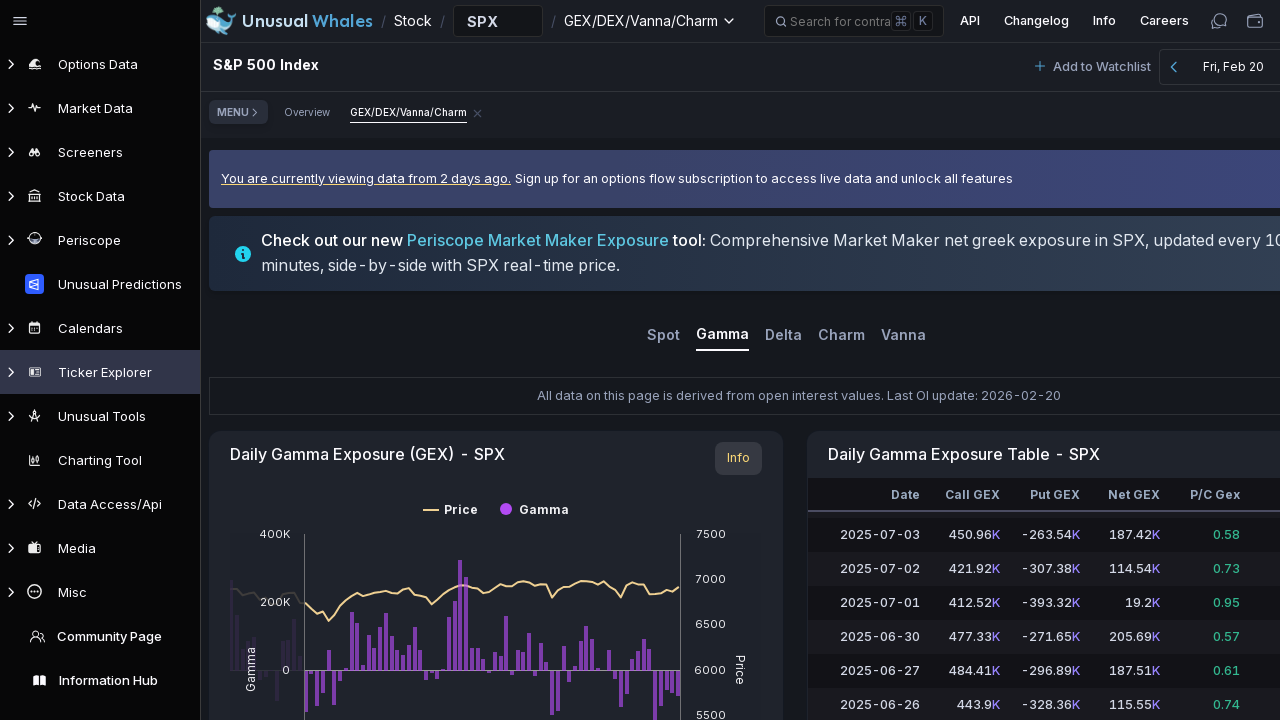

Scrolled grid to position 5700px
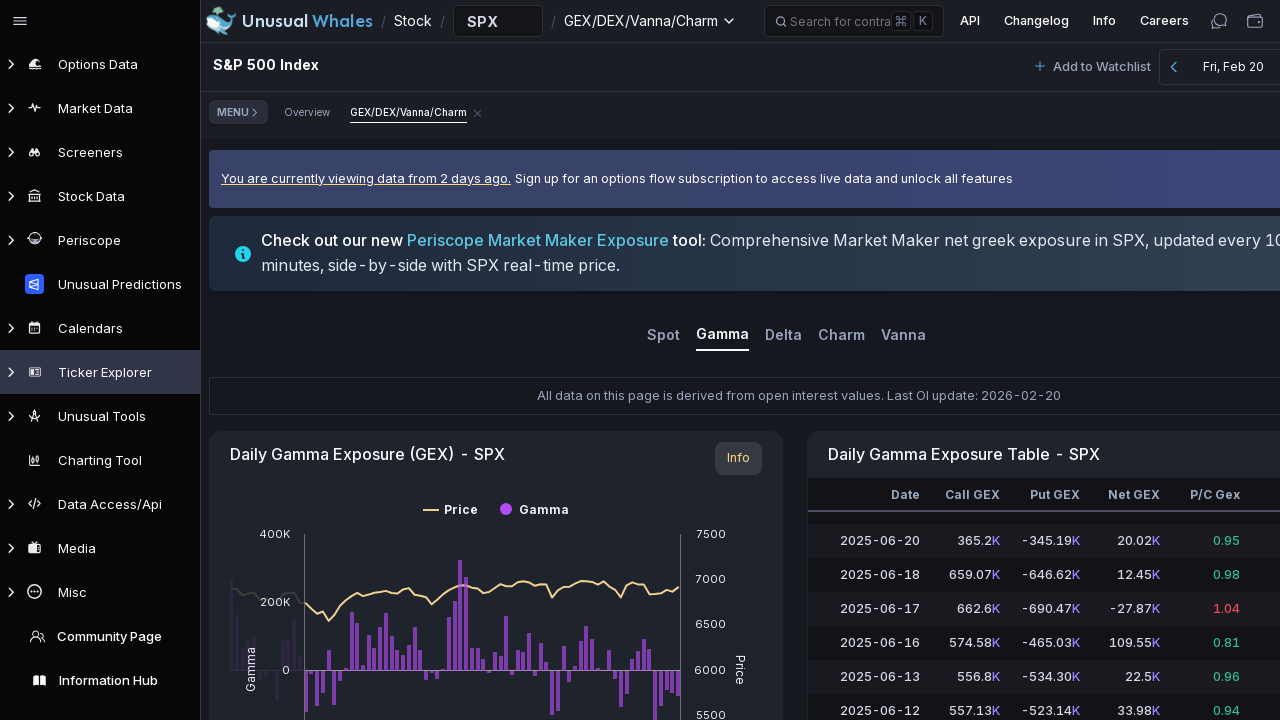

Waited 1 second for content to load
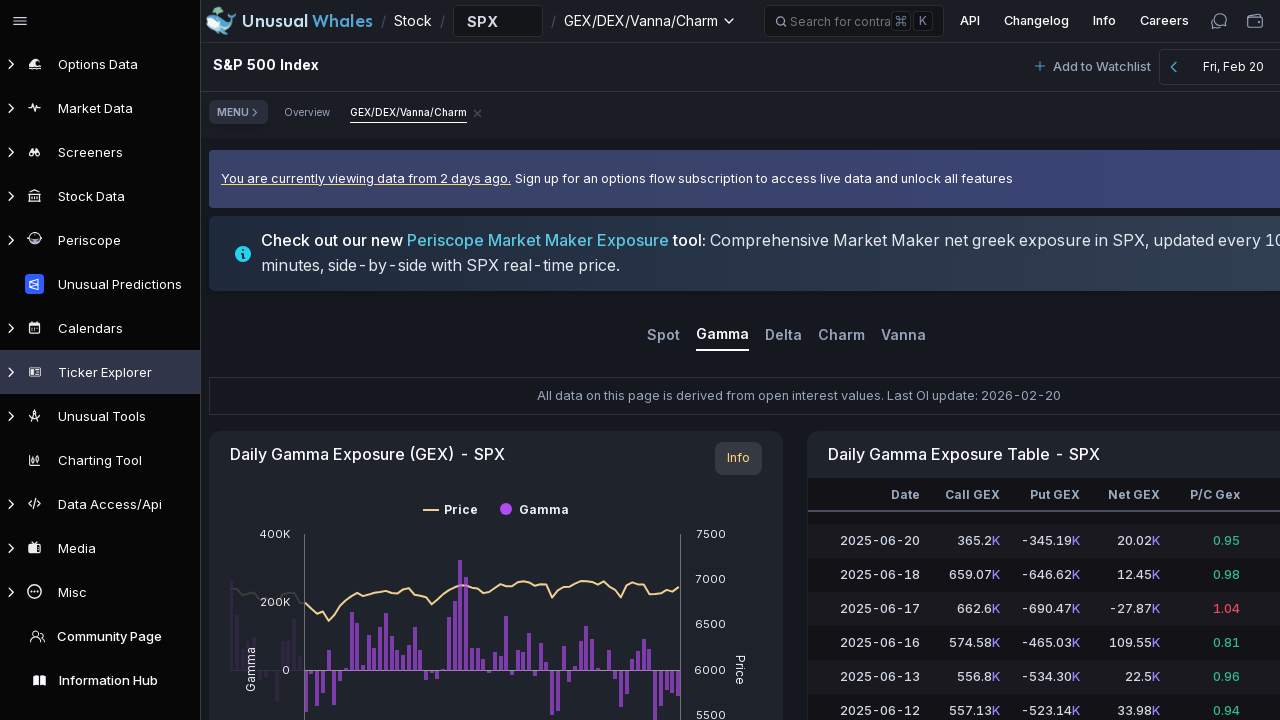

Updated scroll position to 6000px, grid scroll height: 8618px
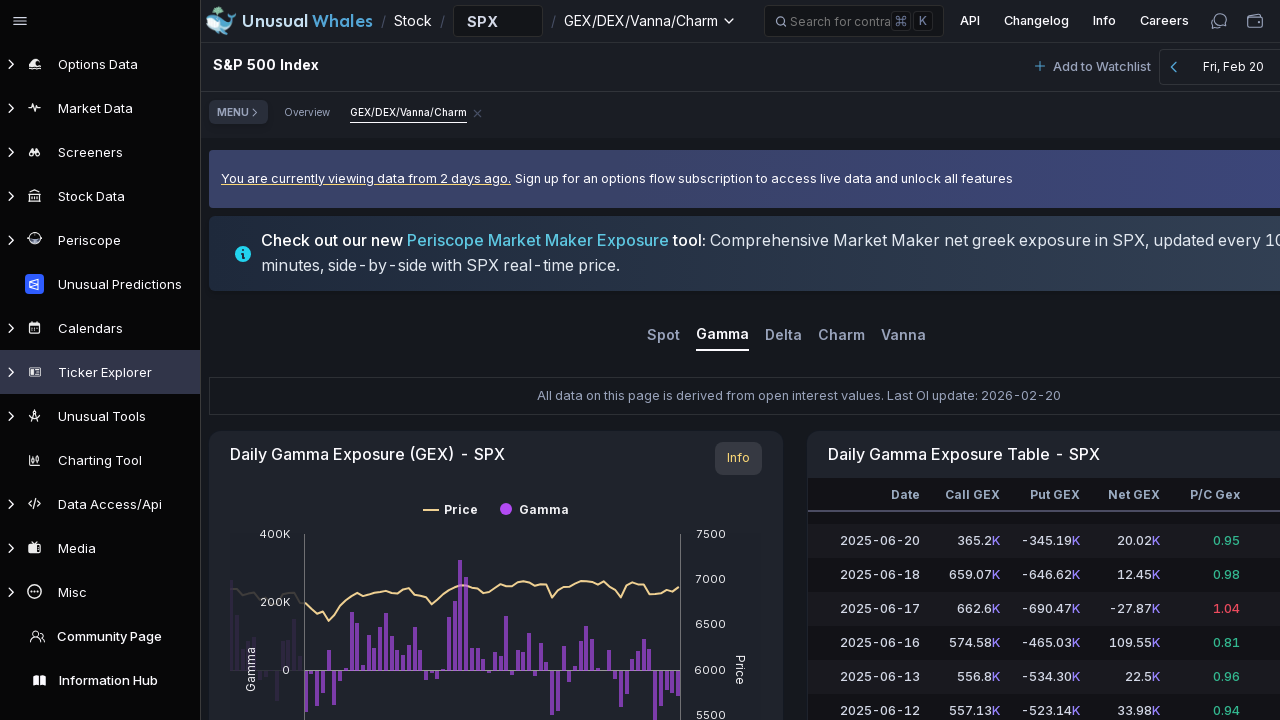

Scrolled grid to position 6000px
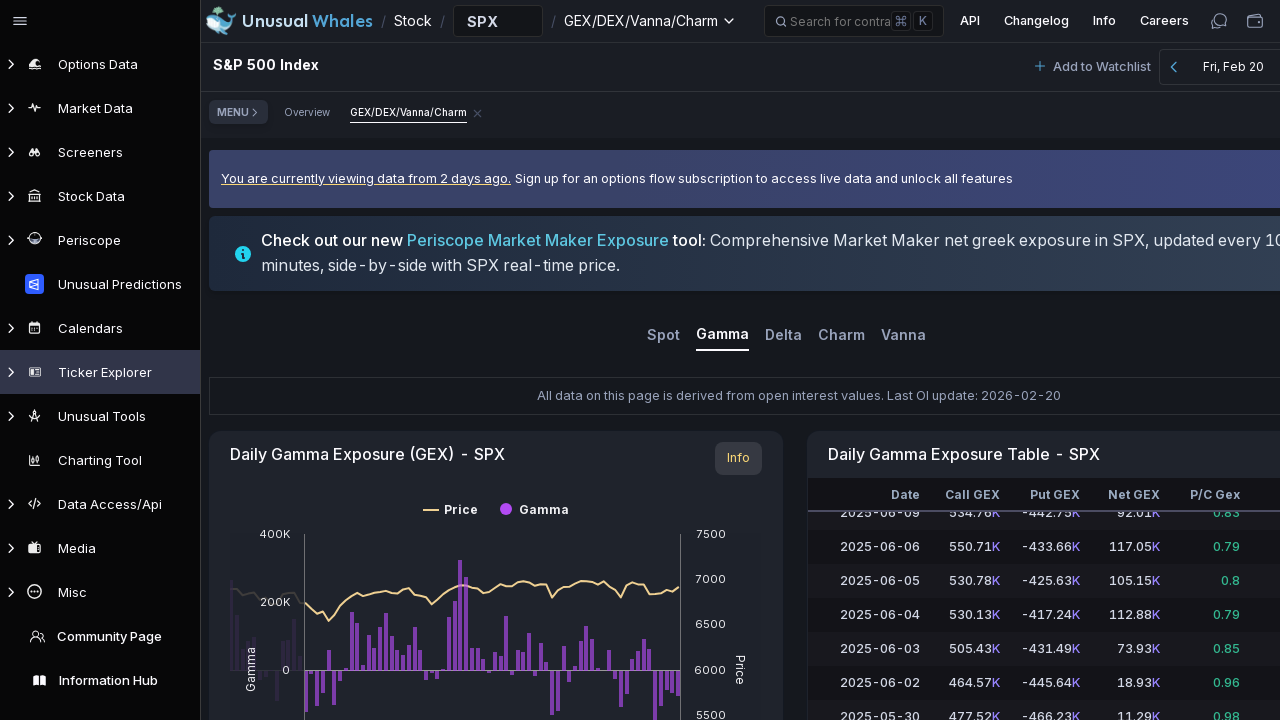

Waited 1 second for content to load
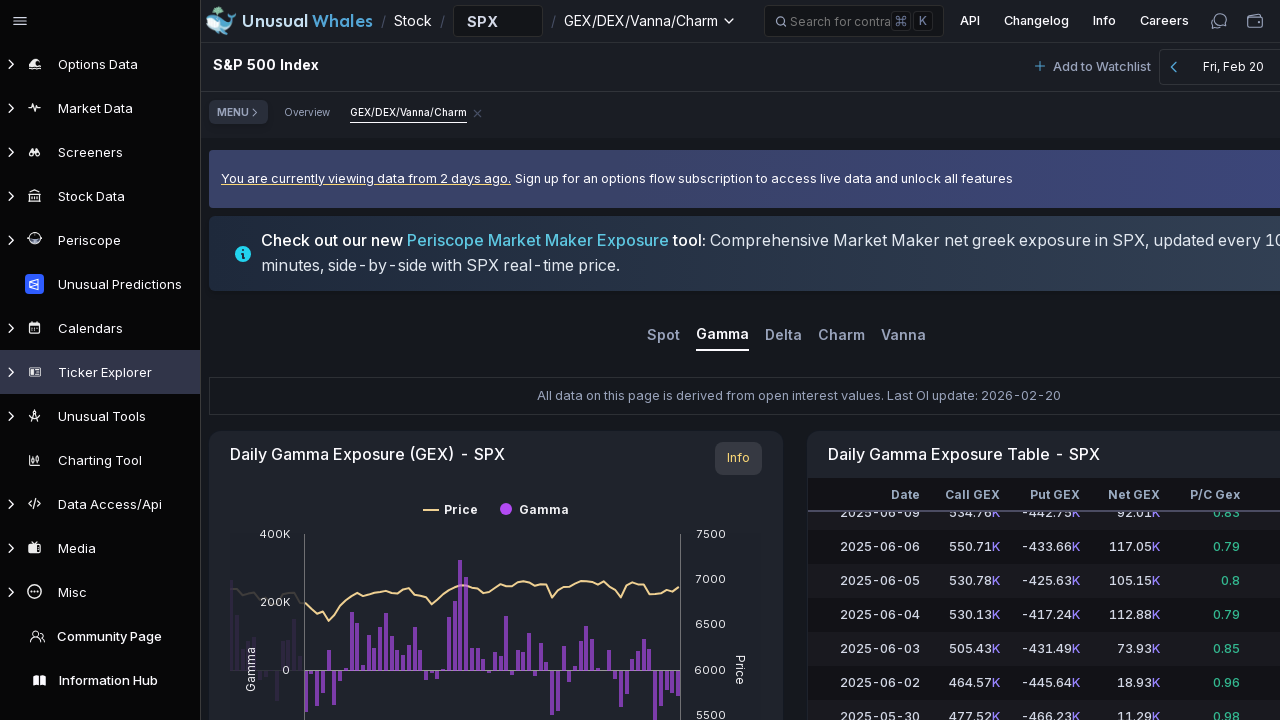

Updated scroll position to 6300px, grid scroll height: 8618px
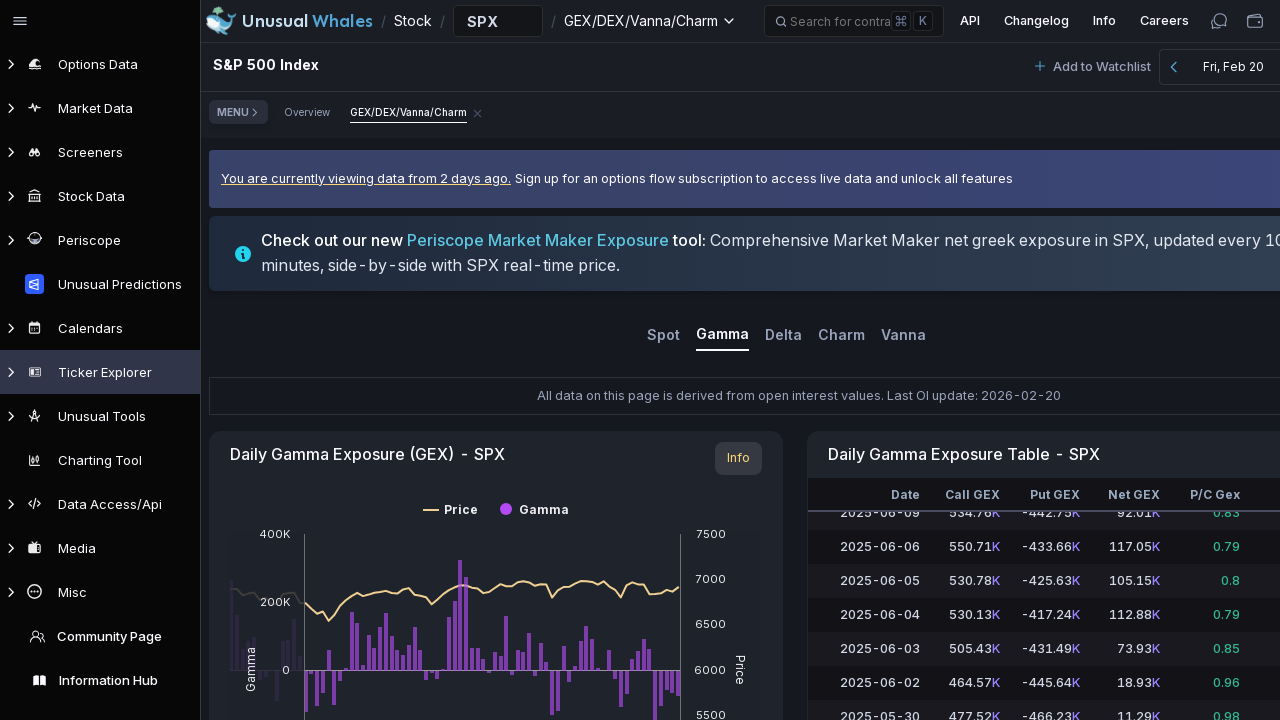

Scrolled grid to position 6300px
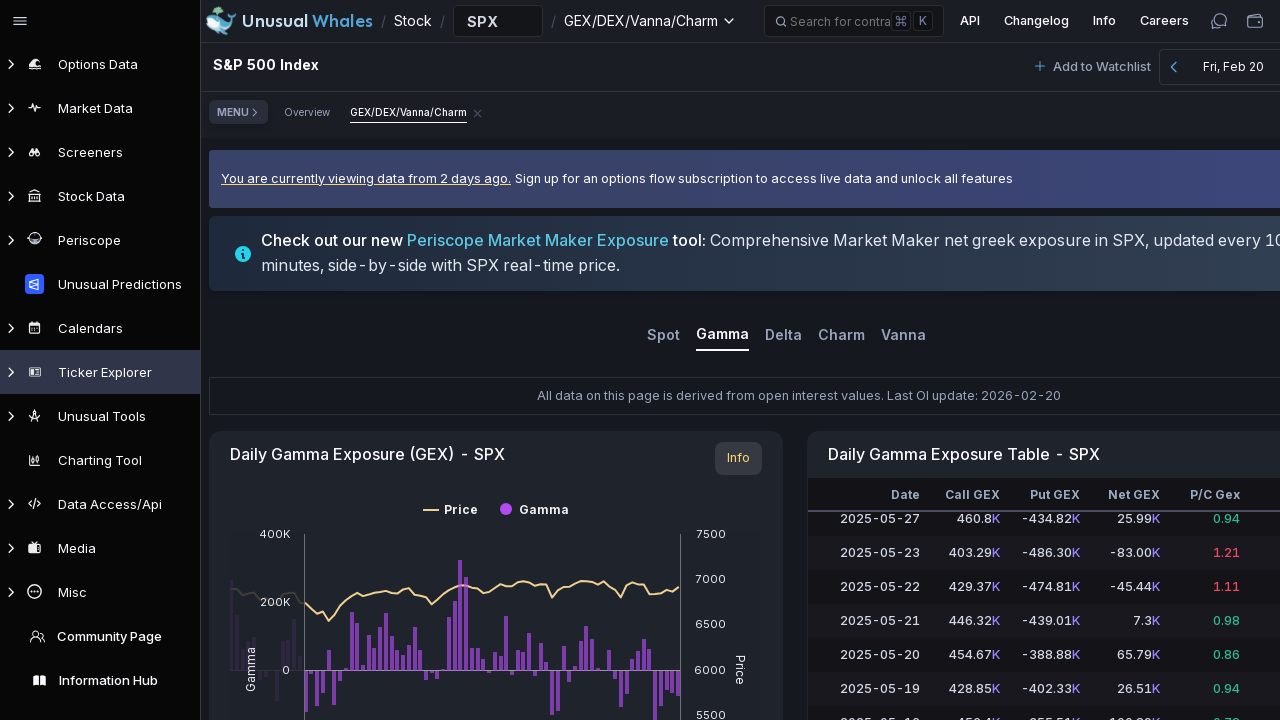

Waited 1 second for content to load
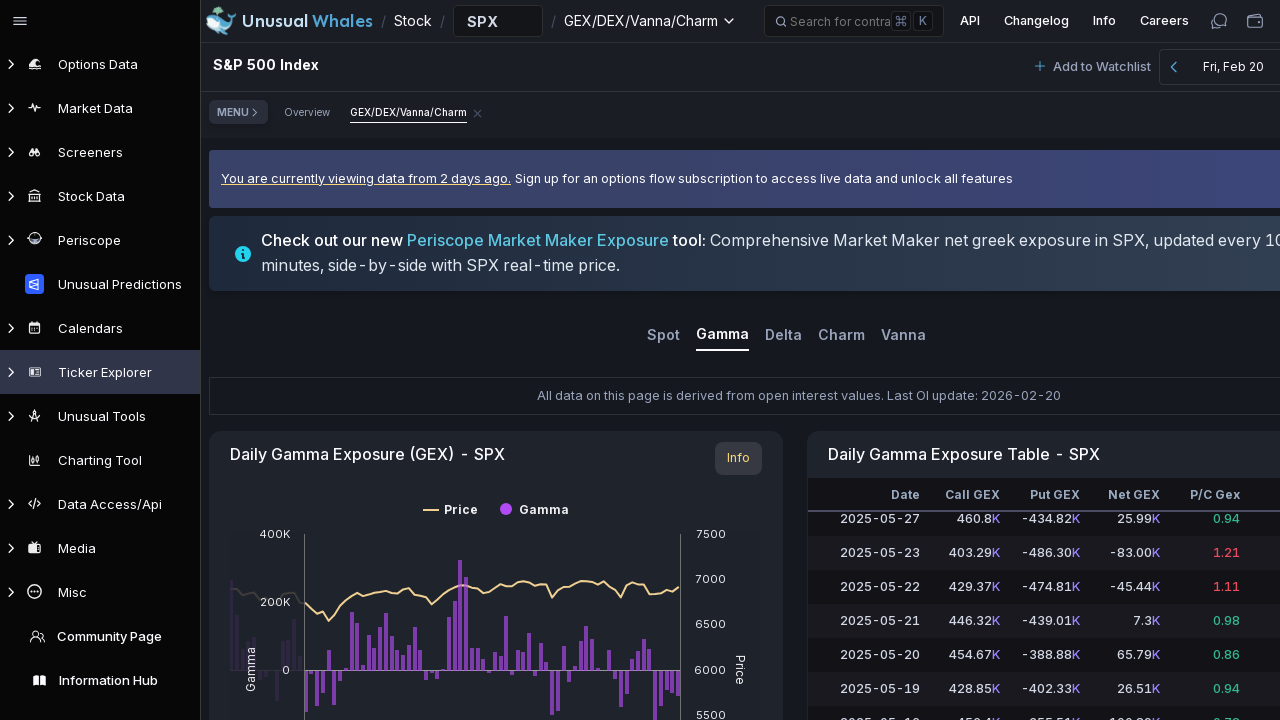

Updated scroll position to 6600px, grid scroll height: 8618px
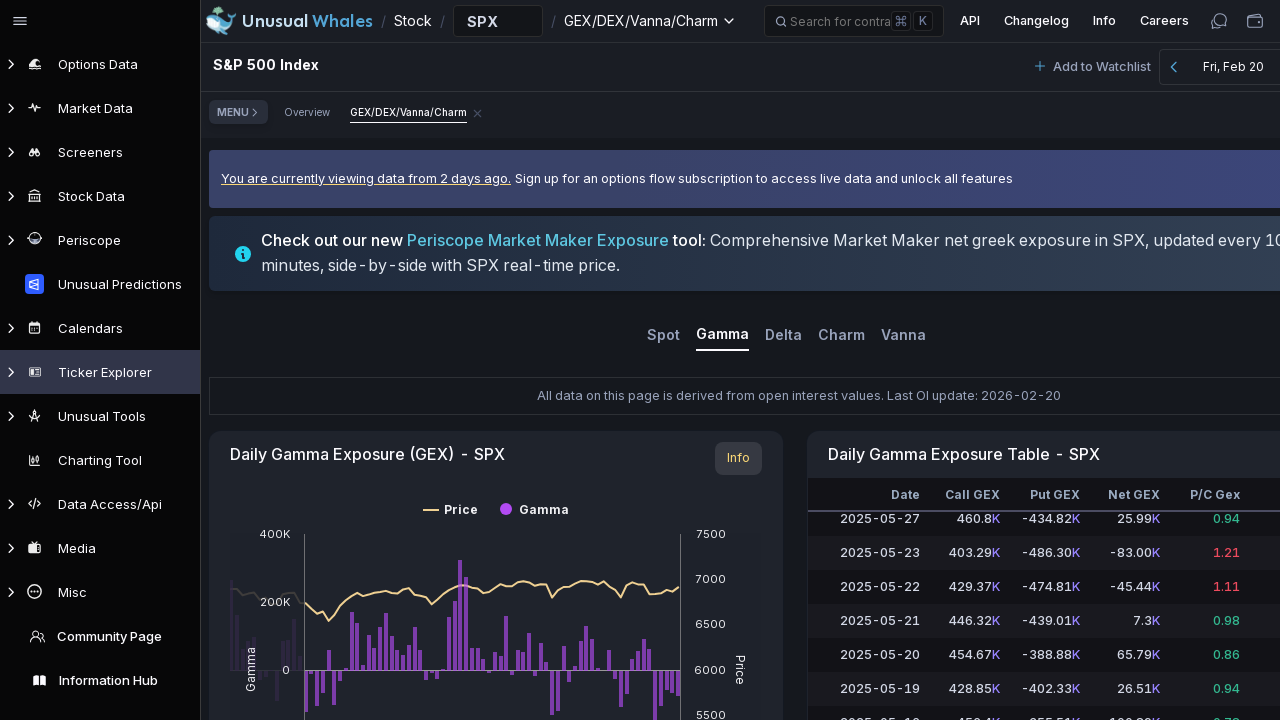

Scrolled grid to position 6600px
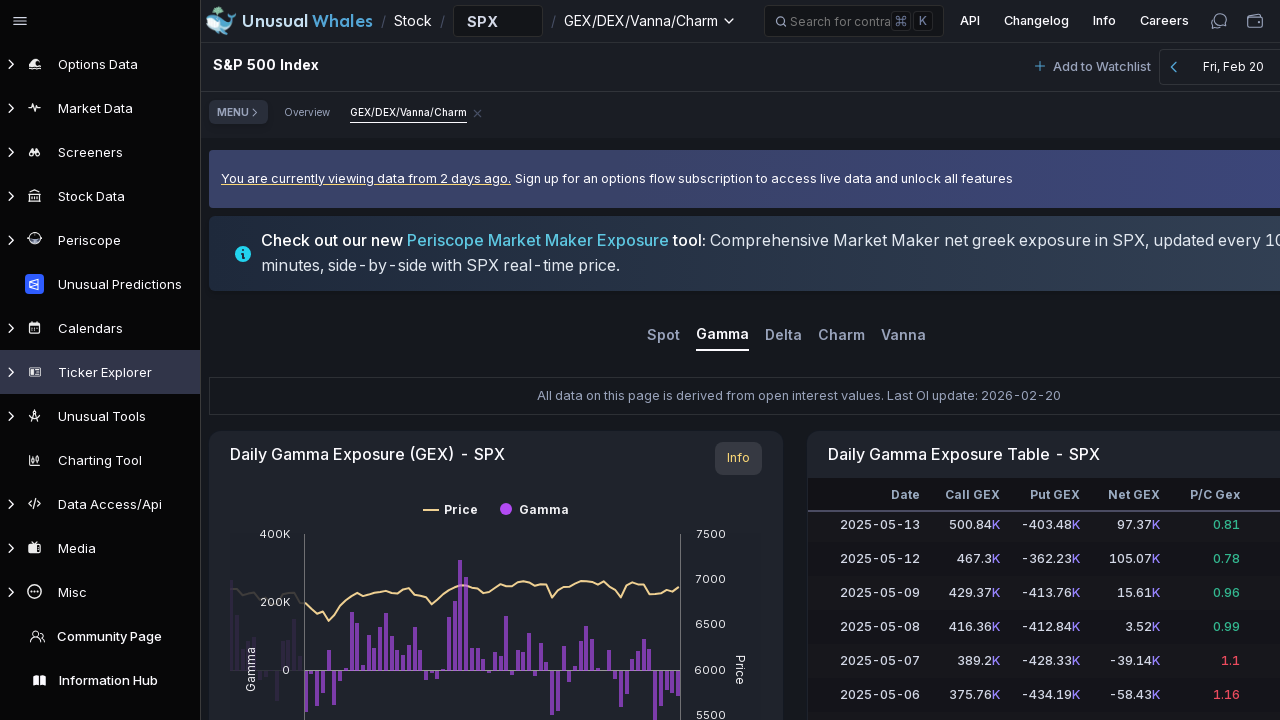

Waited 1 second for content to load
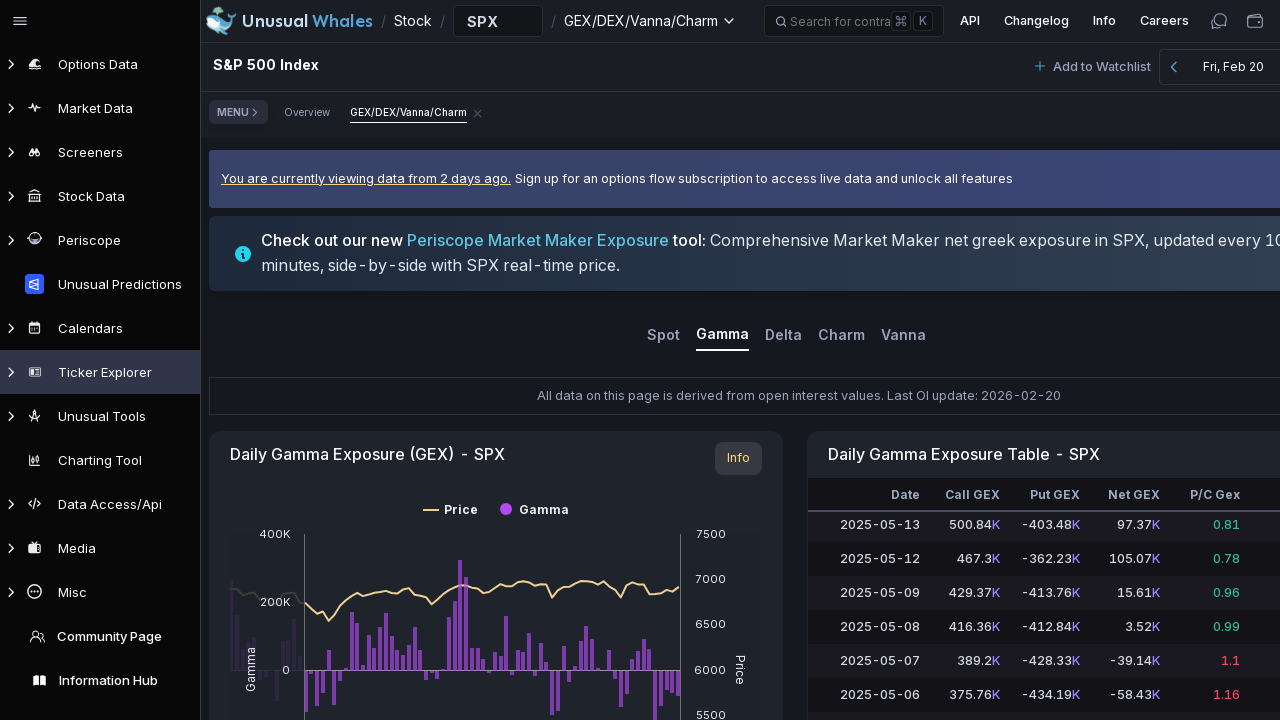

Updated scroll position to 6900px, grid scroll height: 8618px
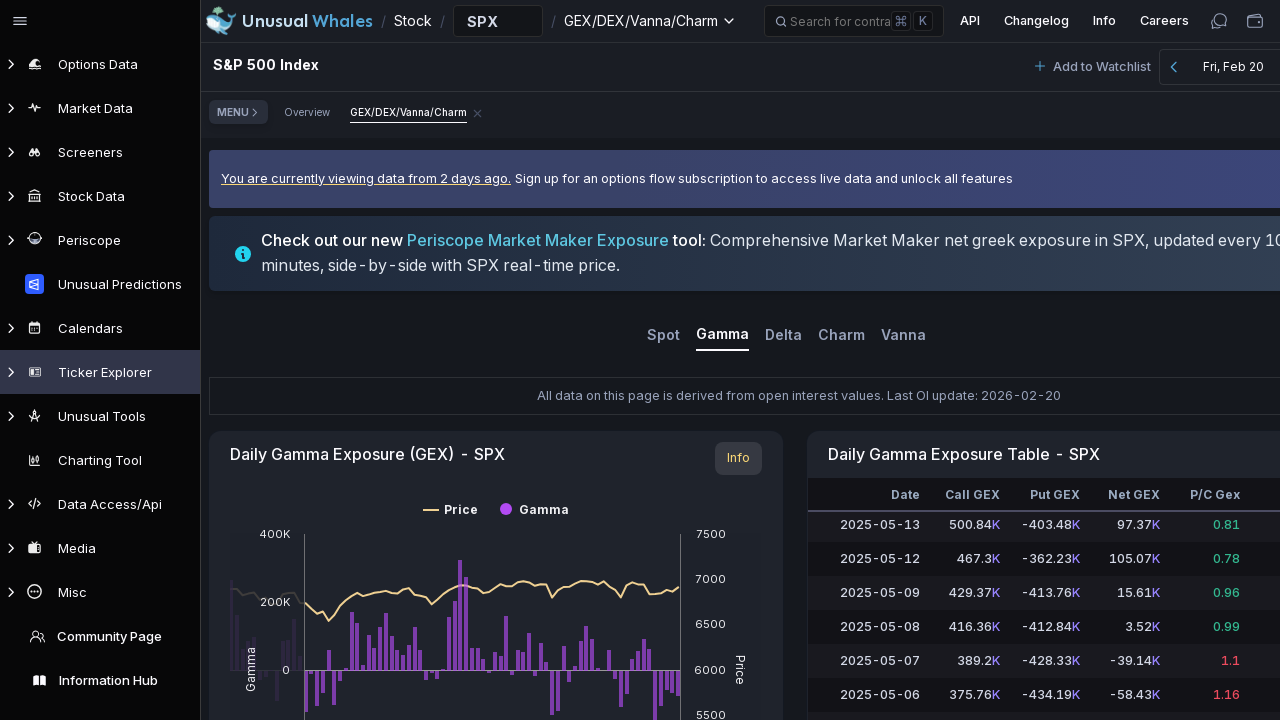

Scrolled grid to position 6900px
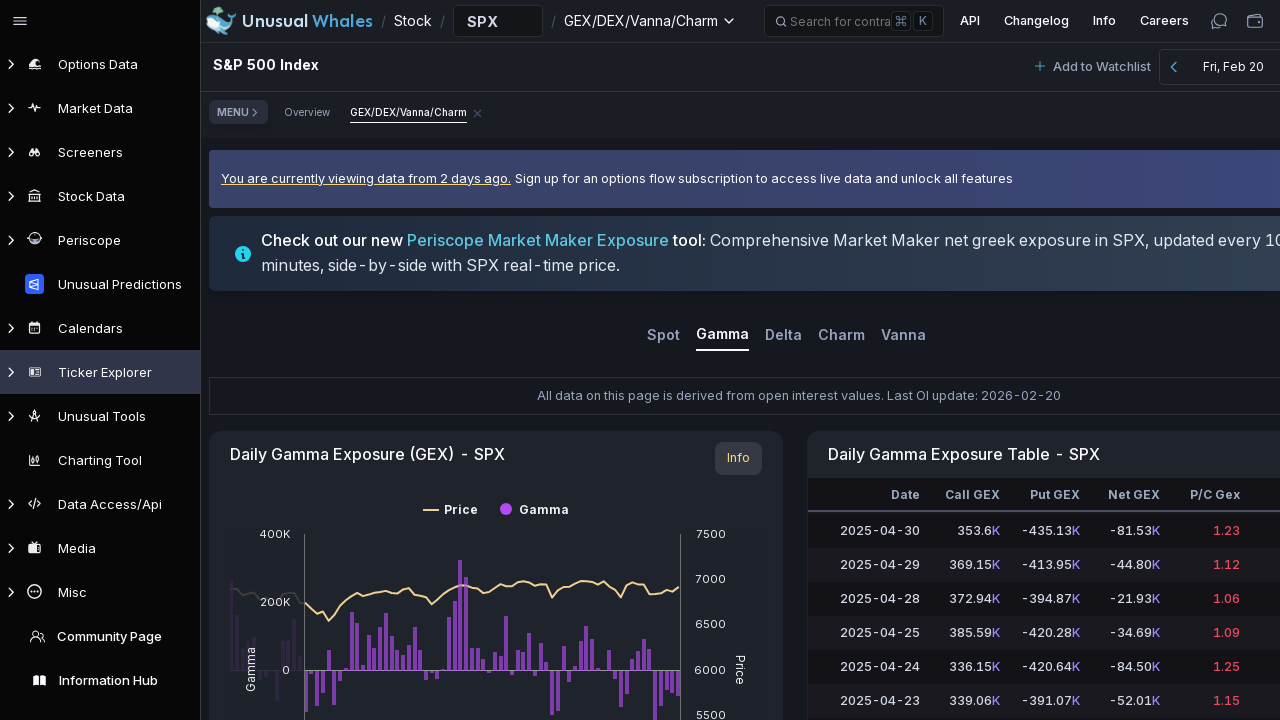

Waited 1 second for content to load
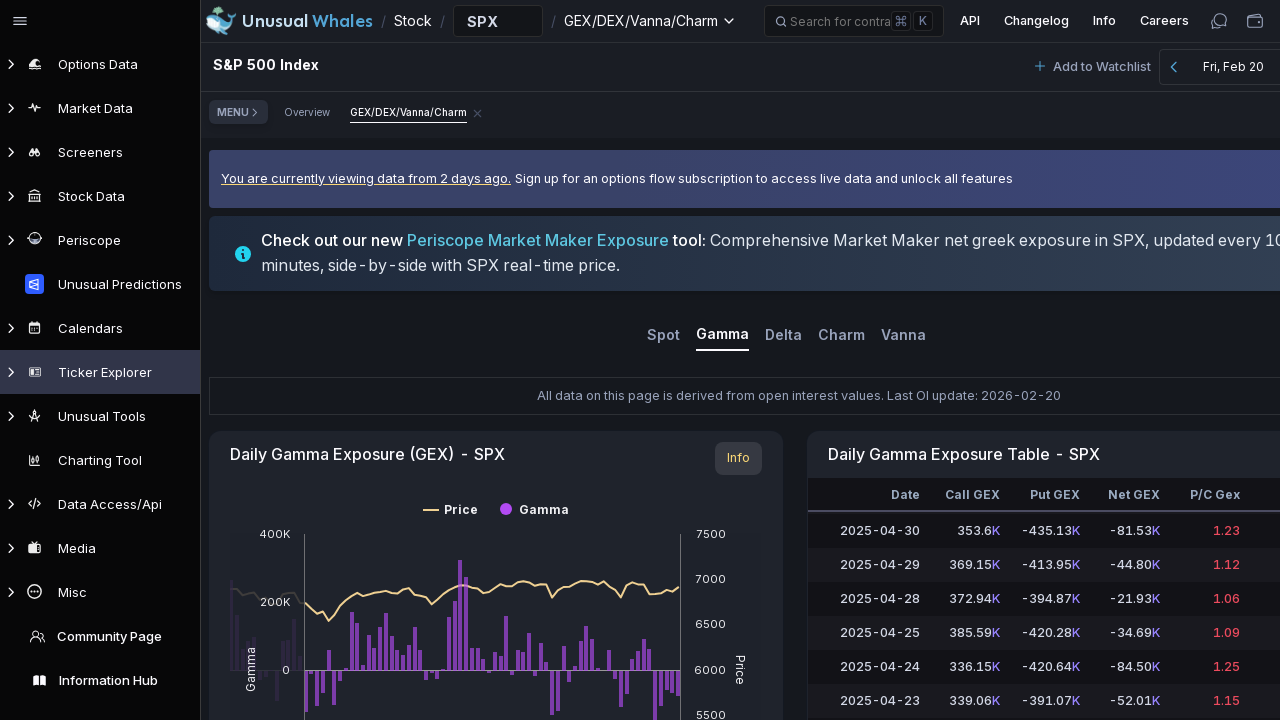

Updated scroll position to 7200px, grid scroll height: 8618px
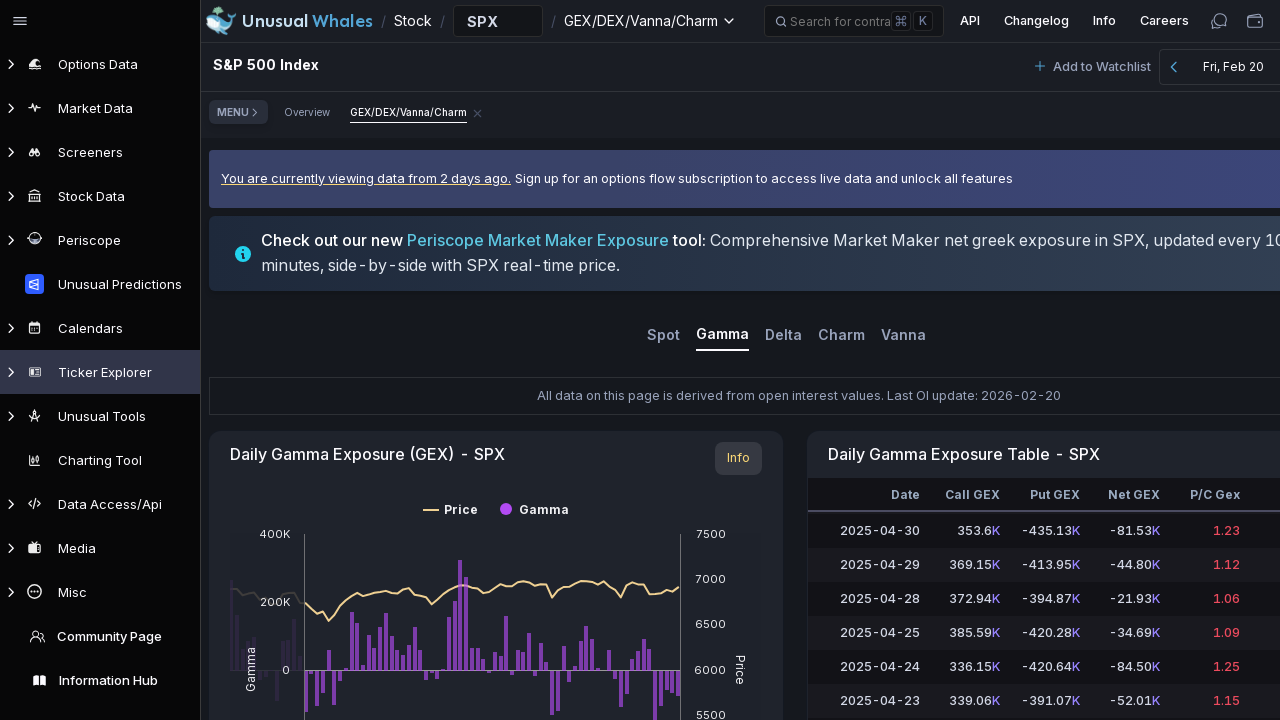

Scrolled grid to position 7200px
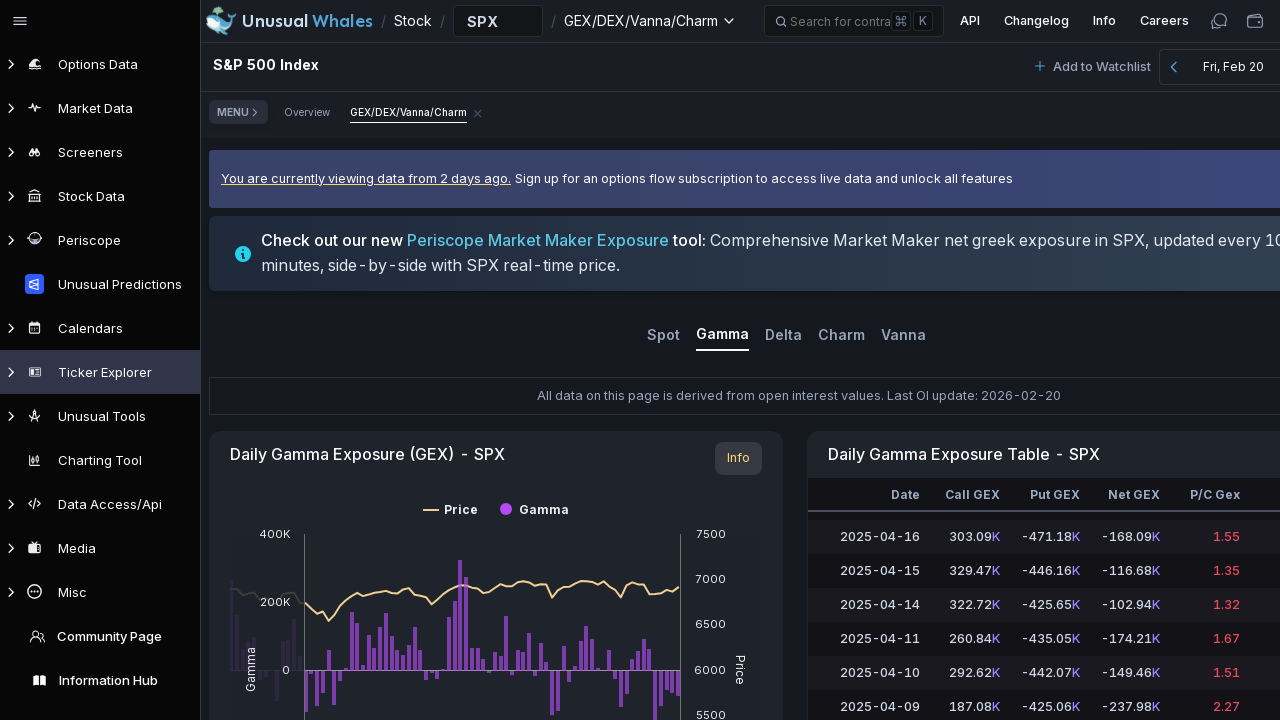

Waited 1 second for content to load
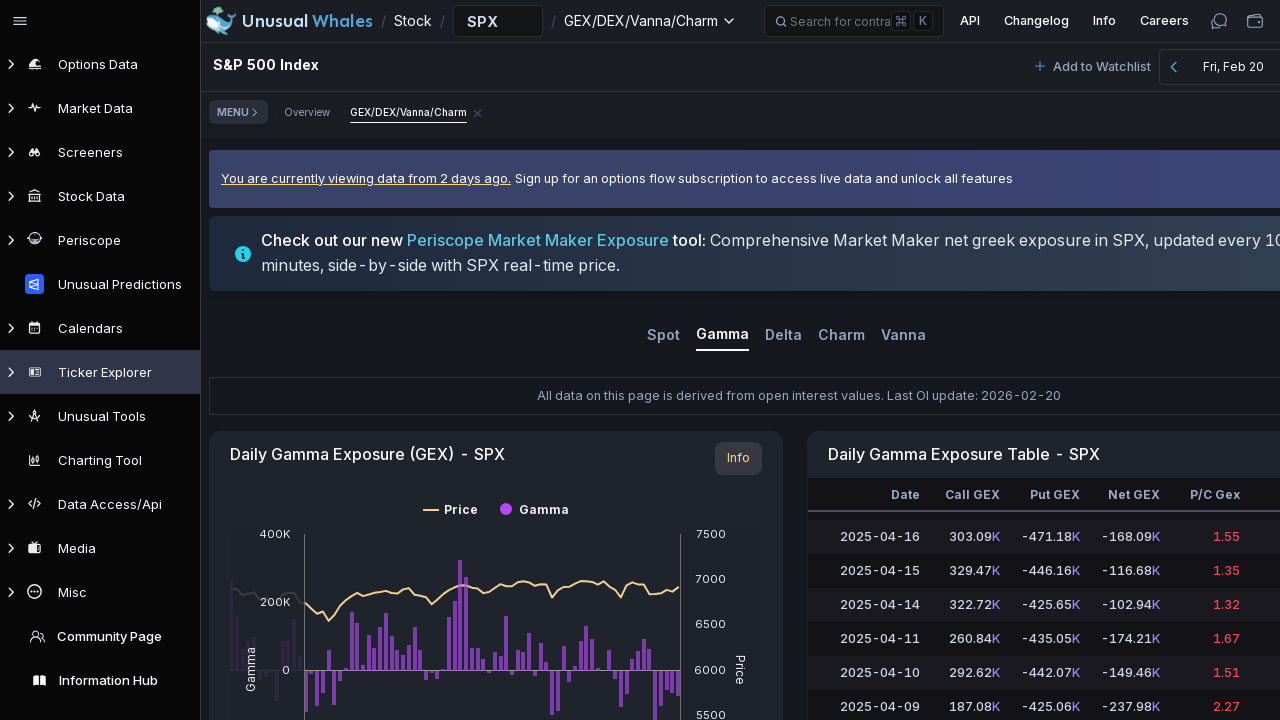

Updated scroll position to 7500px, grid scroll height: 8618px
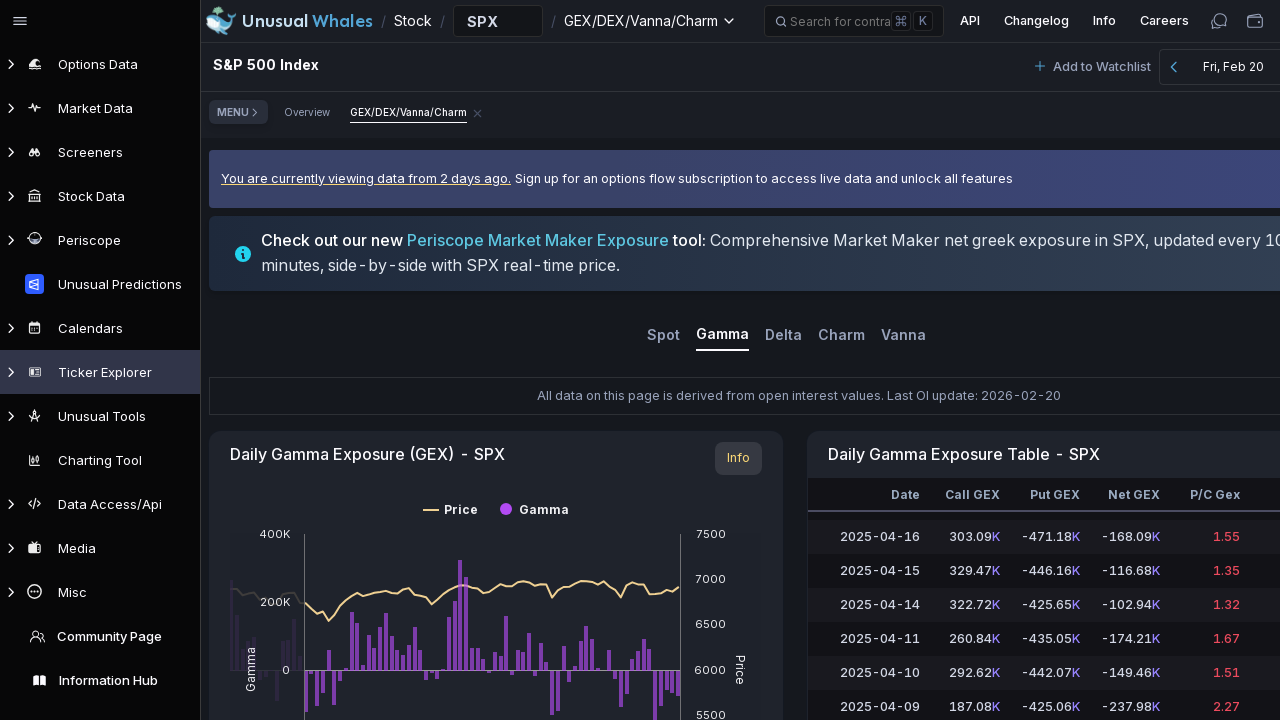

Scrolled grid to position 7500px
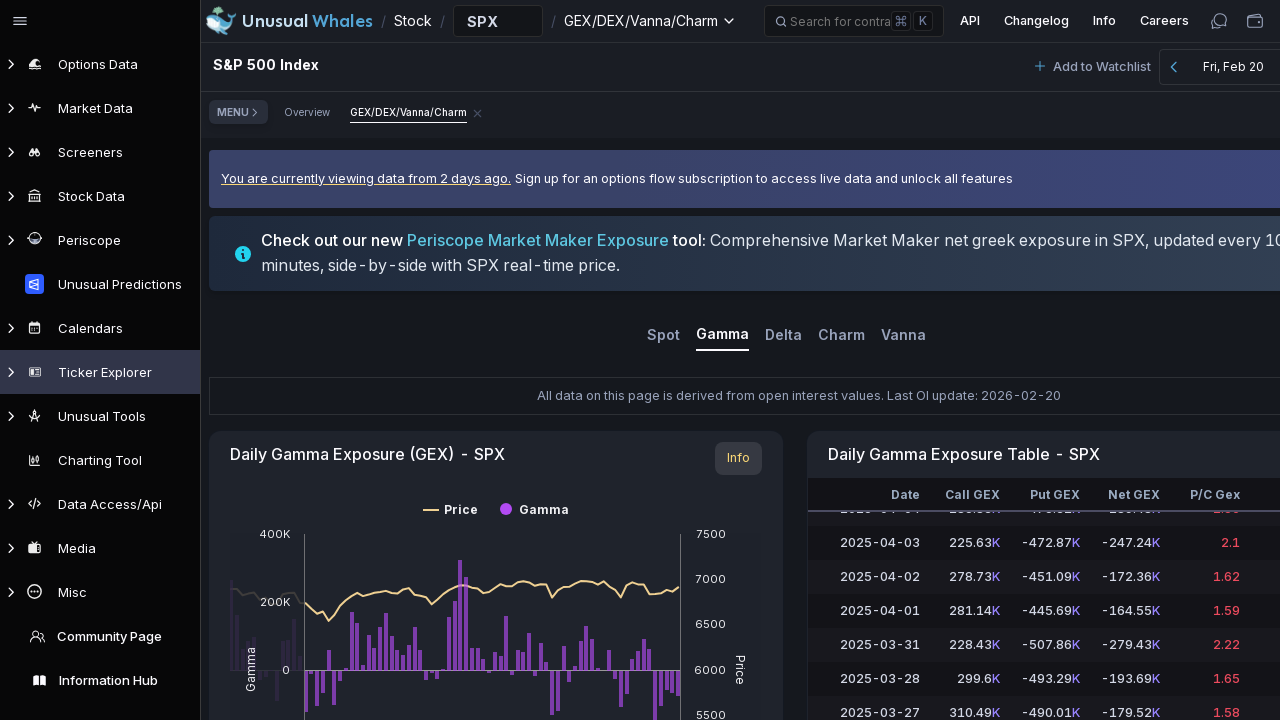

Waited 1 second for content to load
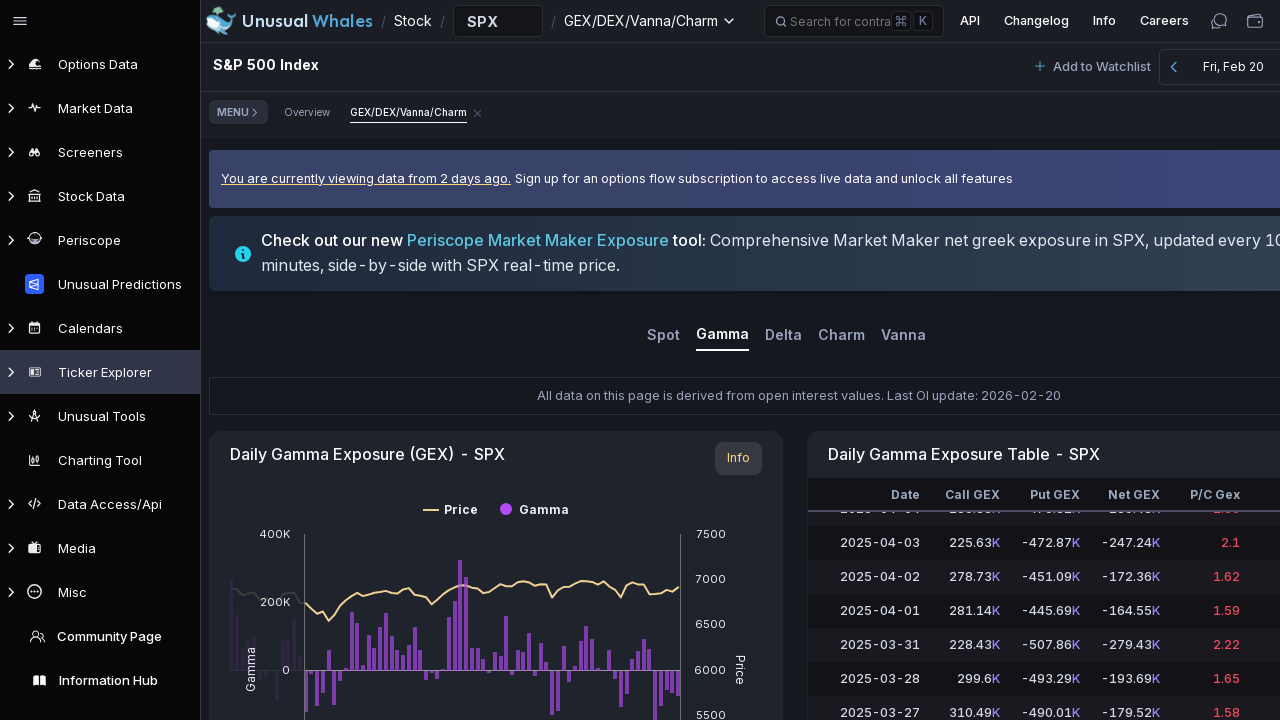

Updated scroll position to 7800px, grid scroll height: 8618px
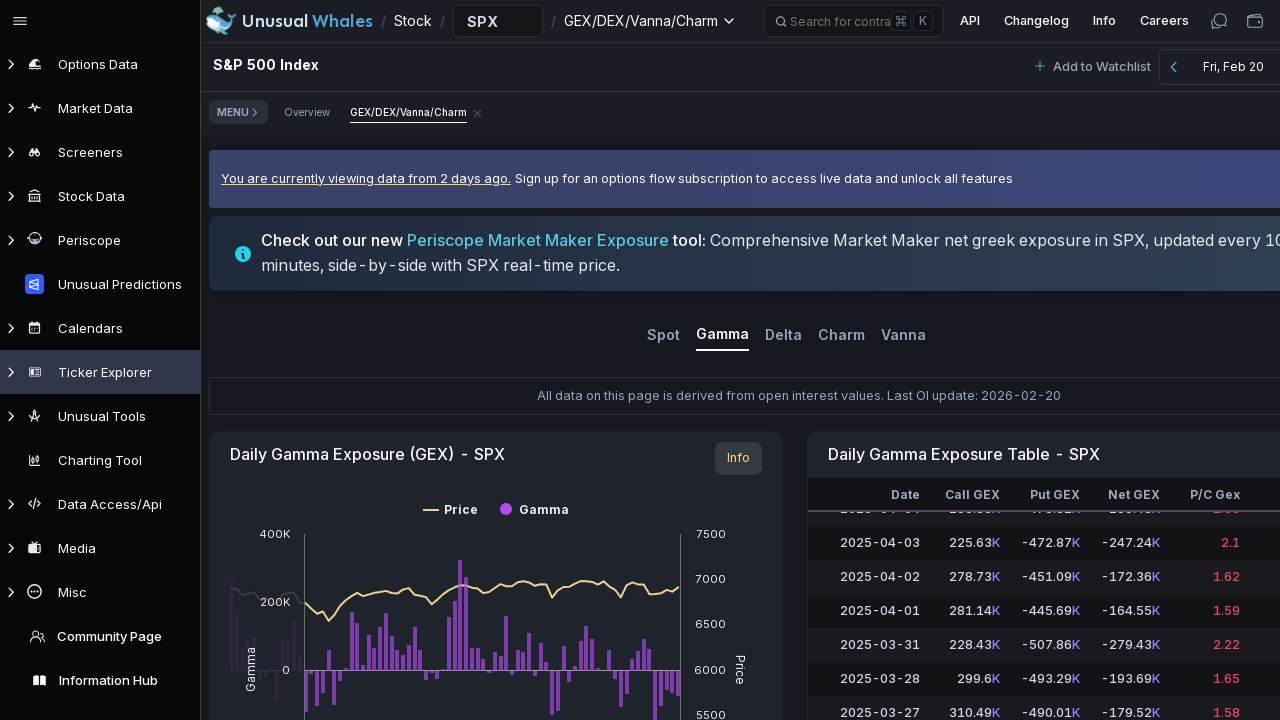

Scrolled grid to position 7800px
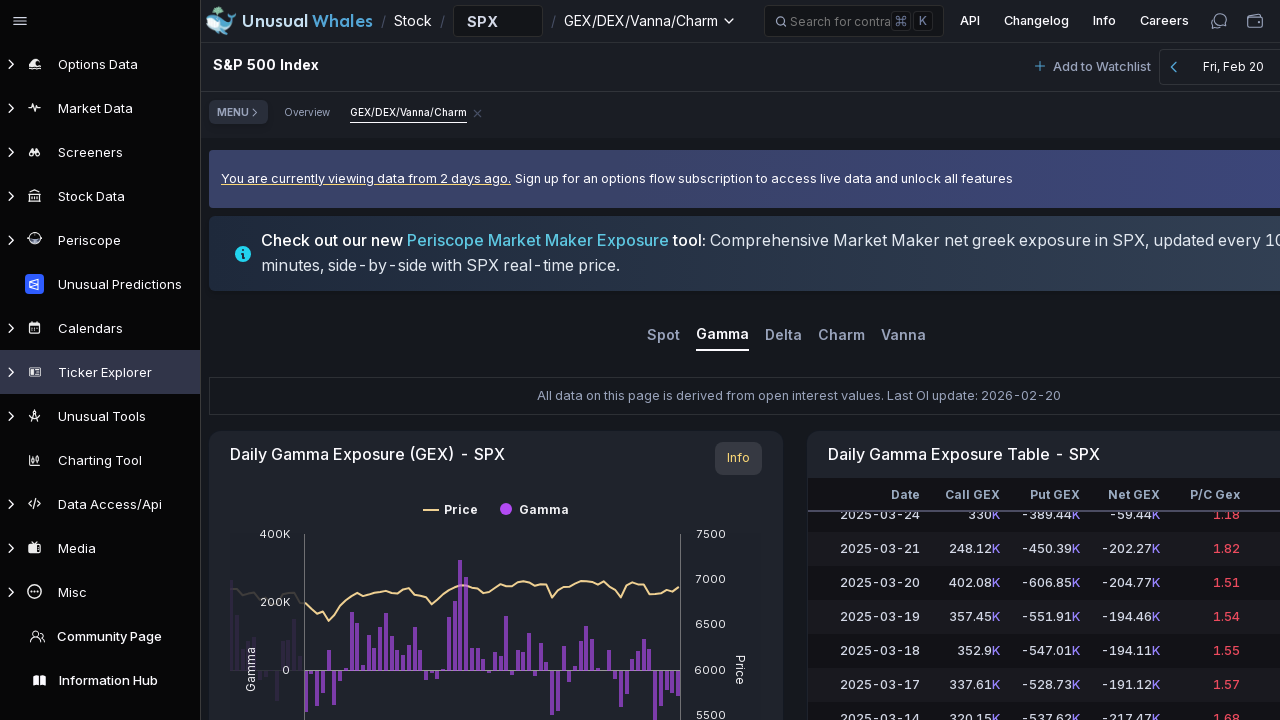

Waited 1 second for content to load
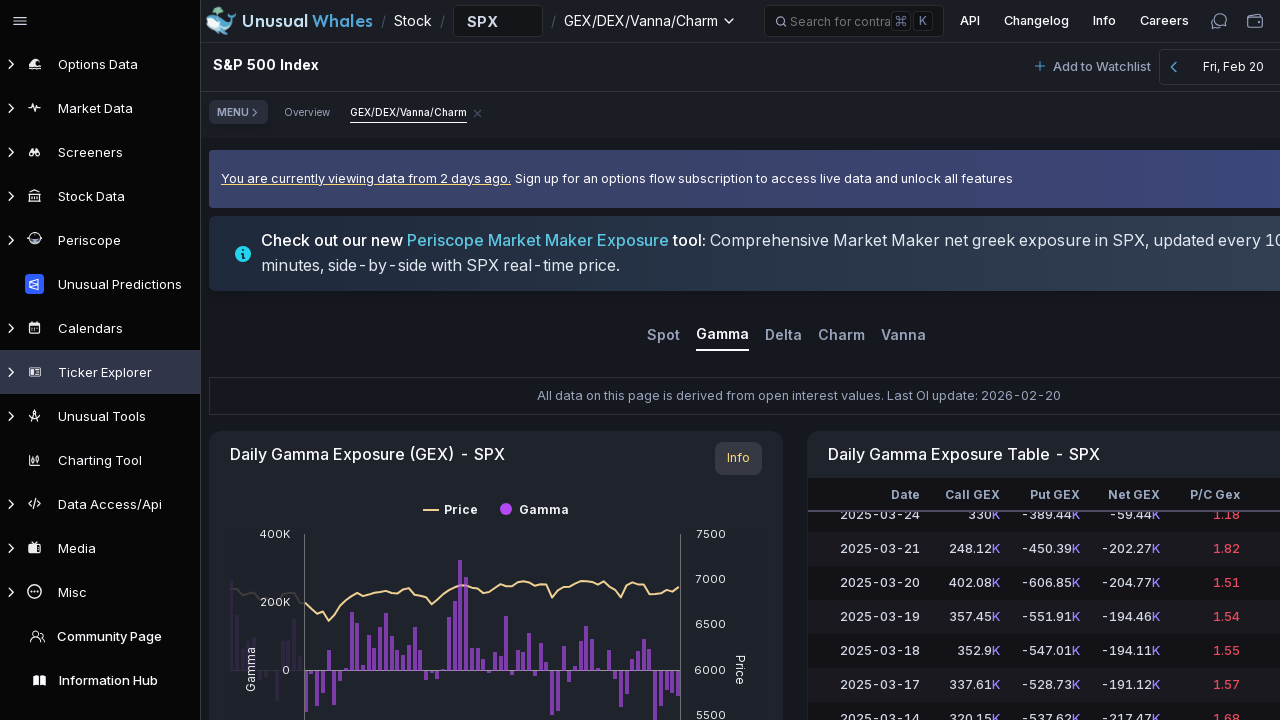

Updated scroll position to 8100px, grid scroll height: 8618px
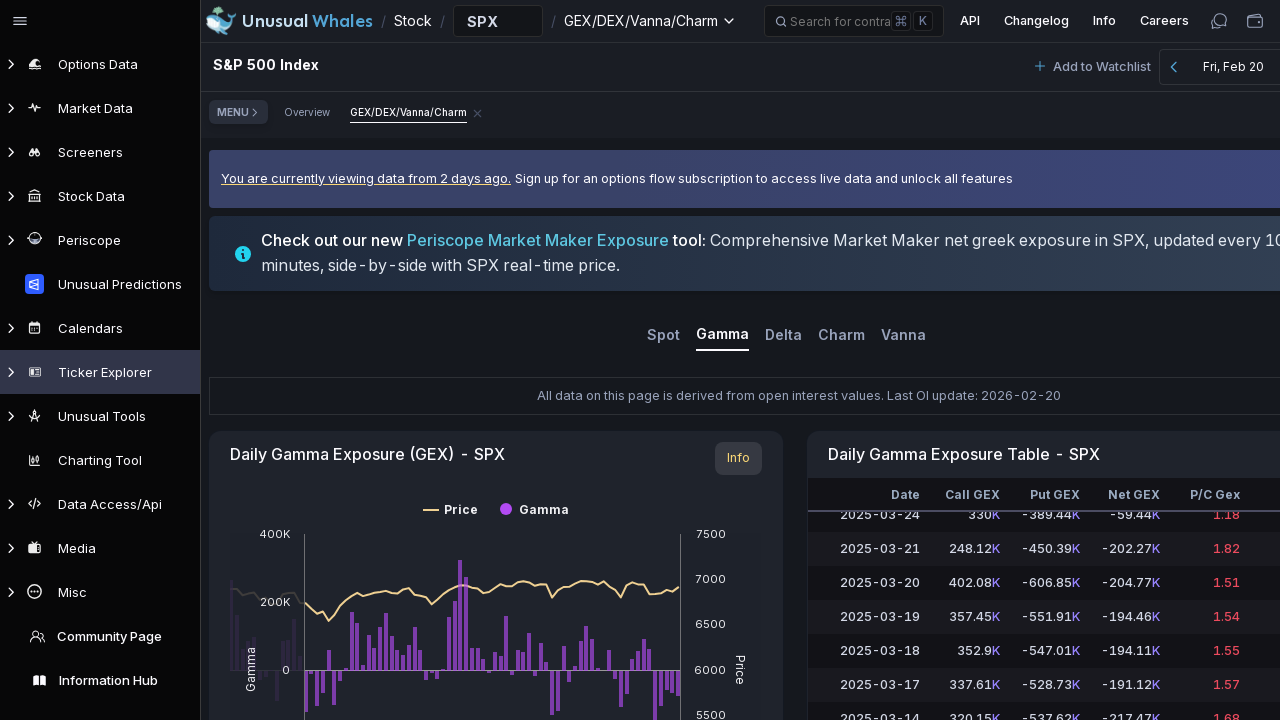

Scrolled grid to position 8100px
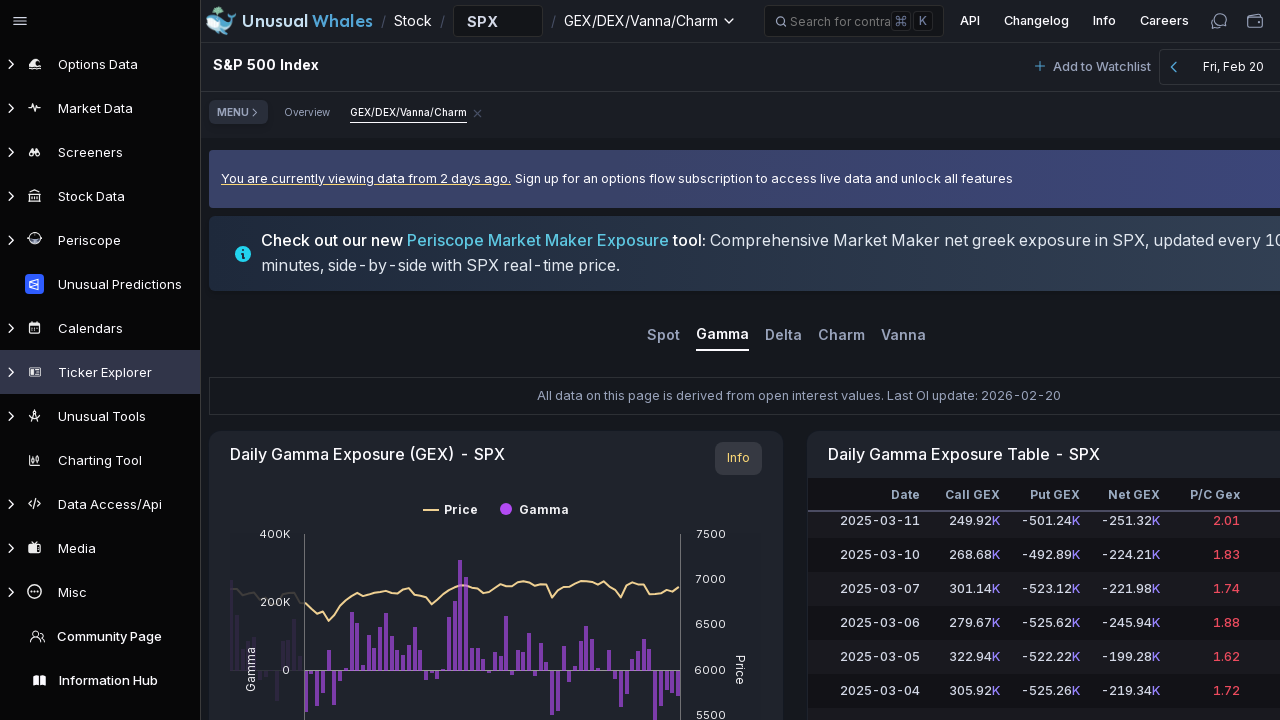

Waited 1 second for content to load
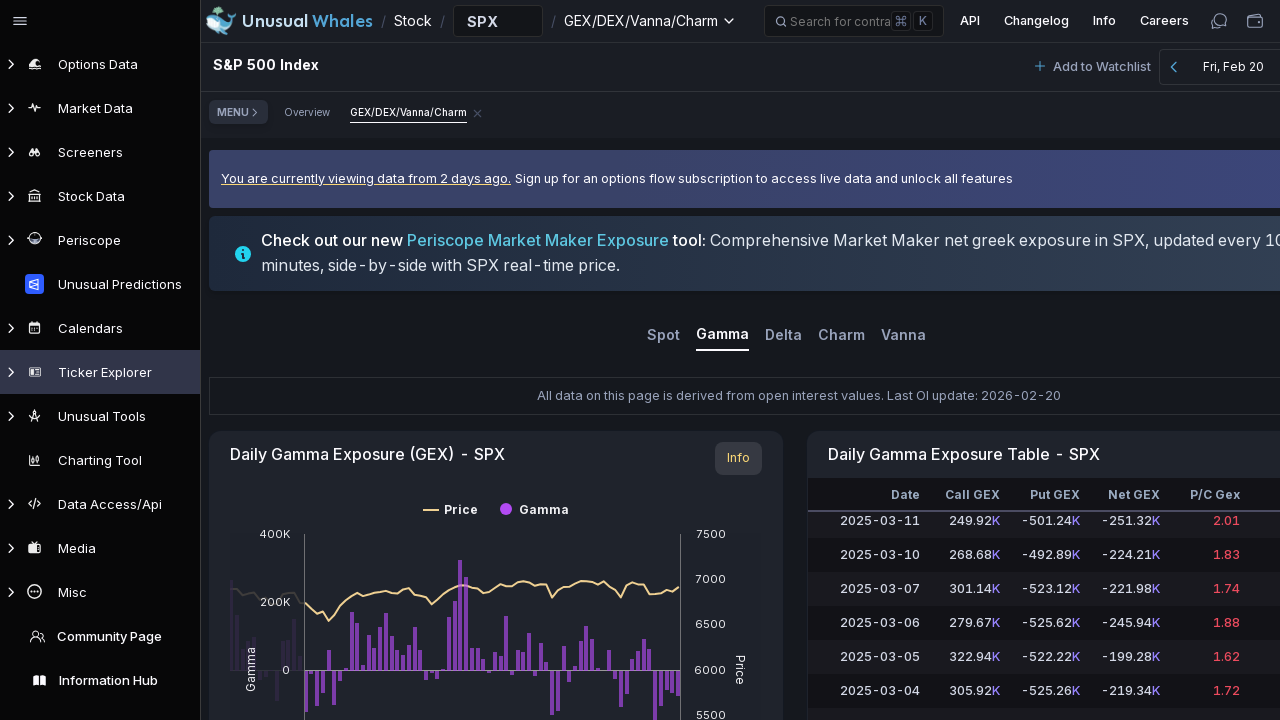

Updated scroll position to 8400px, grid scroll height: 8618px
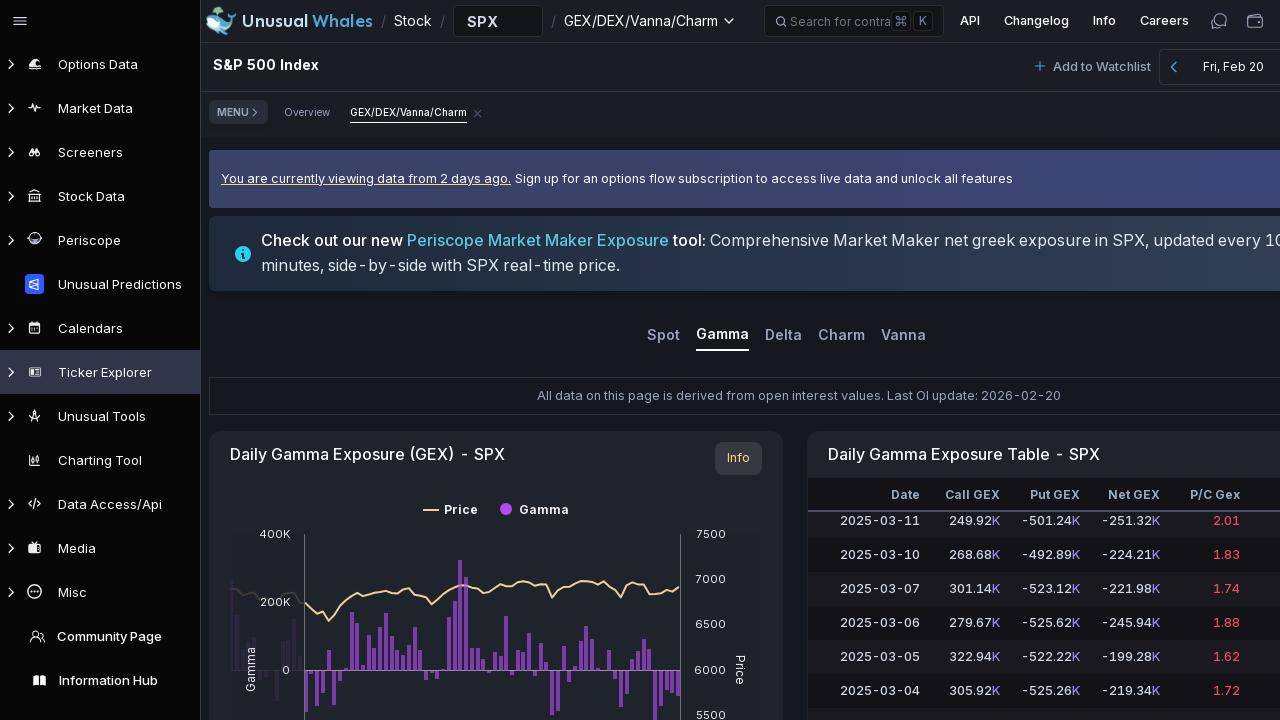

Scrolled grid to position 8400px
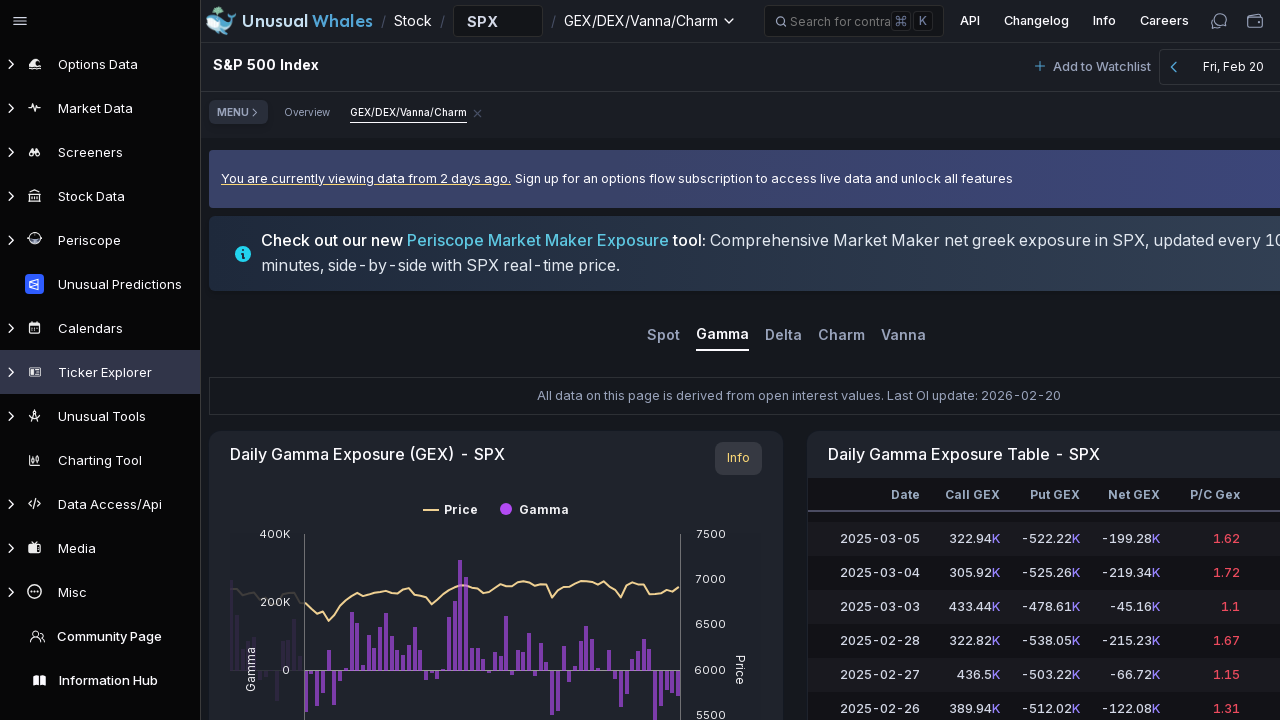

Waited 1 second for content to load
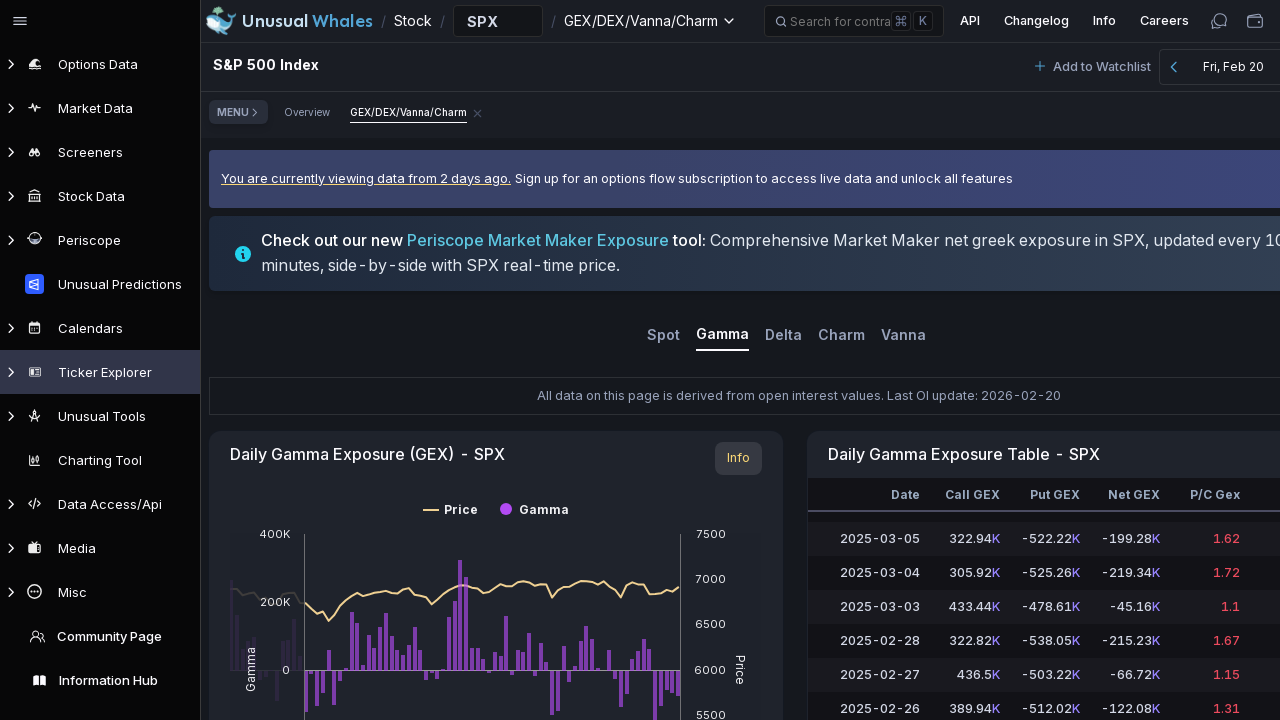

Updated scroll position to 8700px, grid scroll height: 8618px
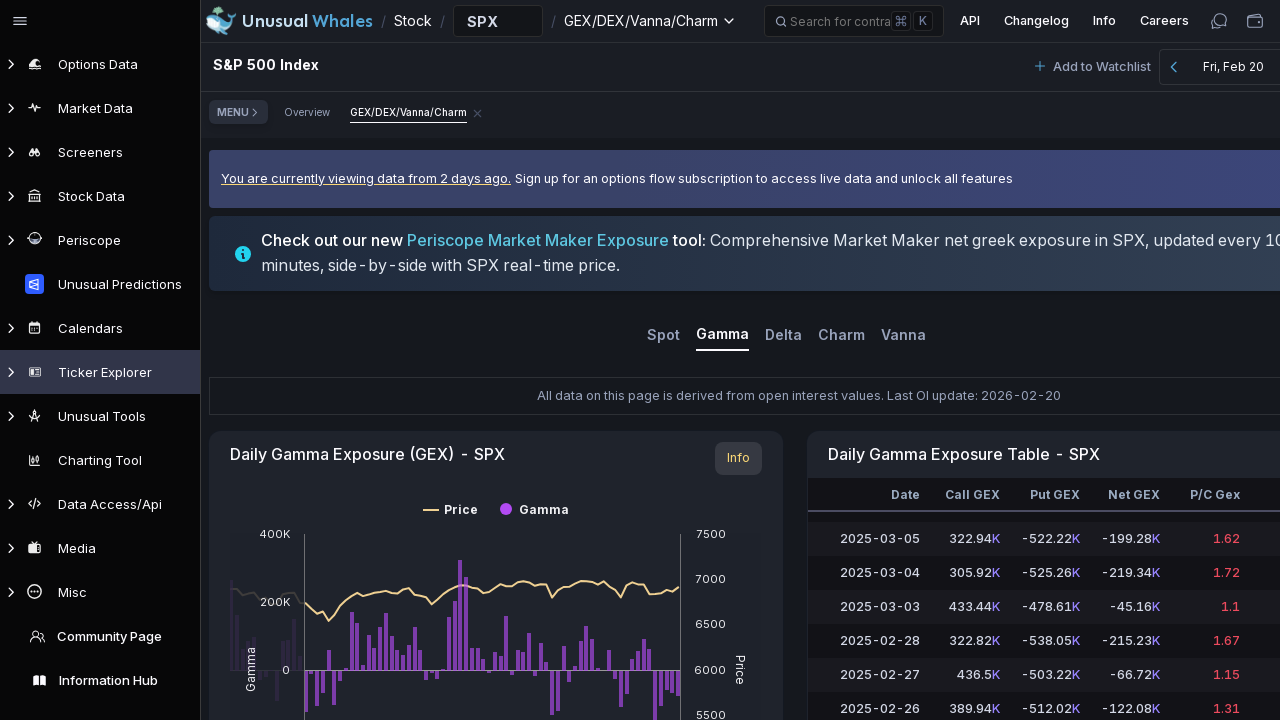

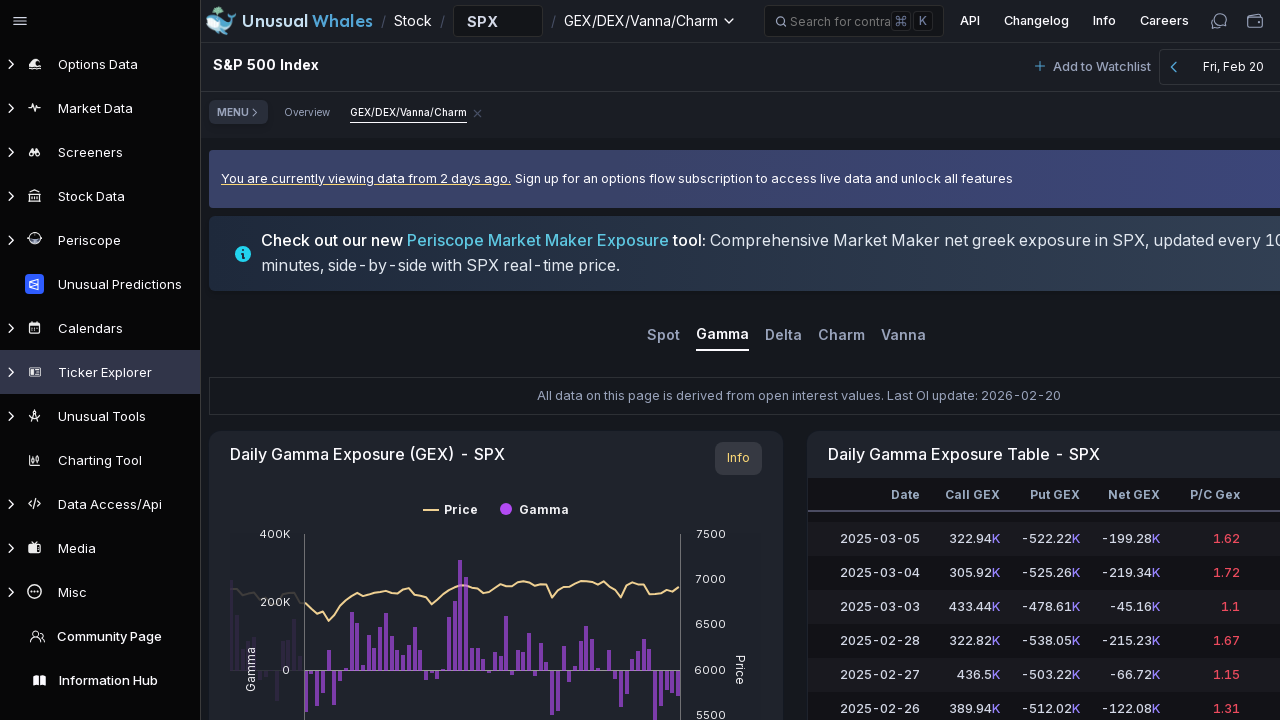